Tests filling a large form with 100 text input fields and submitting it. The script fills each input field with predefined values and clicks the submit button to complete the form.

Starting URL: http://suninjuly.github.io/huge_form.html

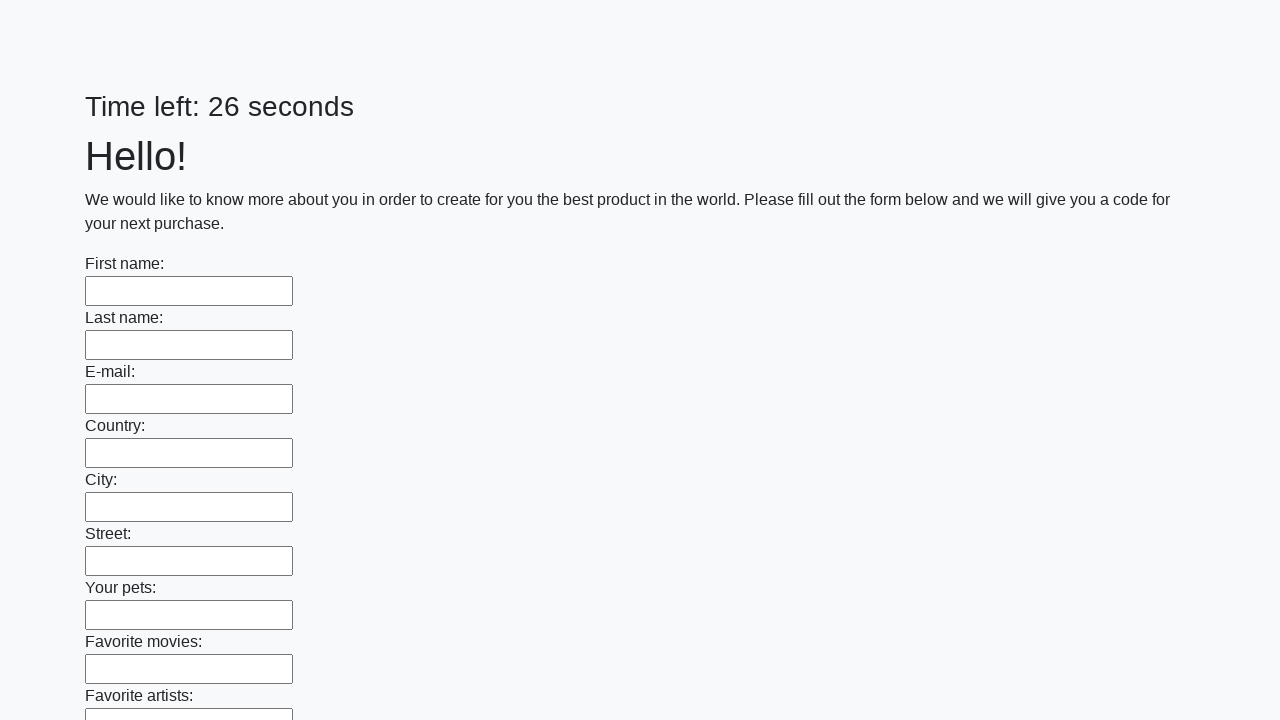

Located all 100 text input fields on the huge form
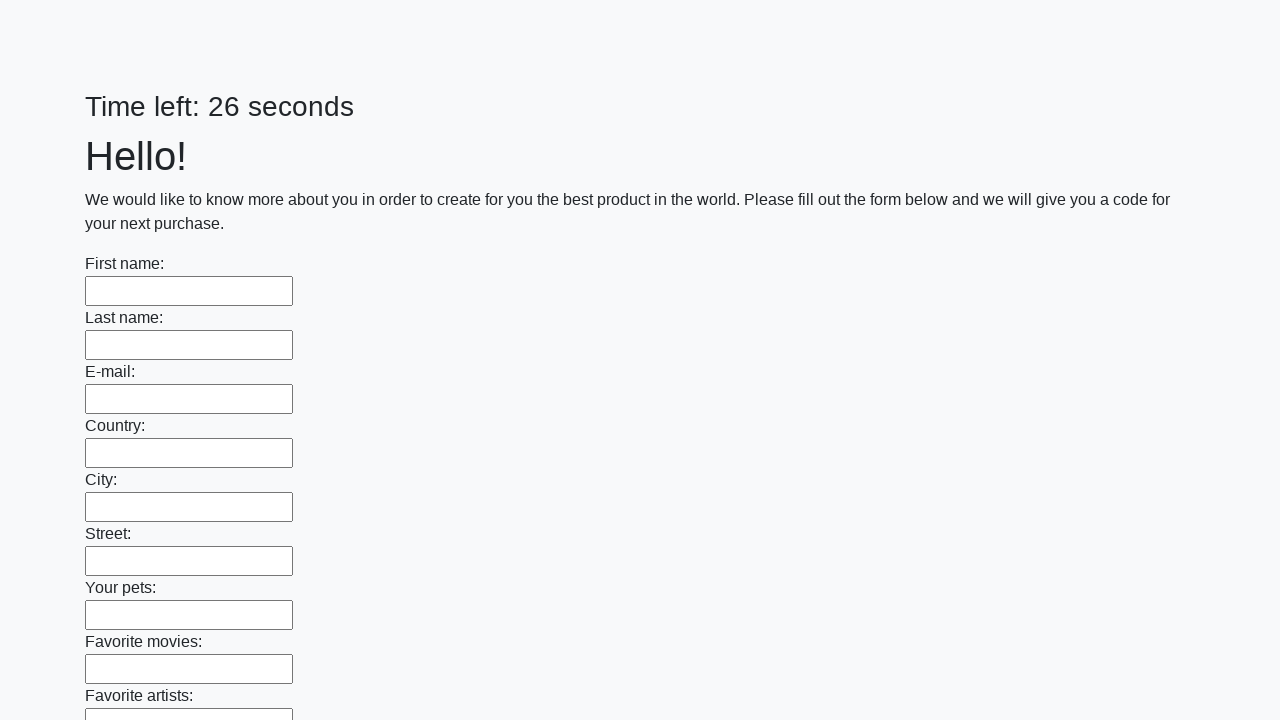

Filled input field 1 with value 'Имя' on input[type="text"] >> nth=0
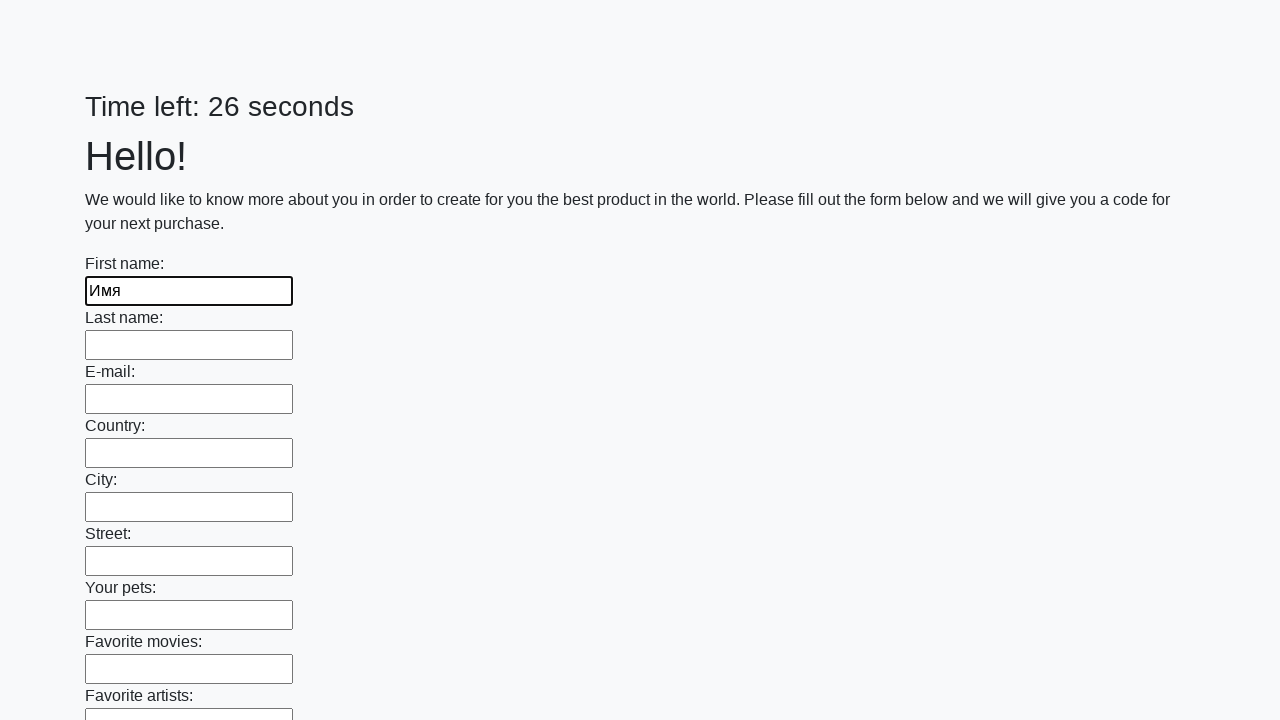

Filled input field 2 with value 'Фамилия' on input[type="text"] >> nth=1
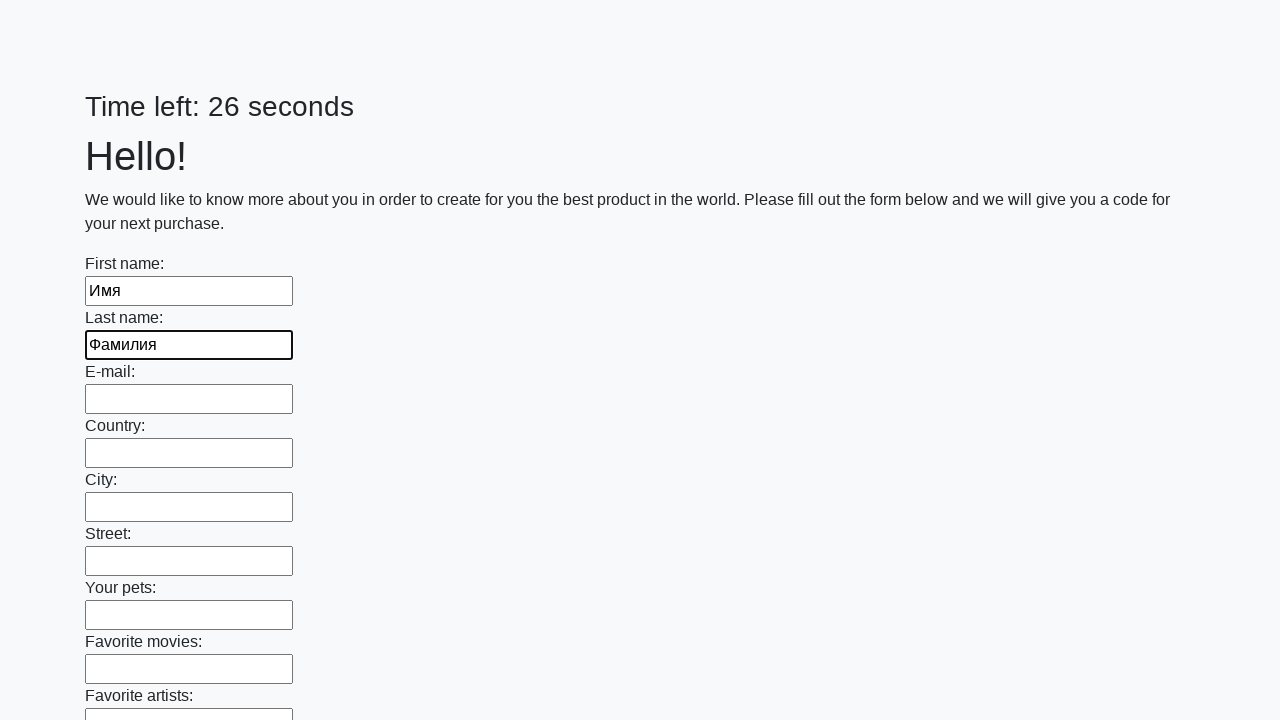

Filled input field 3 with value 'a@b.c' on input[type="text"] >> nth=2
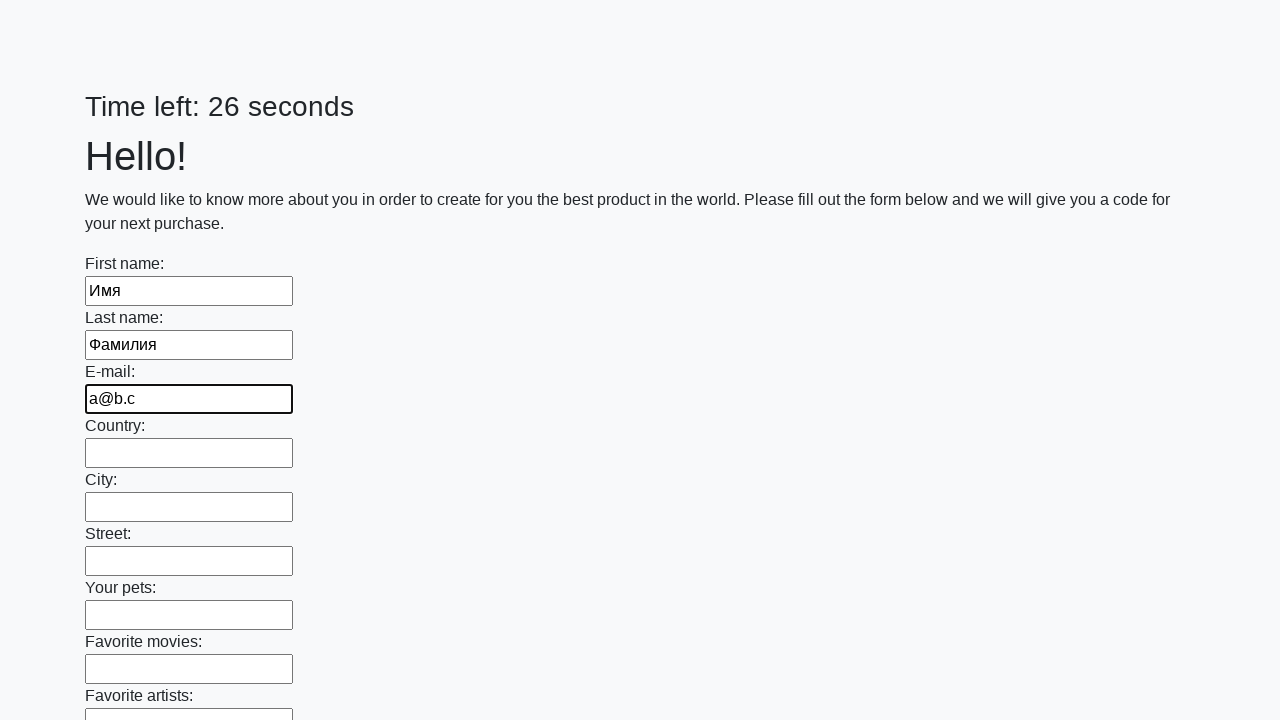

Filled input field 4 with value 'Страна' on input[type="text"] >> nth=3
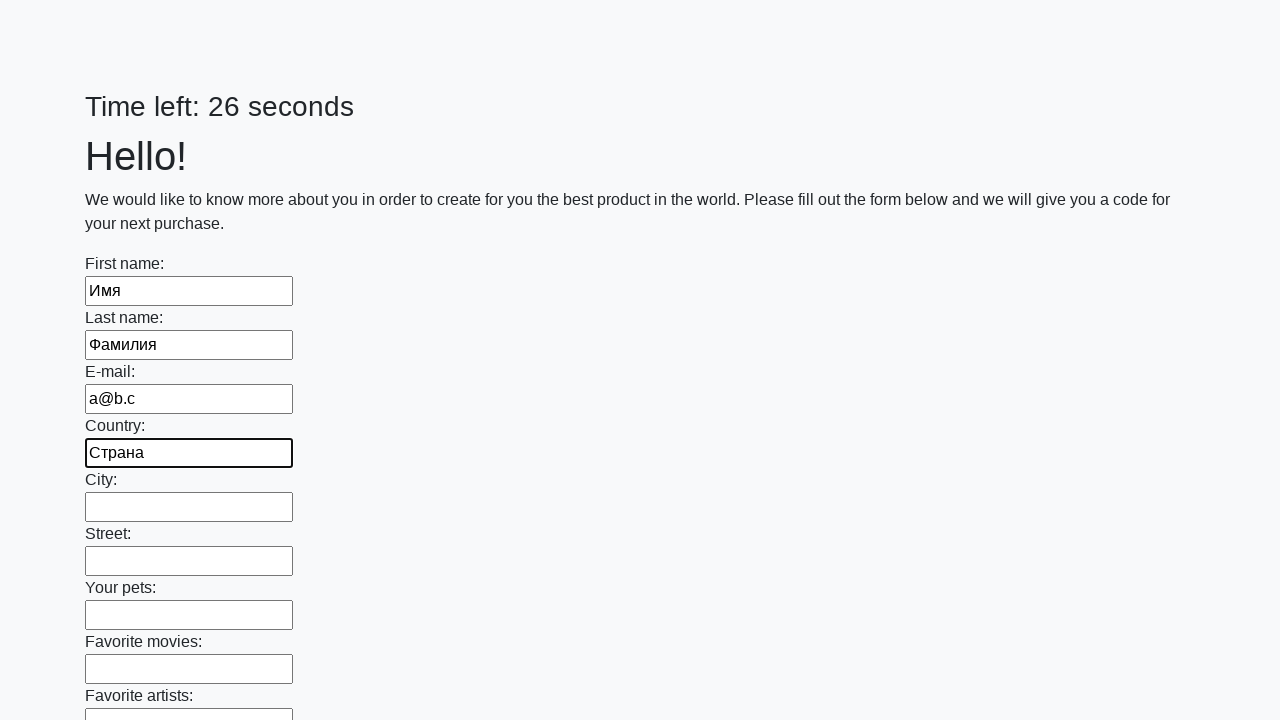

Filled input field 5 with value 'Город' on input[type="text"] >> nth=4
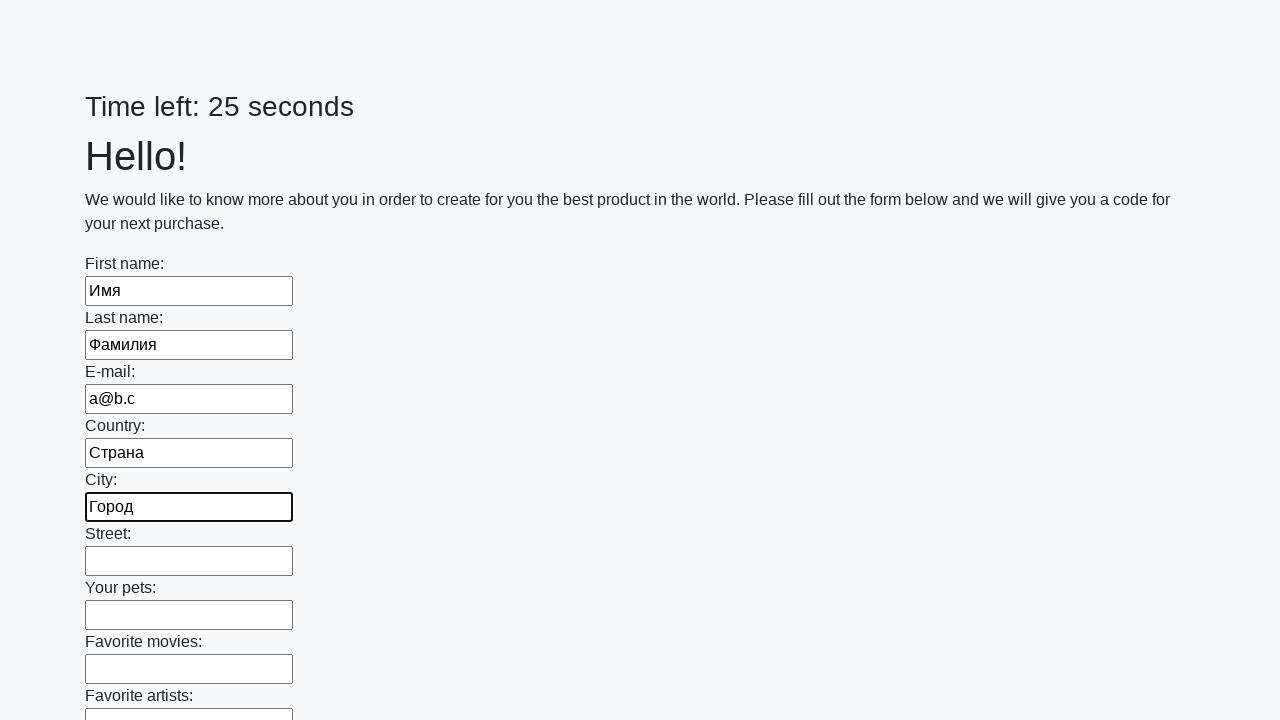

Filled input field 6 with value 'Улица' on input[type="text"] >> nth=5
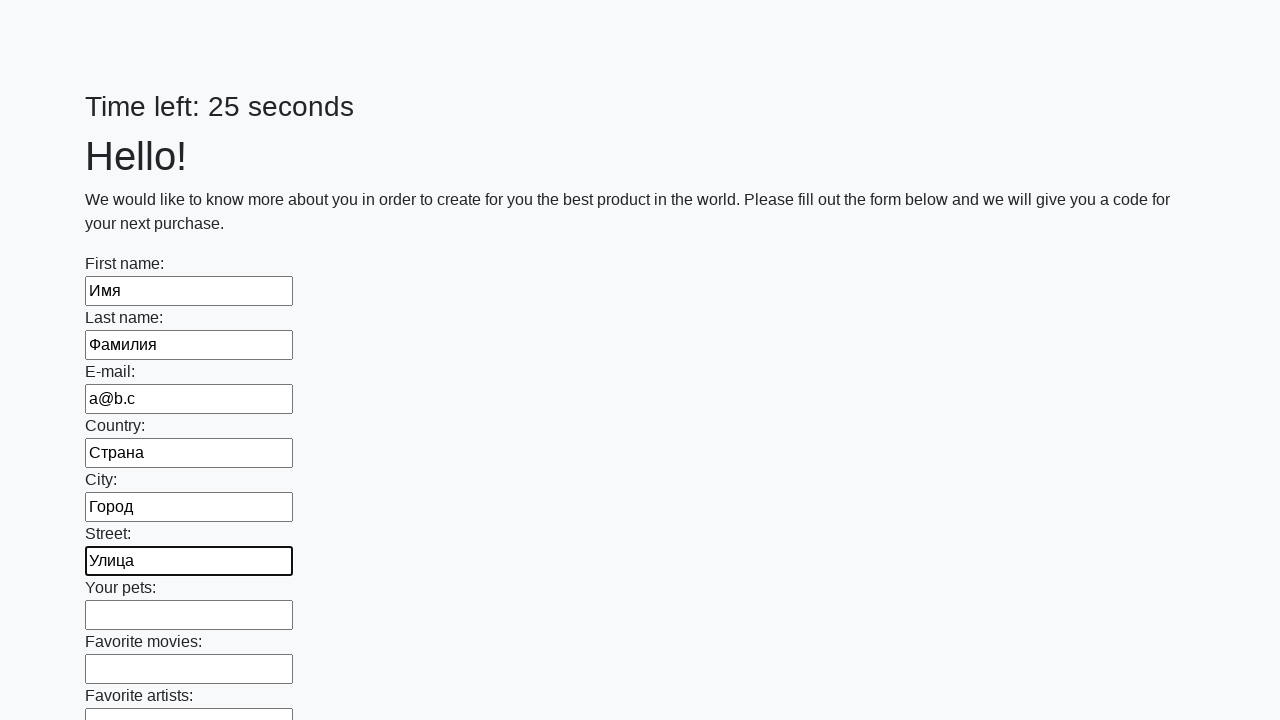

Filled input field 7 with value 'питомцы' on input[type="text"] >> nth=6
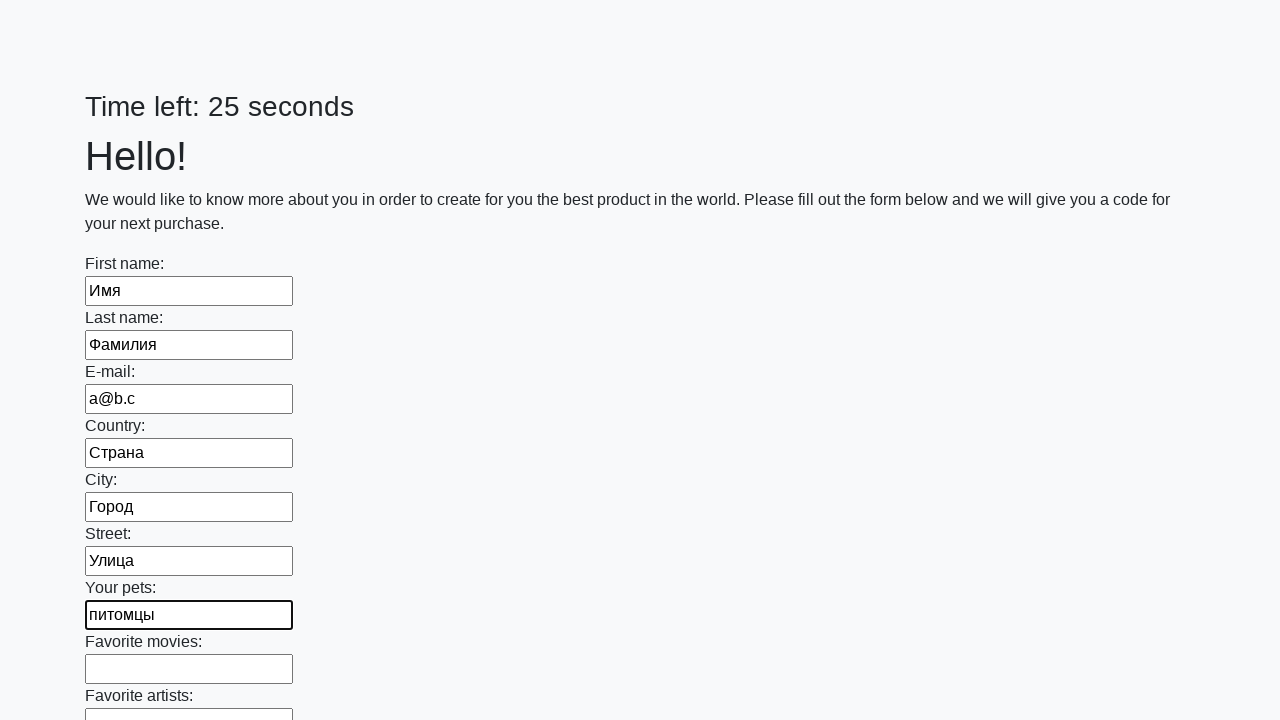

Filled input field 8 with value 'фильмы' on input[type="text"] >> nth=7
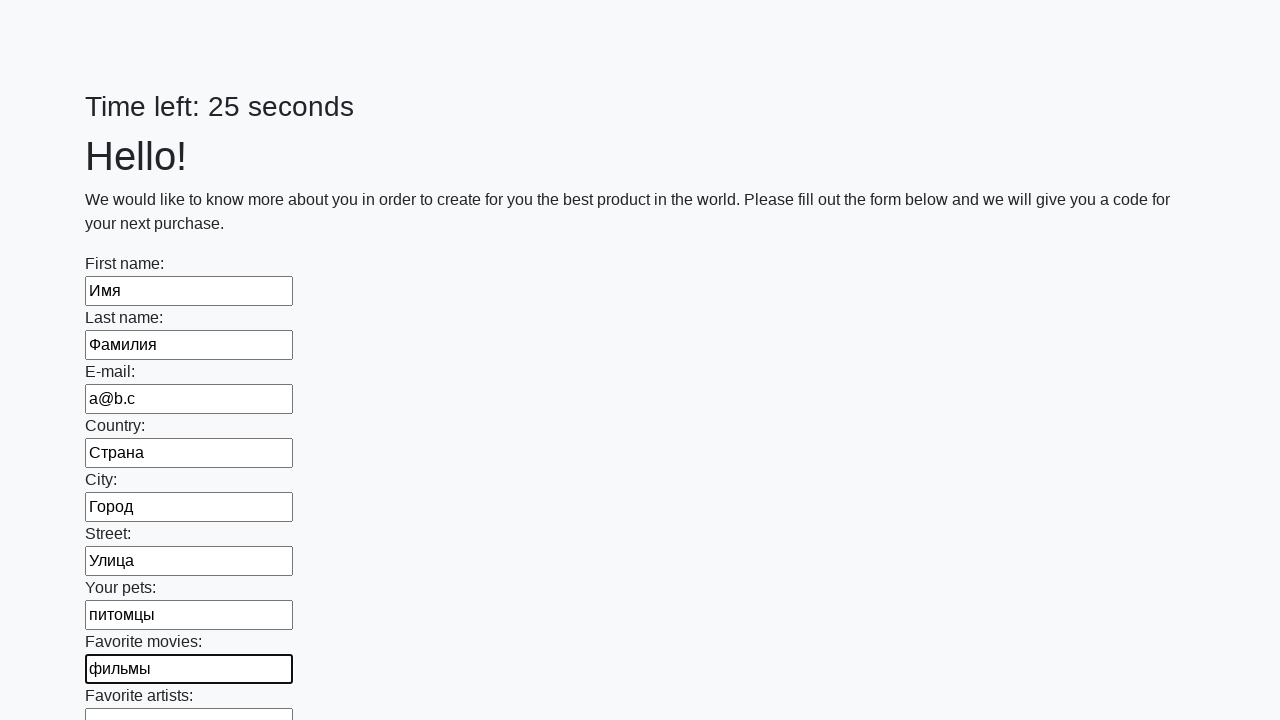

Filled input field 9 with value 'артисты' on input[type="text"] >> nth=8
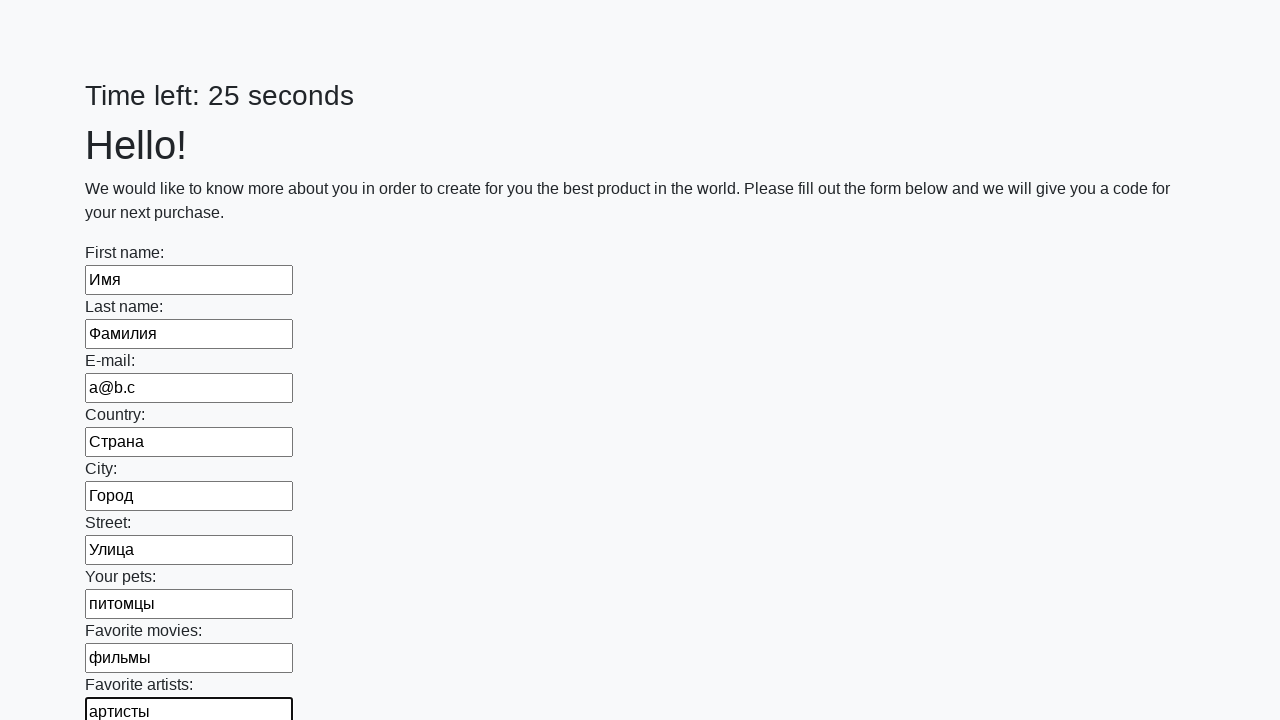

Filled input field 10 with value 'альбомы' on input[type="text"] >> nth=9
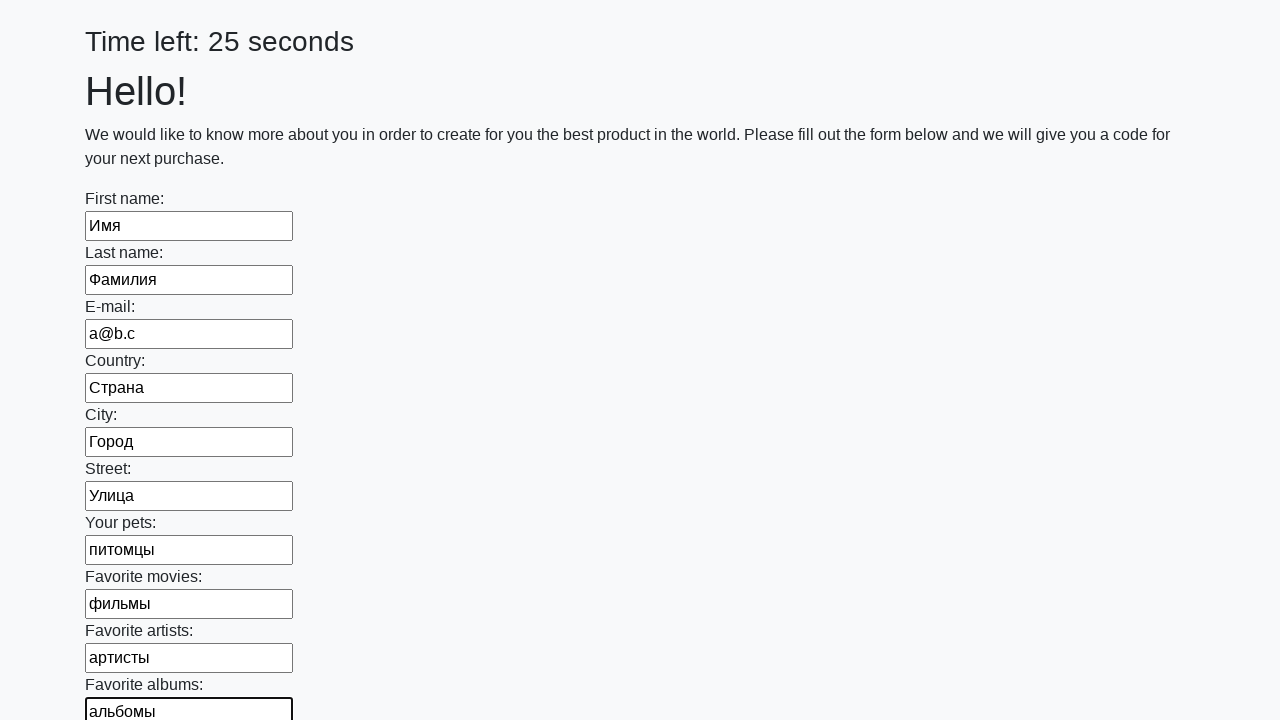

Filled input field 11 with value 'машины' on input[type="text"] >> nth=10
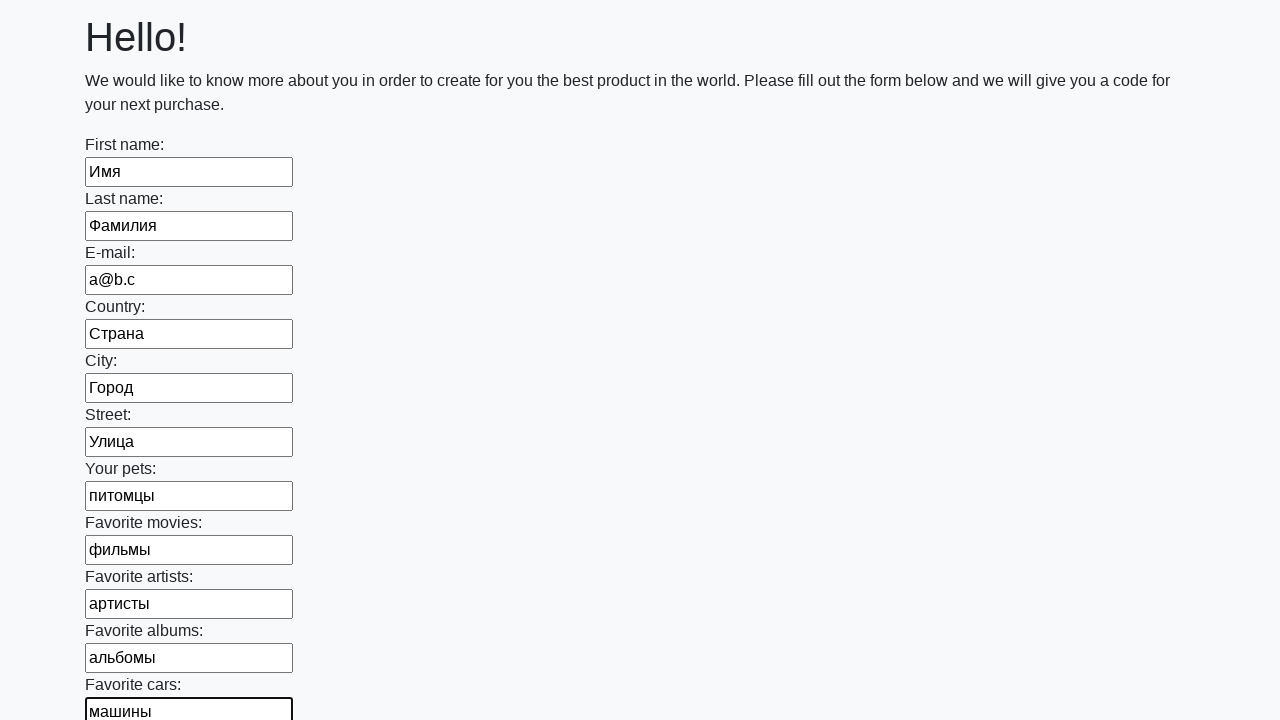

Filled input field 12 with value 'хобби' on input[type="text"] >> nth=11
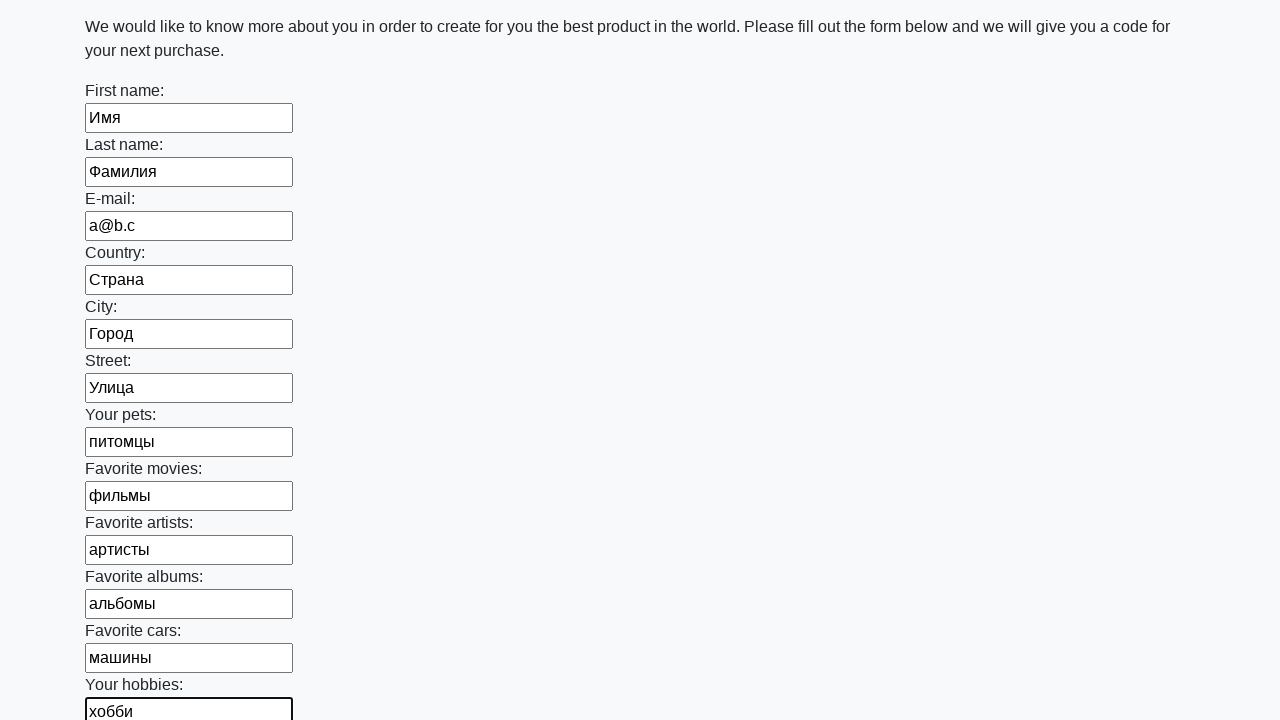

Filled input field 13 with value 'книги' on input[type="text"] >> nth=12
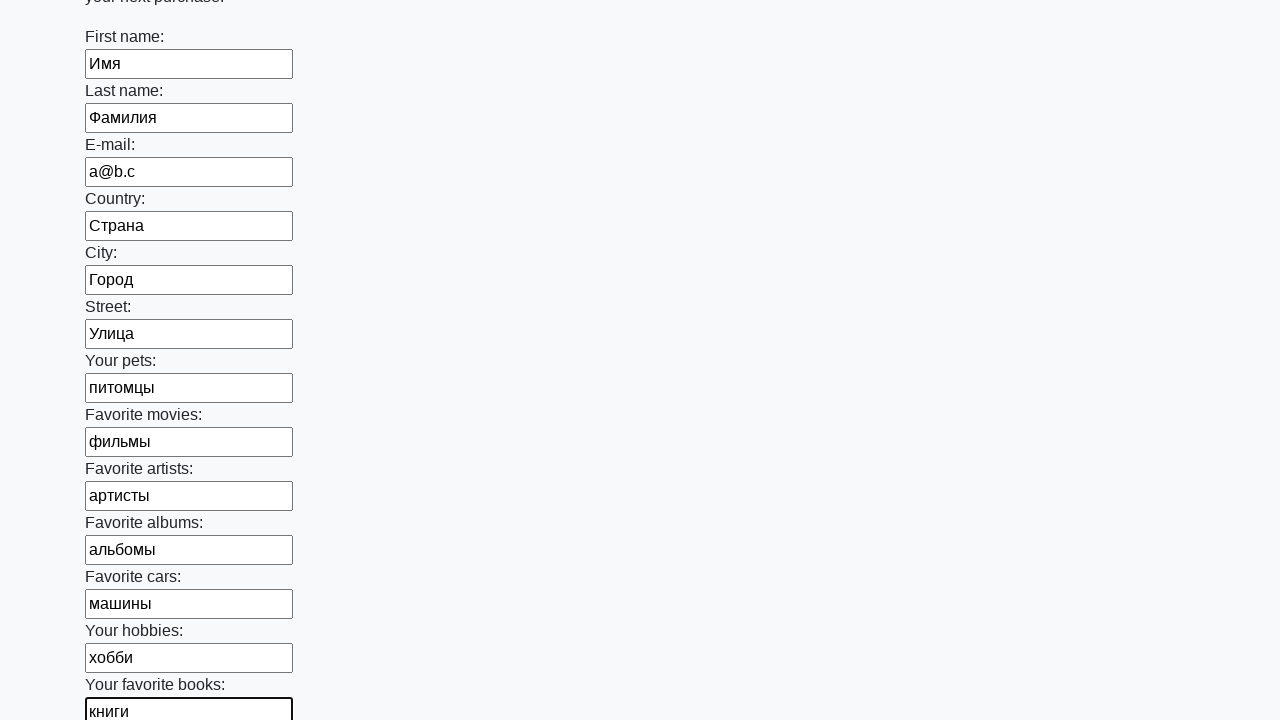

Filled input field 14 with value 'спорт' on input[type="text"] >> nth=13
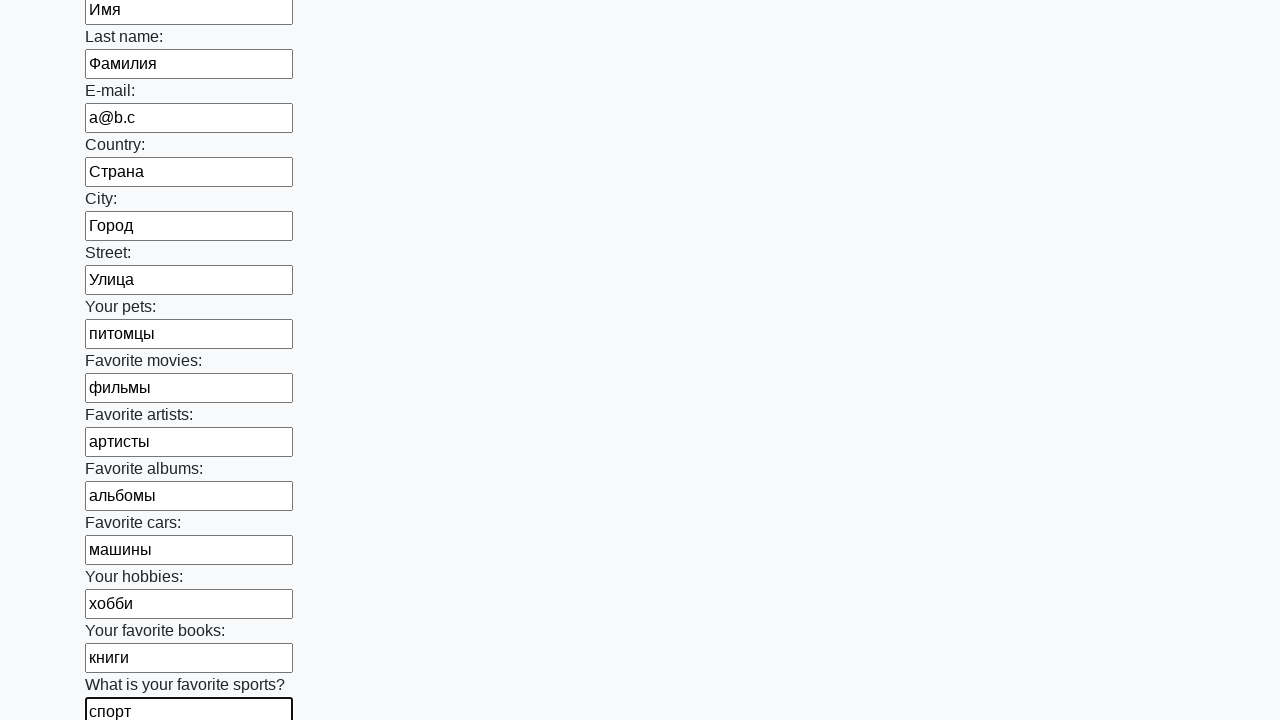

Filled input field 15 with value 'хз' on input[type="text"] >> nth=14
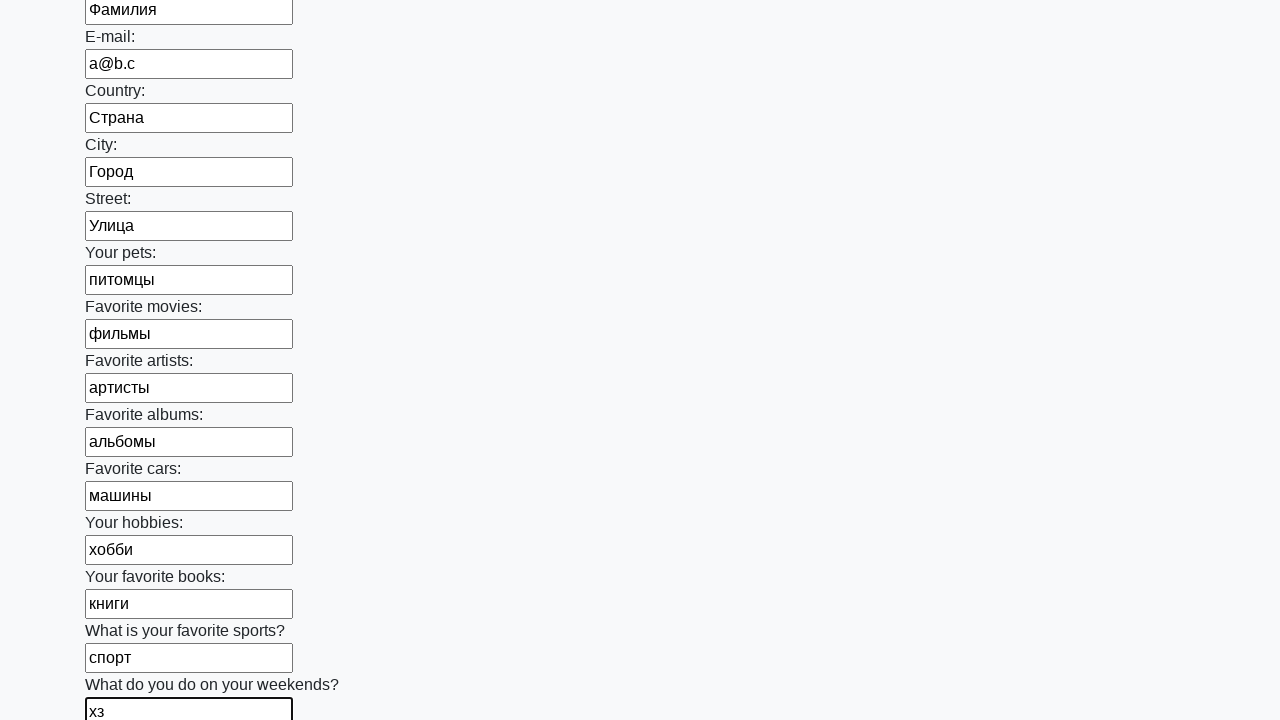

Filled input field 16 with value 'путешествия' on input[type="text"] >> nth=15
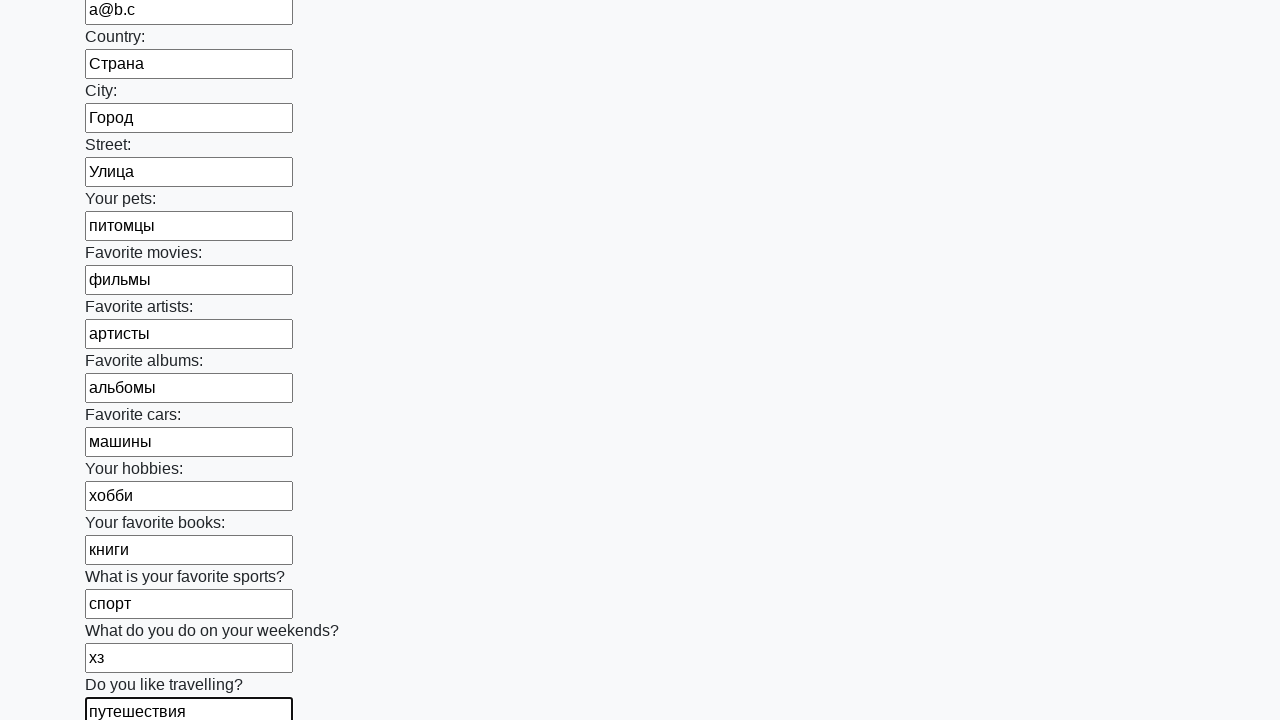

Filled input field 17 with value 'Дисней' on input[type="text"] >> nth=16
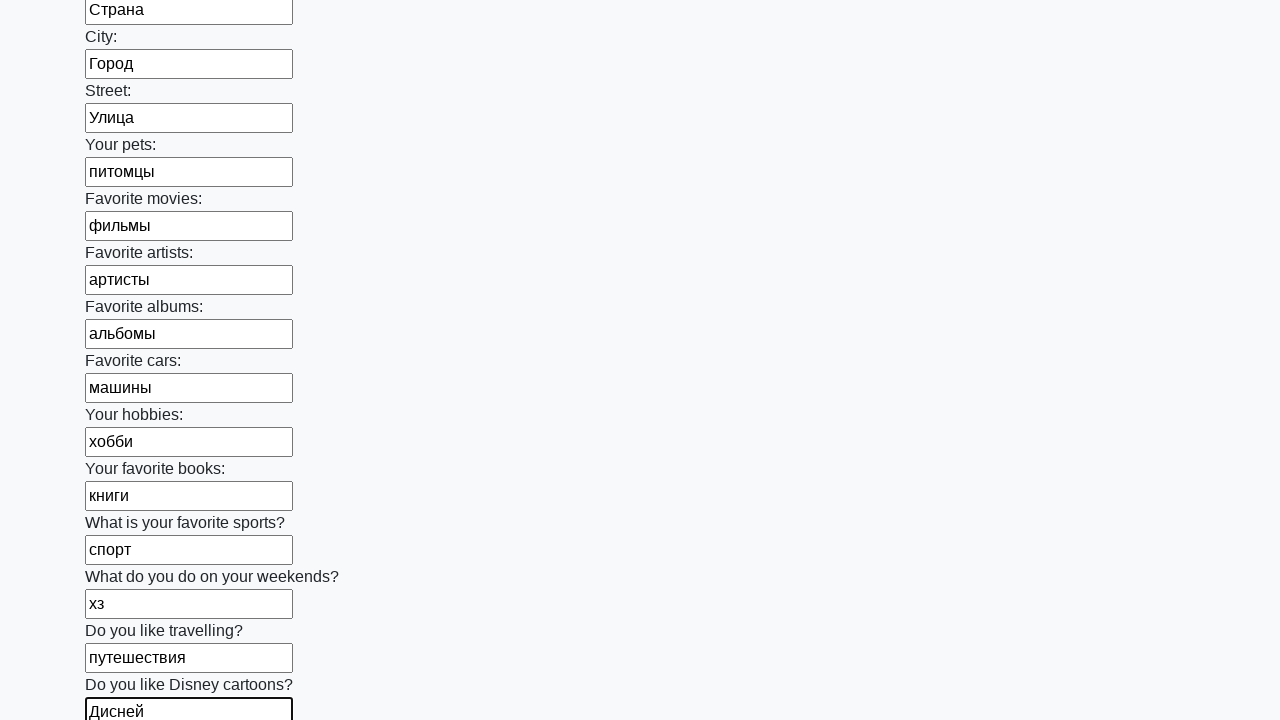

Filled input field 18 with value '666' on input[type="text"] >> nth=17
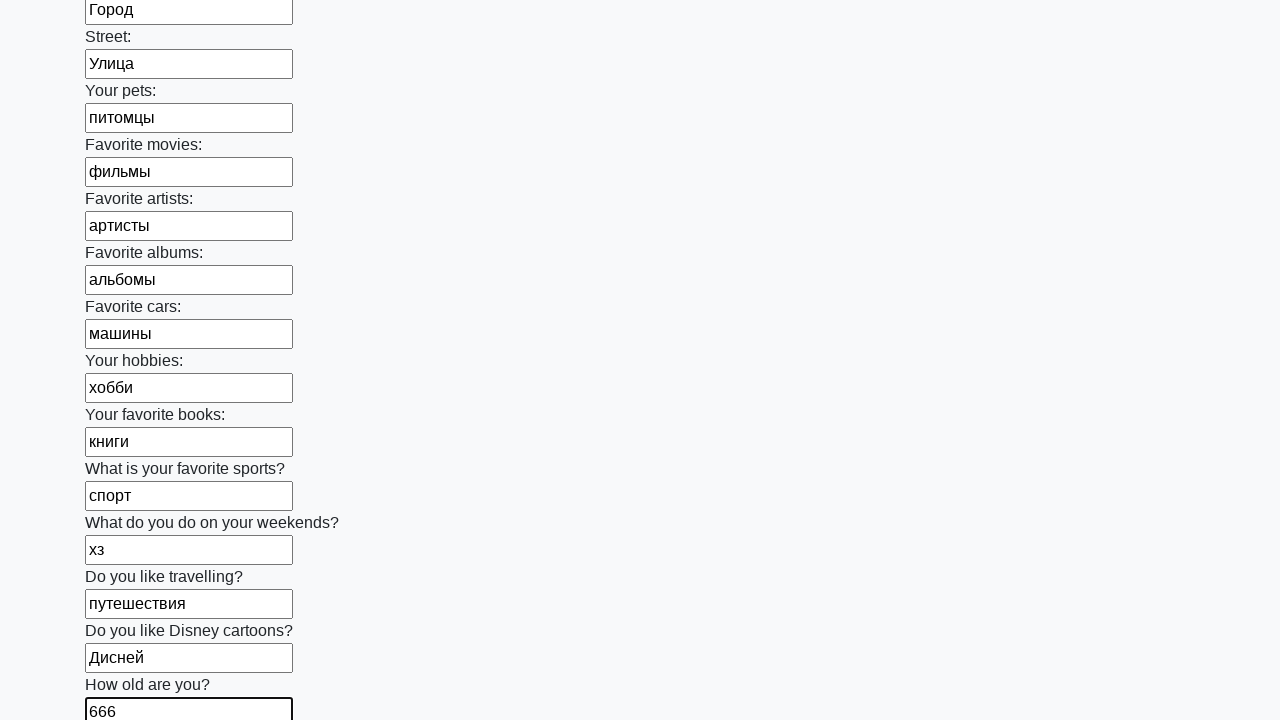

Filled input field 19 with value 'кровь' on input[type="text"] >> nth=18
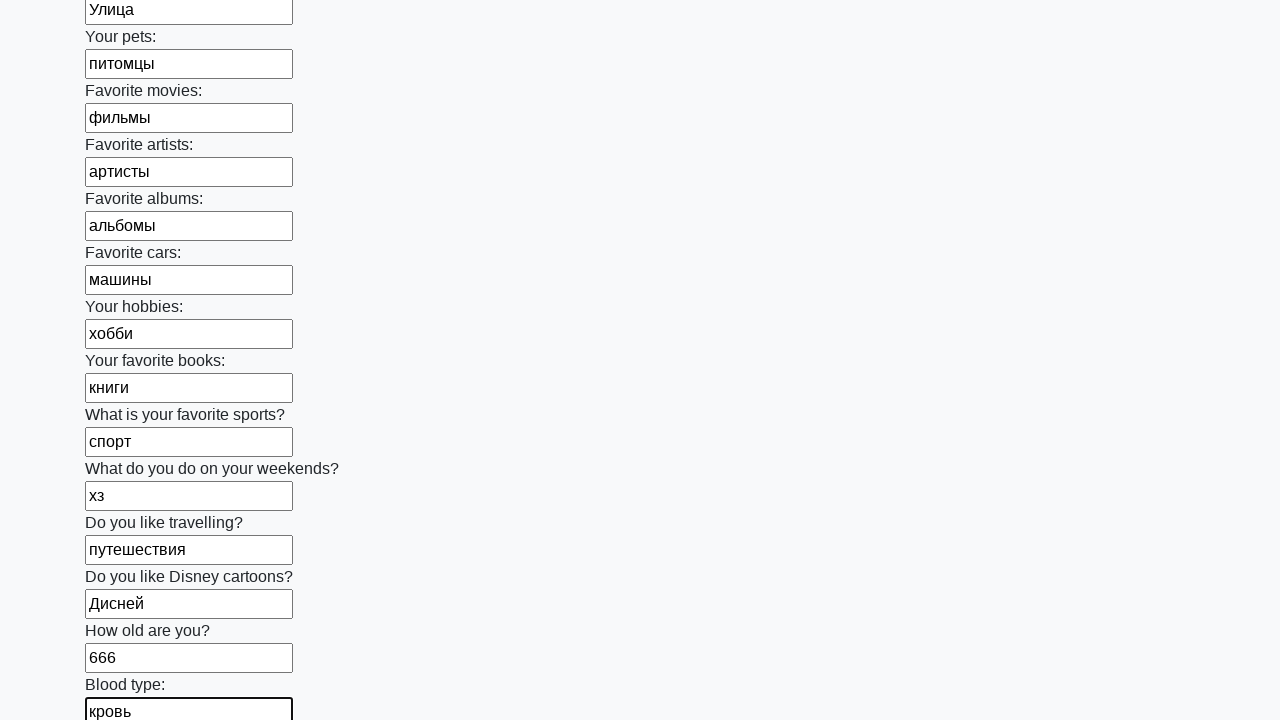

Filled input field 20 with value 'цвет' on input[type="text"] >> nth=19
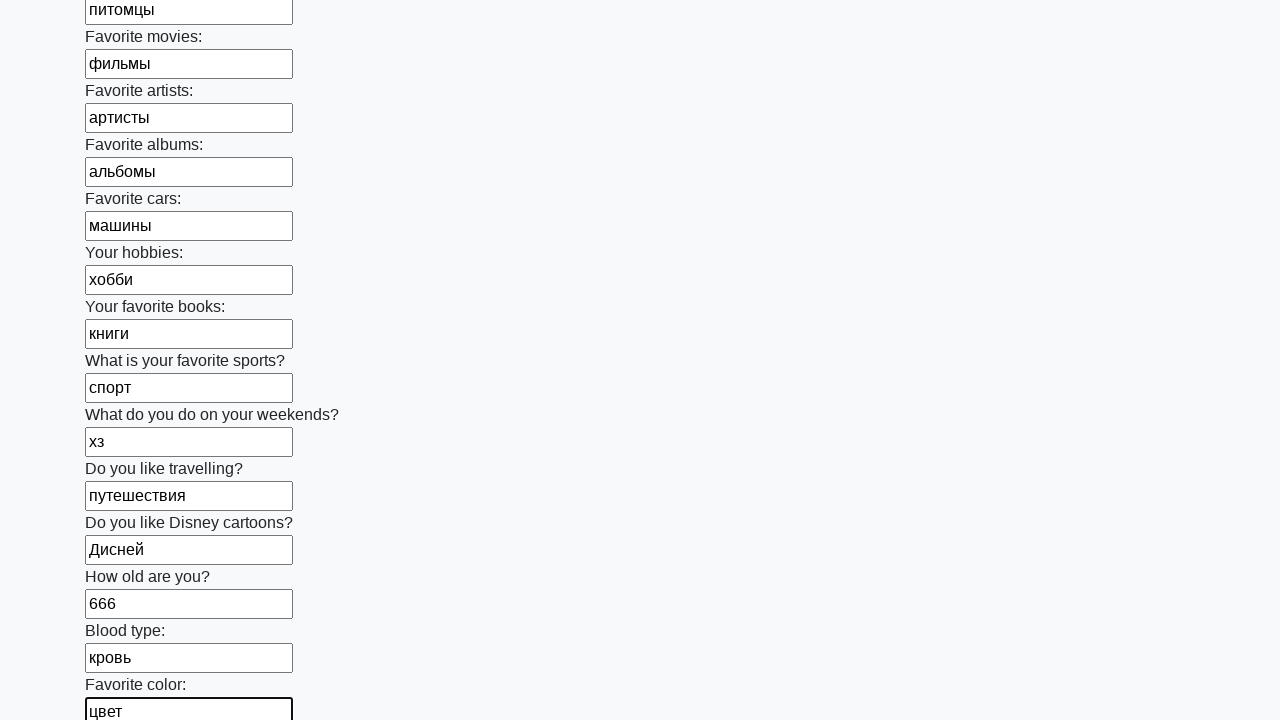

Filled input field 21 with value 'еда' on input[type="text"] >> nth=20
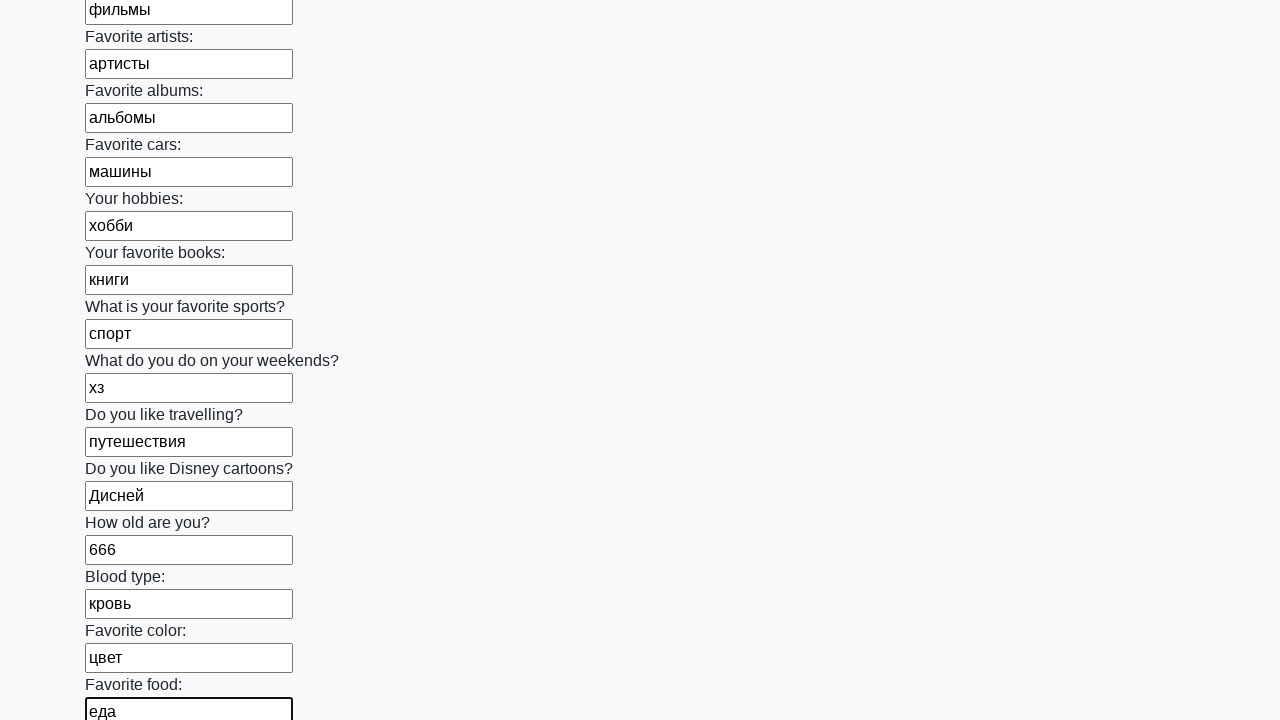

Filled input field 22 with value 'пирожок' on input[type="text"] >> nth=21
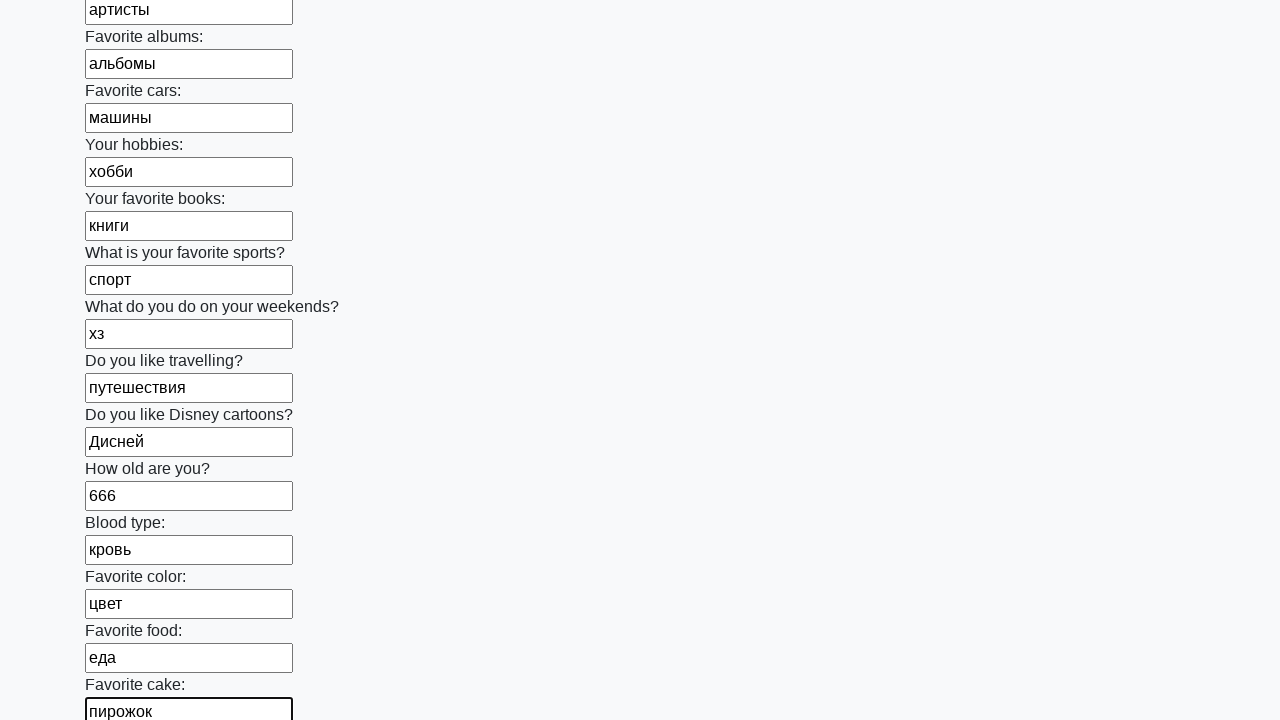

Filled input field 23 with value 'магазин' on input[type="text"] >> nth=22
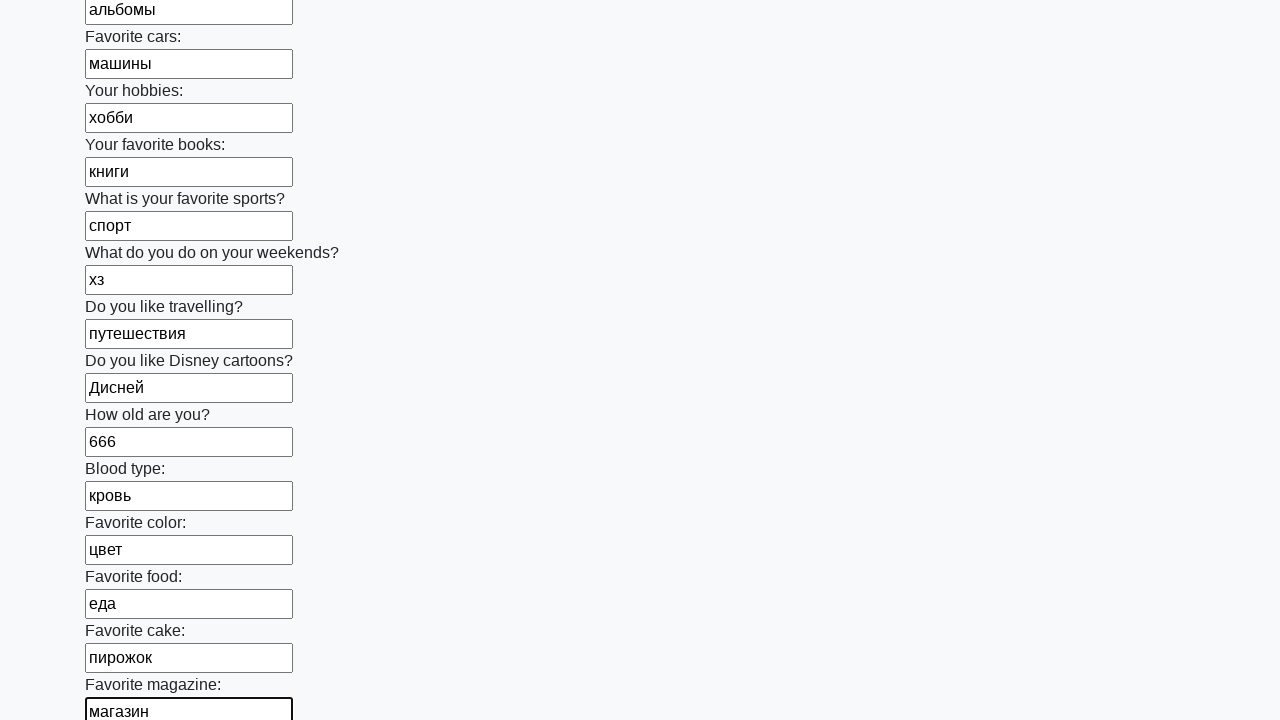

Filled input field 24 with value 'радио' on input[type="text"] >> nth=23
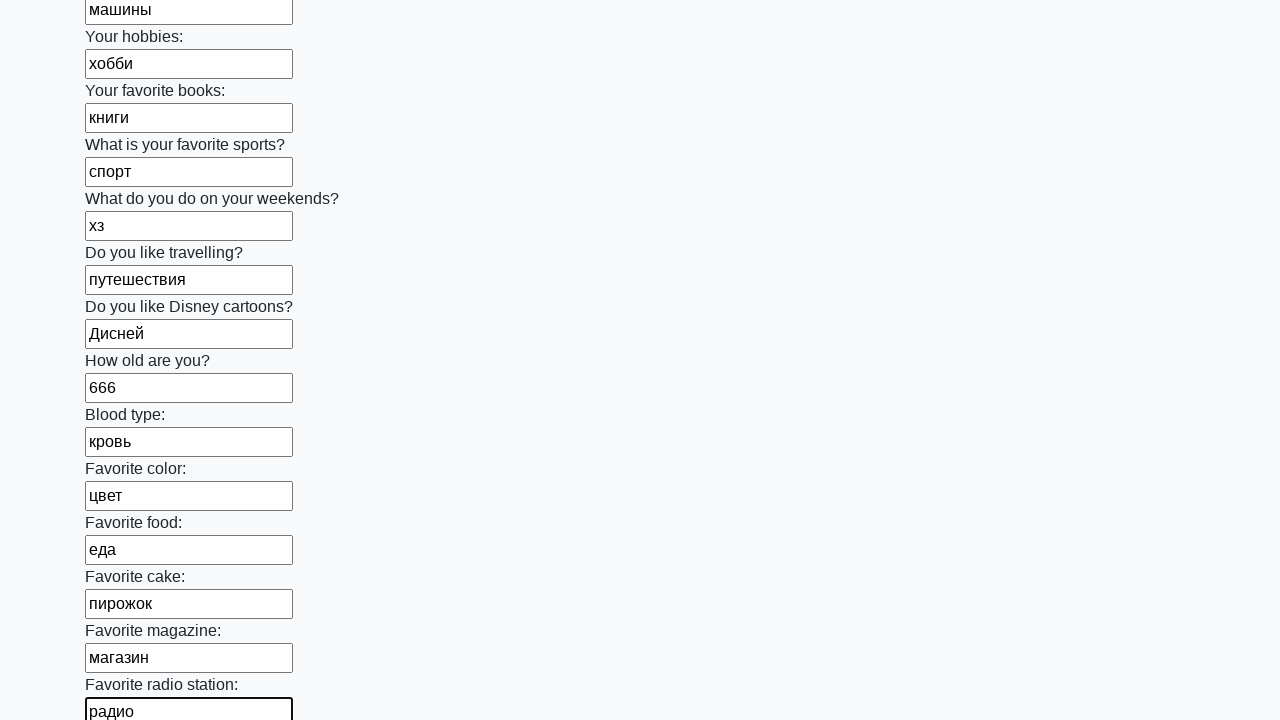

Filled input field 25 with value 'актёр' on input[type="text"] >> nth=24
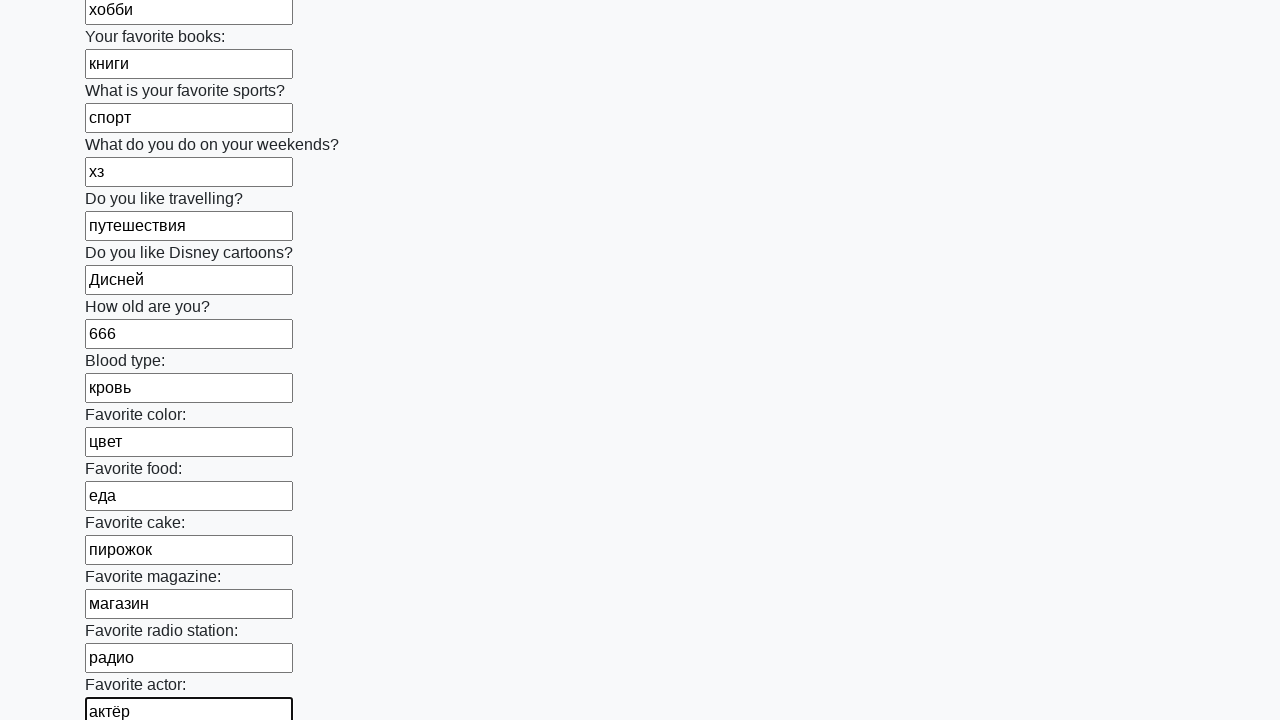

Filled input field 26 with value 'актриса' on input[type="text"] >> nth=25
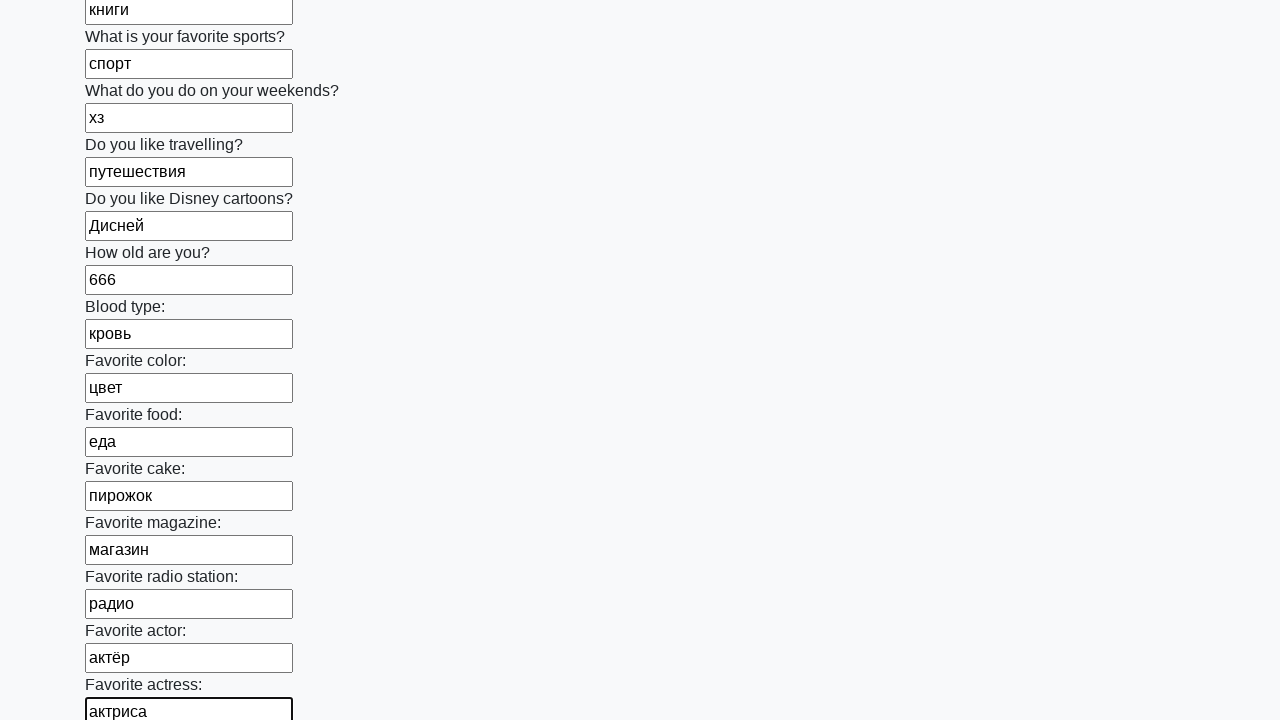

Filled input field 27 with value 'текст_1' on input[type="text"] >> nth=26
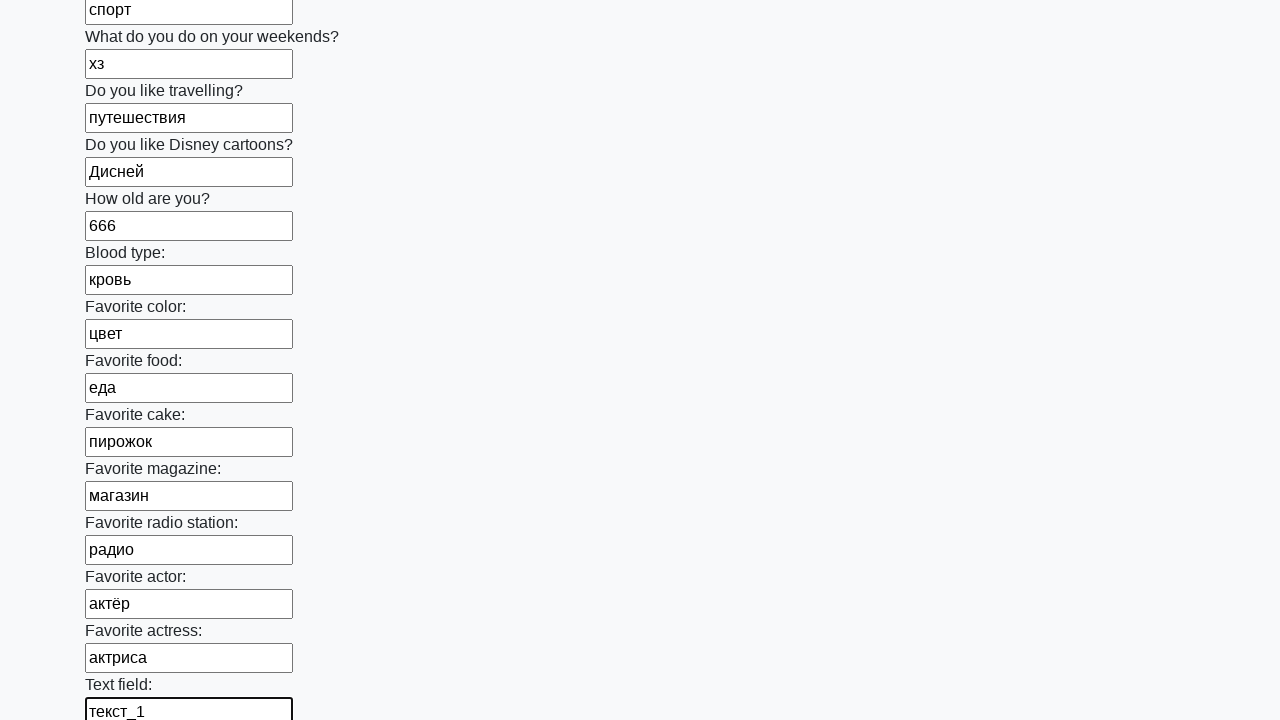

Filled input field 28 with value 'текст_2' on input[type="text"] >> nth=27
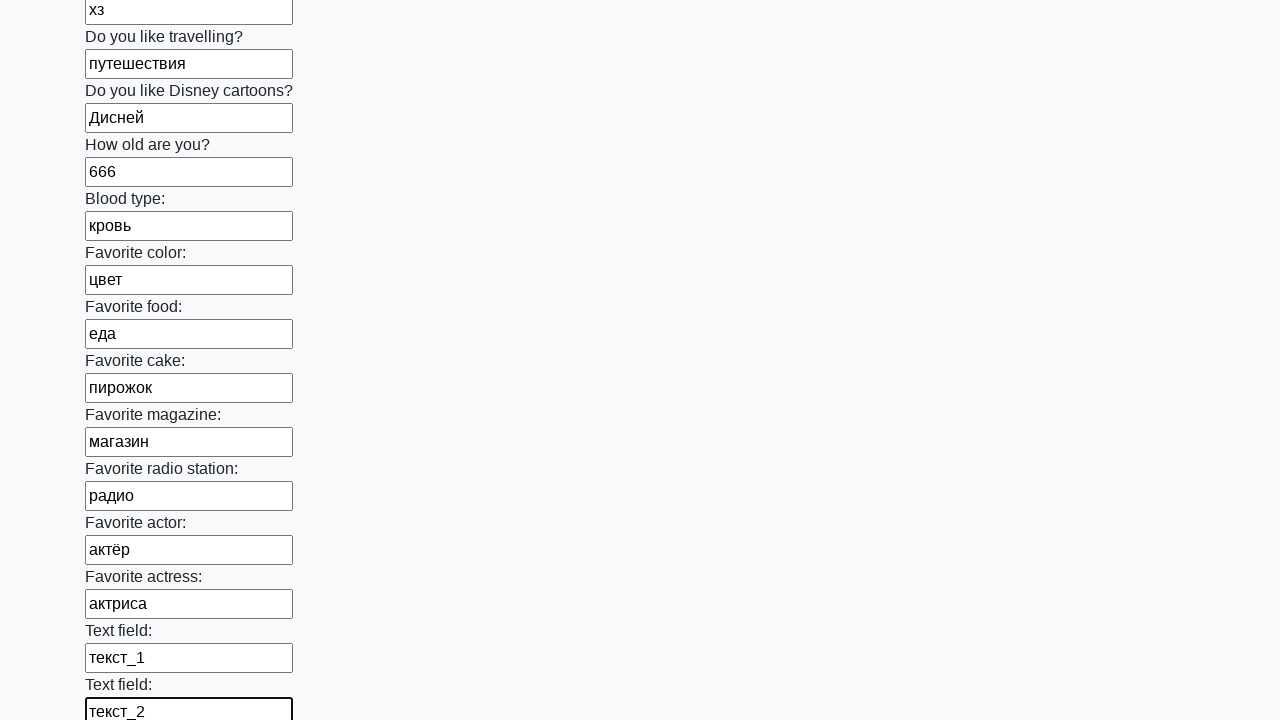

Filled input field 29 with value 'текст_3' on input[type="text"] >> nth=28
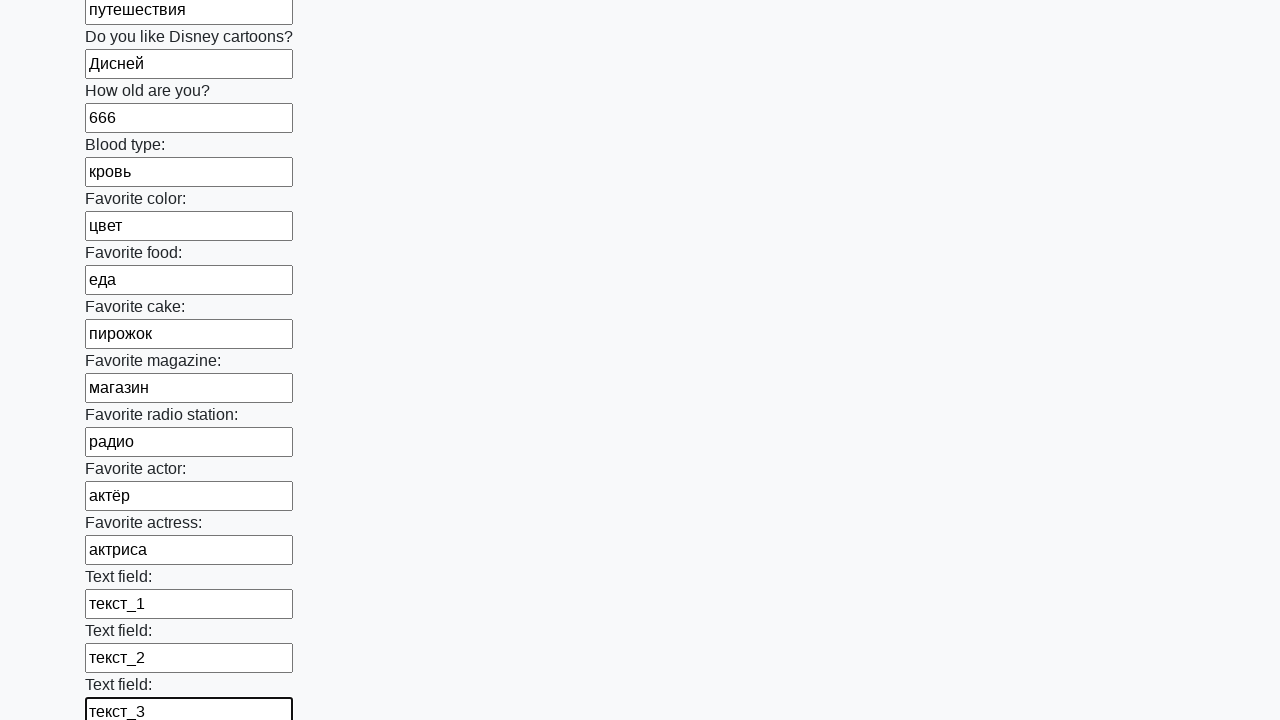

Filled input field 30 with value 'текст_4' on input[type="text"] >> nth=29
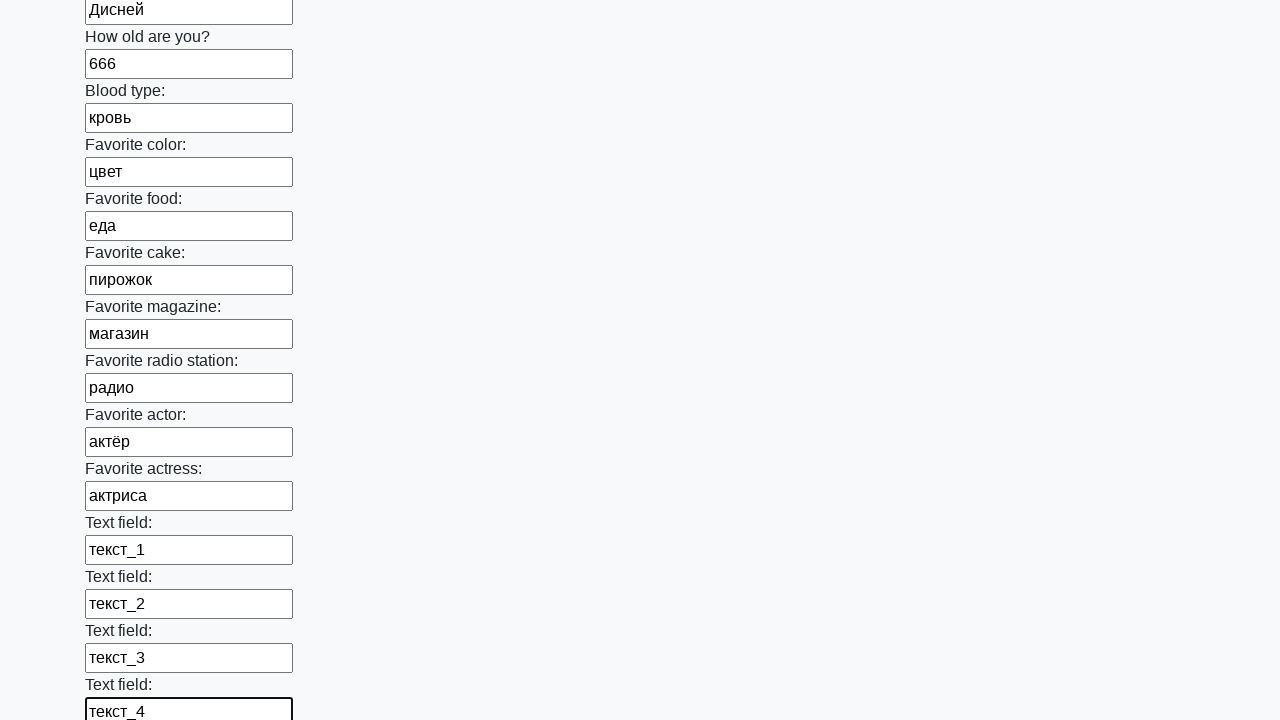

Filled input field 31 with value 'текст_5' on input[type="text"] >> nth=30
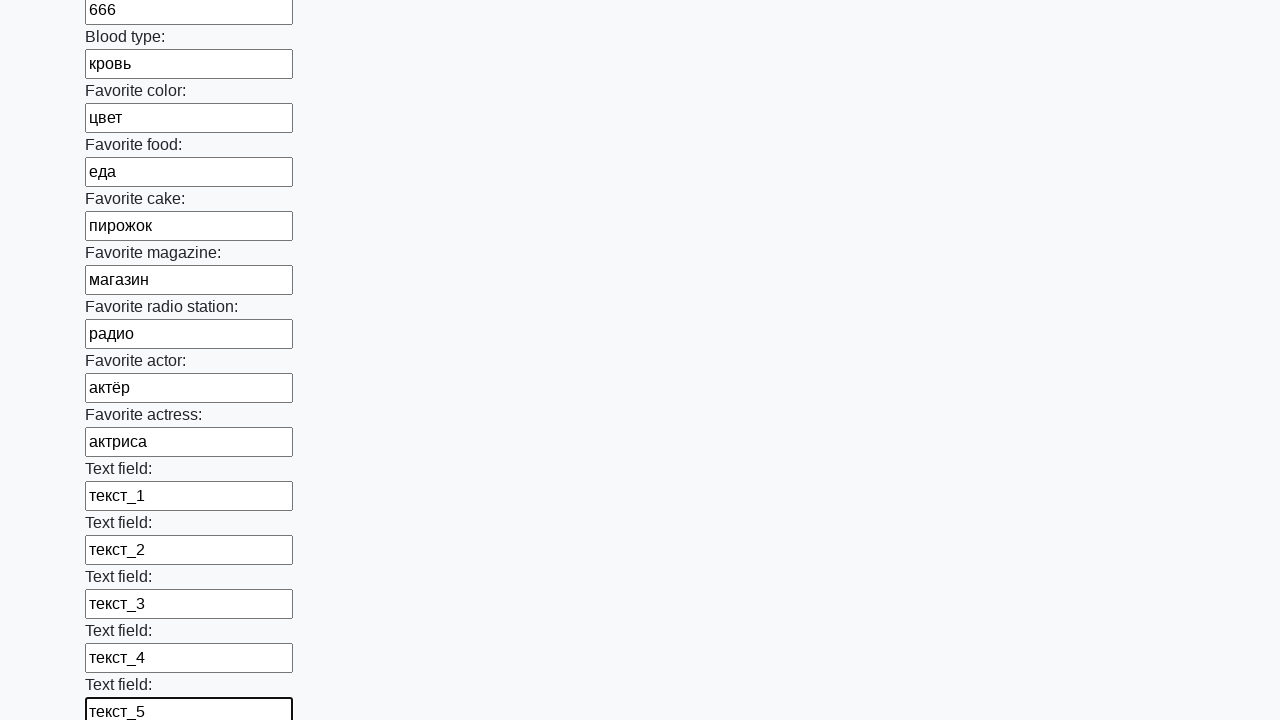

Filled input field 32 with value 'текст_6' on input[type="text"] >> nth=31
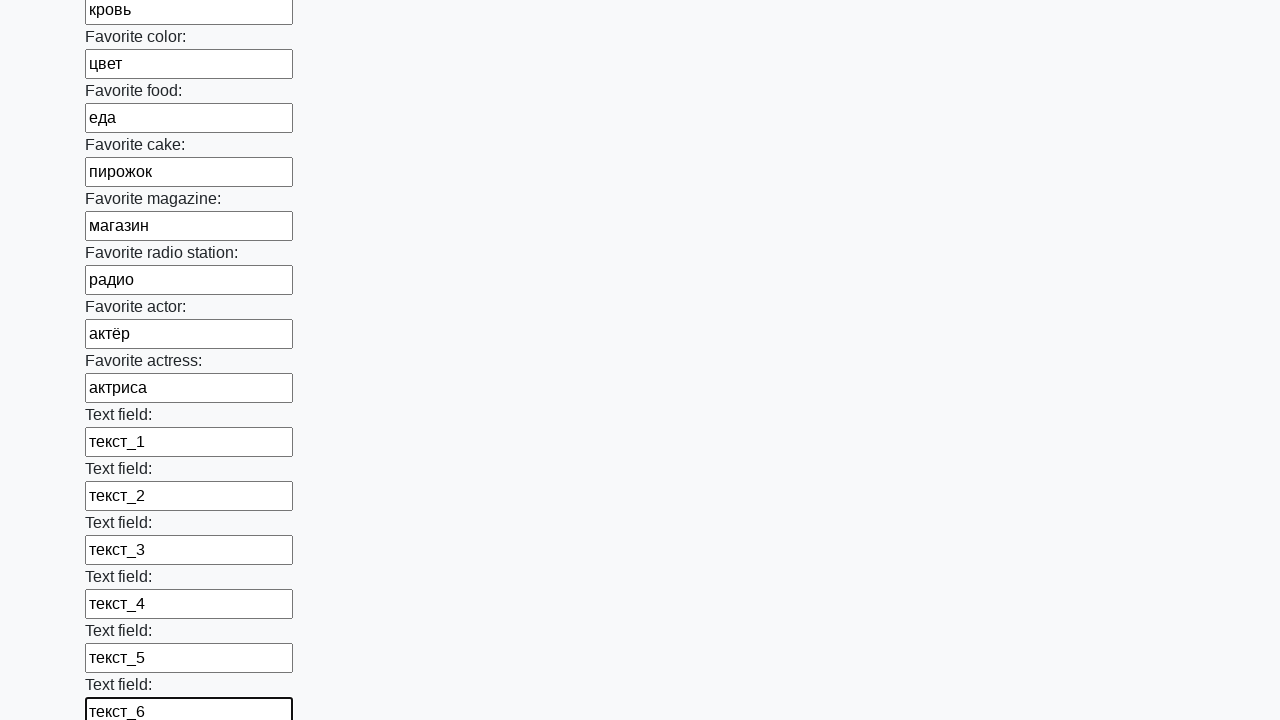

Filled input field 33 with value 'текст_7' on input[type="text"] >> nth=32
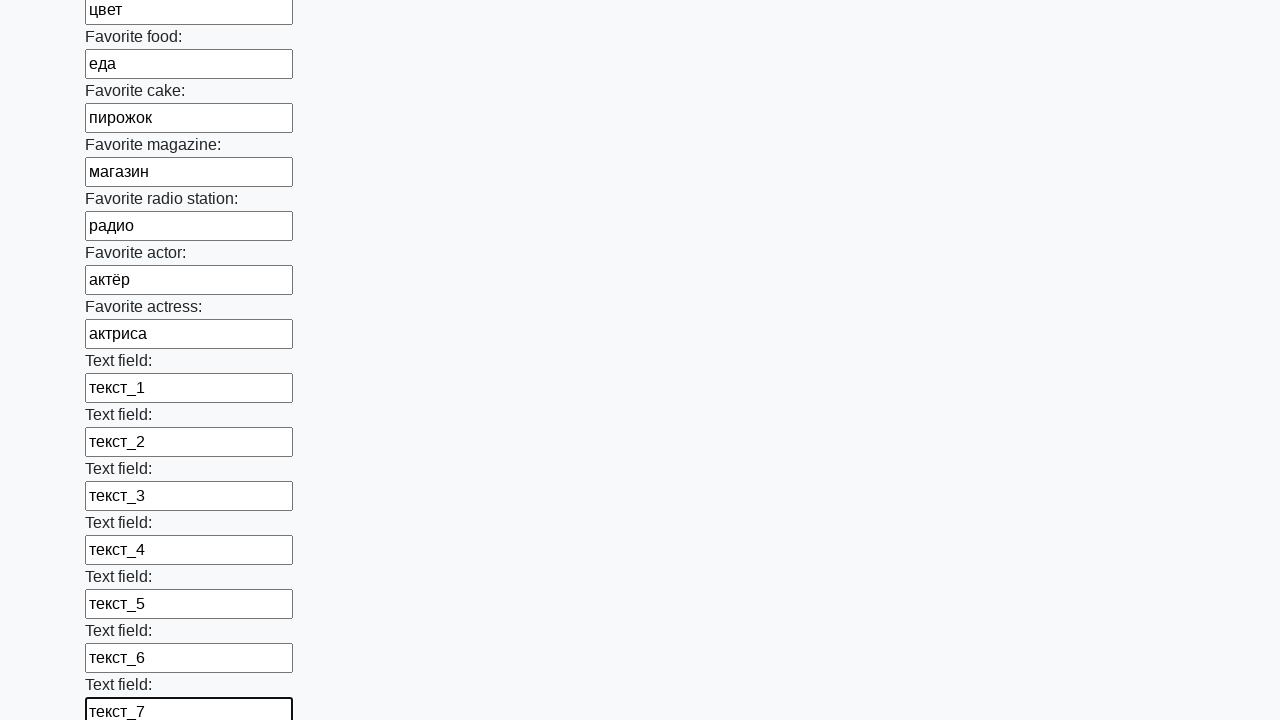

Filled input field 34 with value 'текст_8' on input[type="text"] >> nth=33
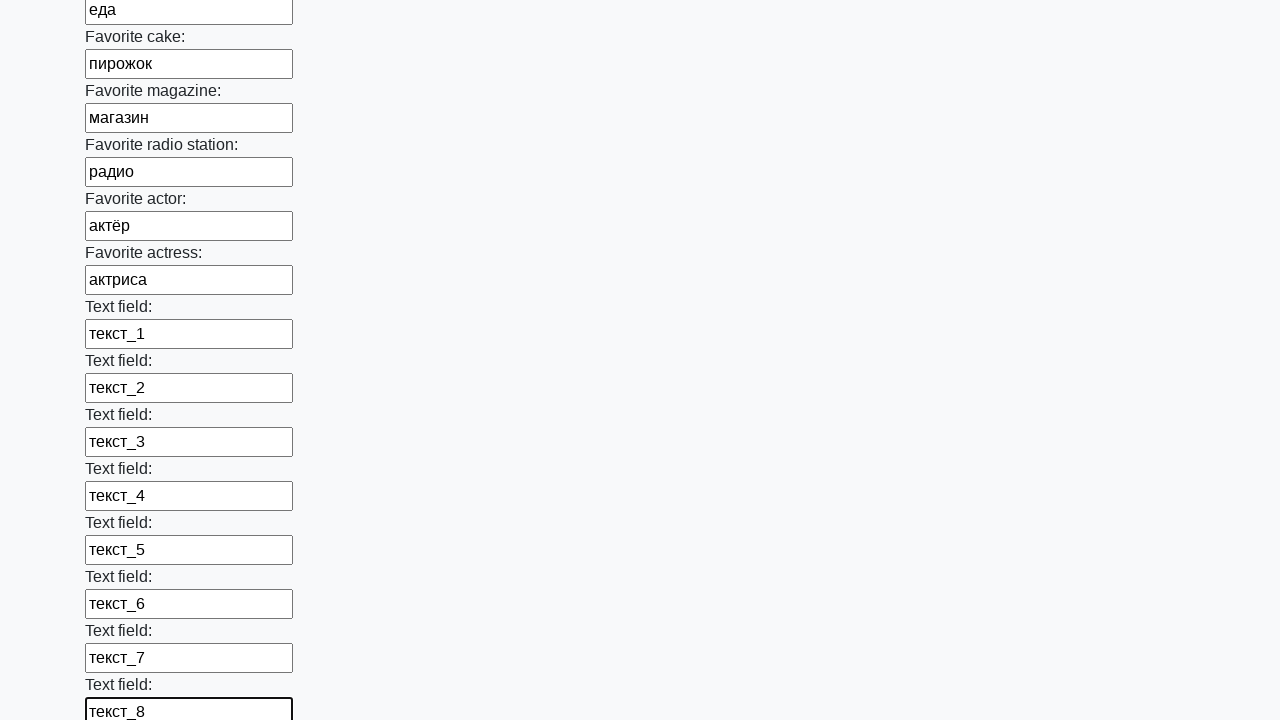

Filled input field 35 with value 'текст_9' on input[type="text"] >> nth=34
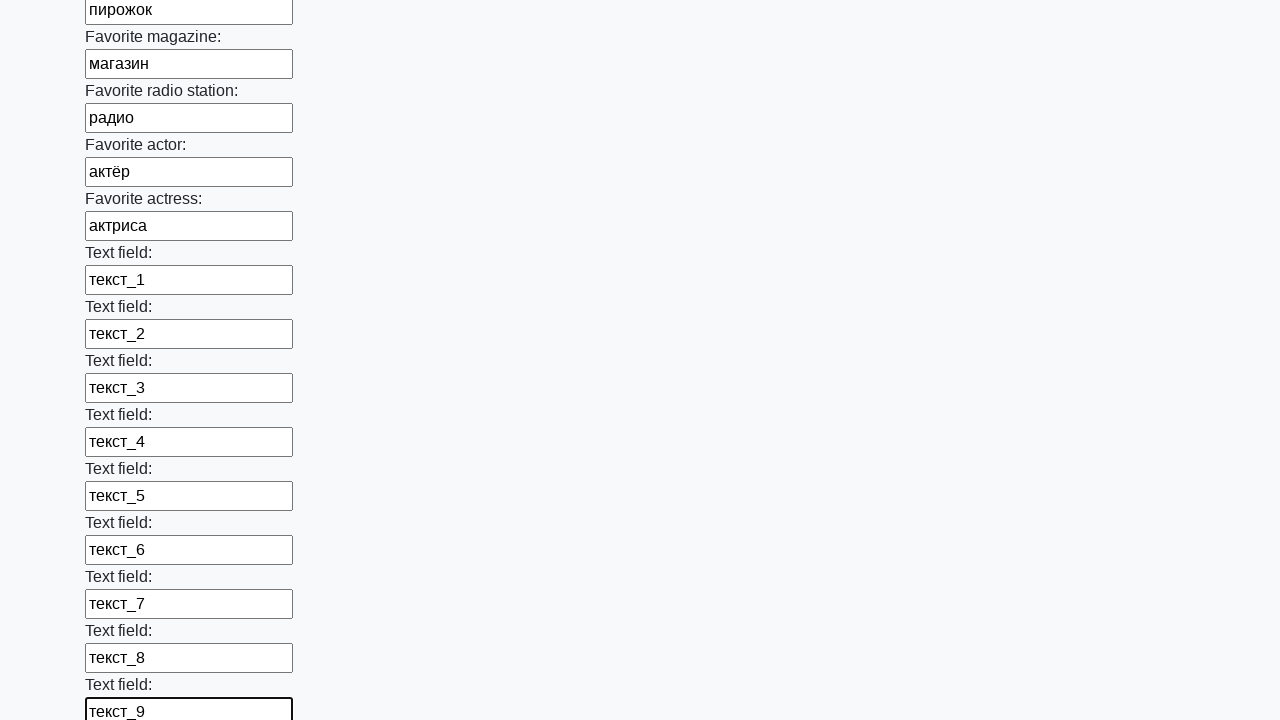

Filled input field 36 with value 'текст_10' on input[type="text"] >> nth=35
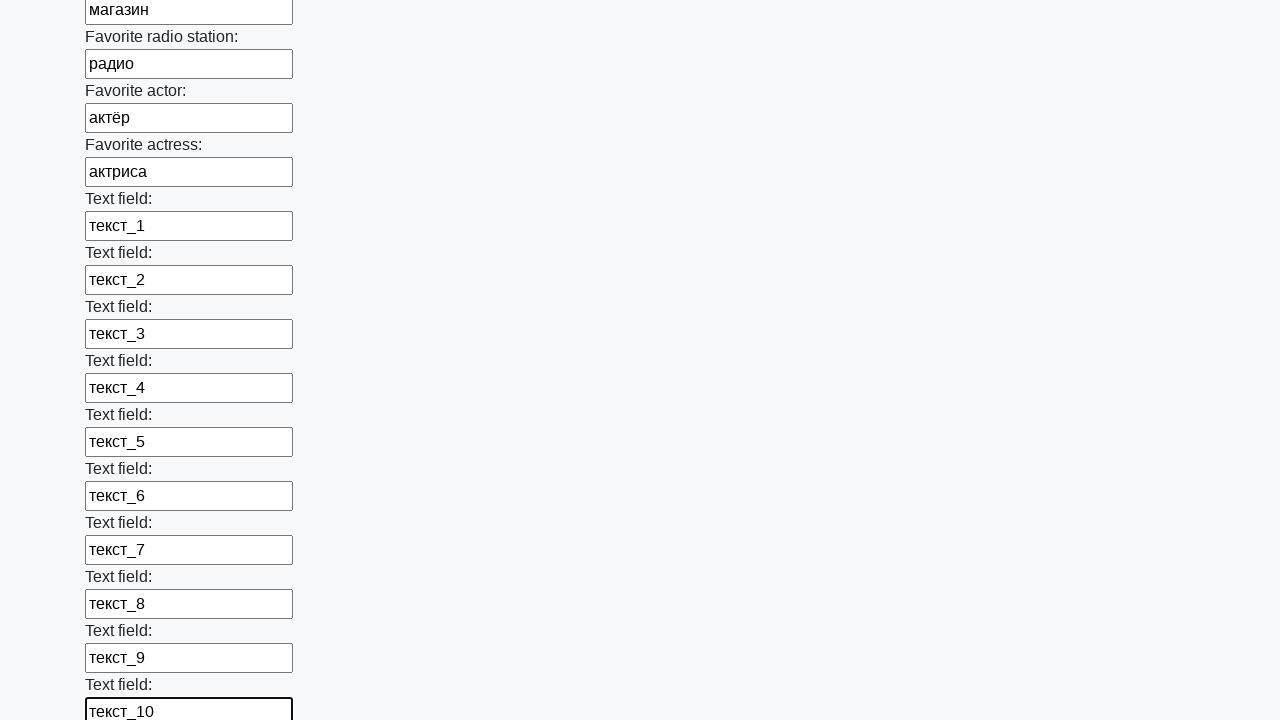

Filled input field 37 with value 'текст_11' on input[type="text"] >> nth=36
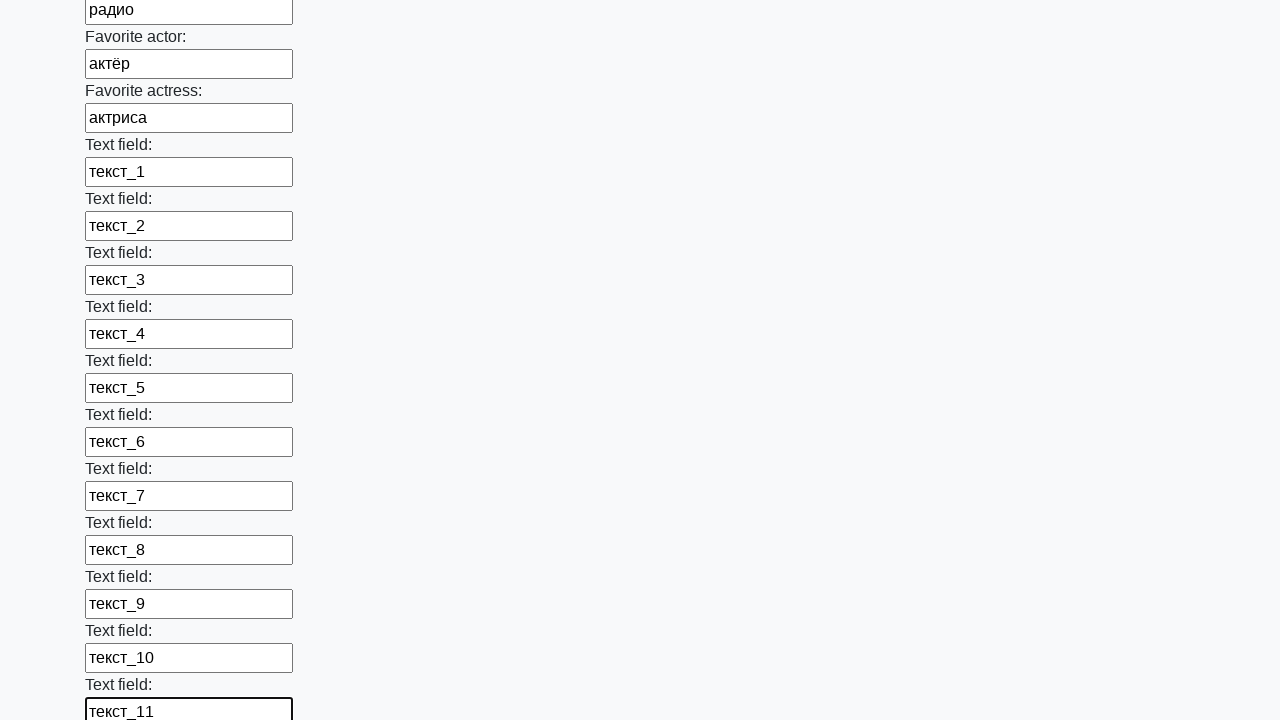

Filled input field 38 with value 'текст_12' on input[type="text"] >> nth=37
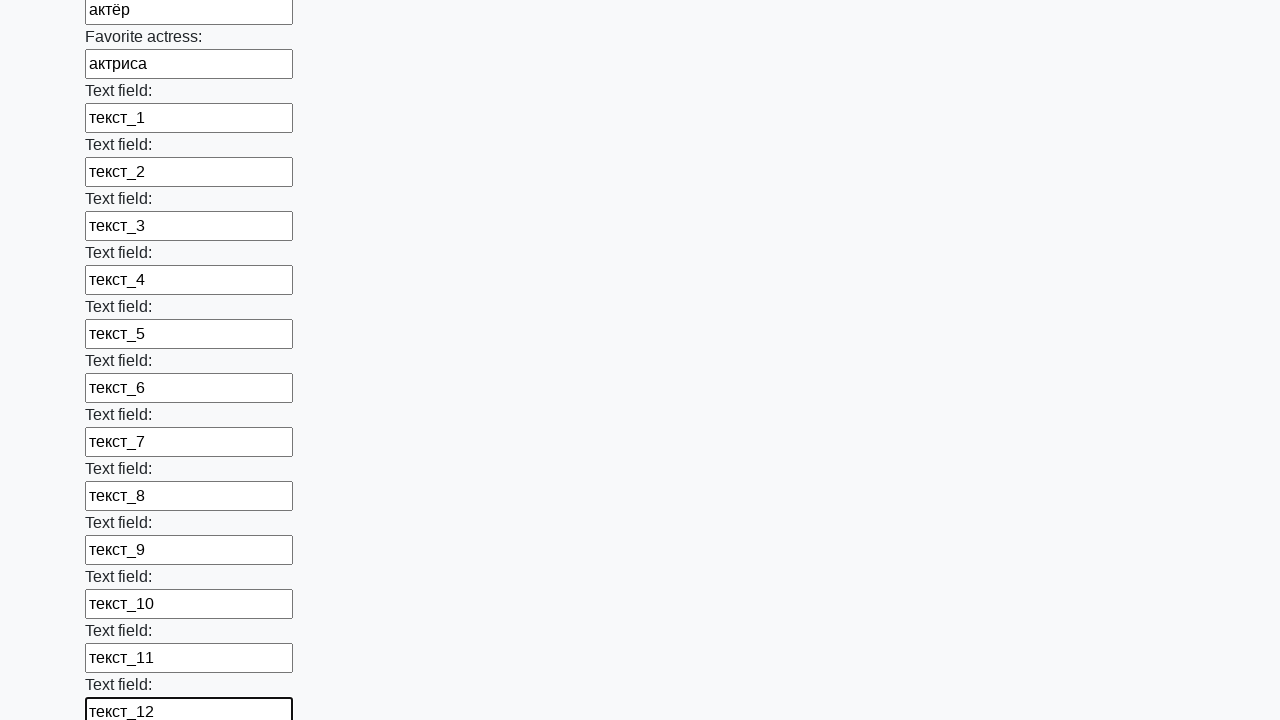

Filled input field 39 with value 'текст_13' on input[type="text"] >> nth=38
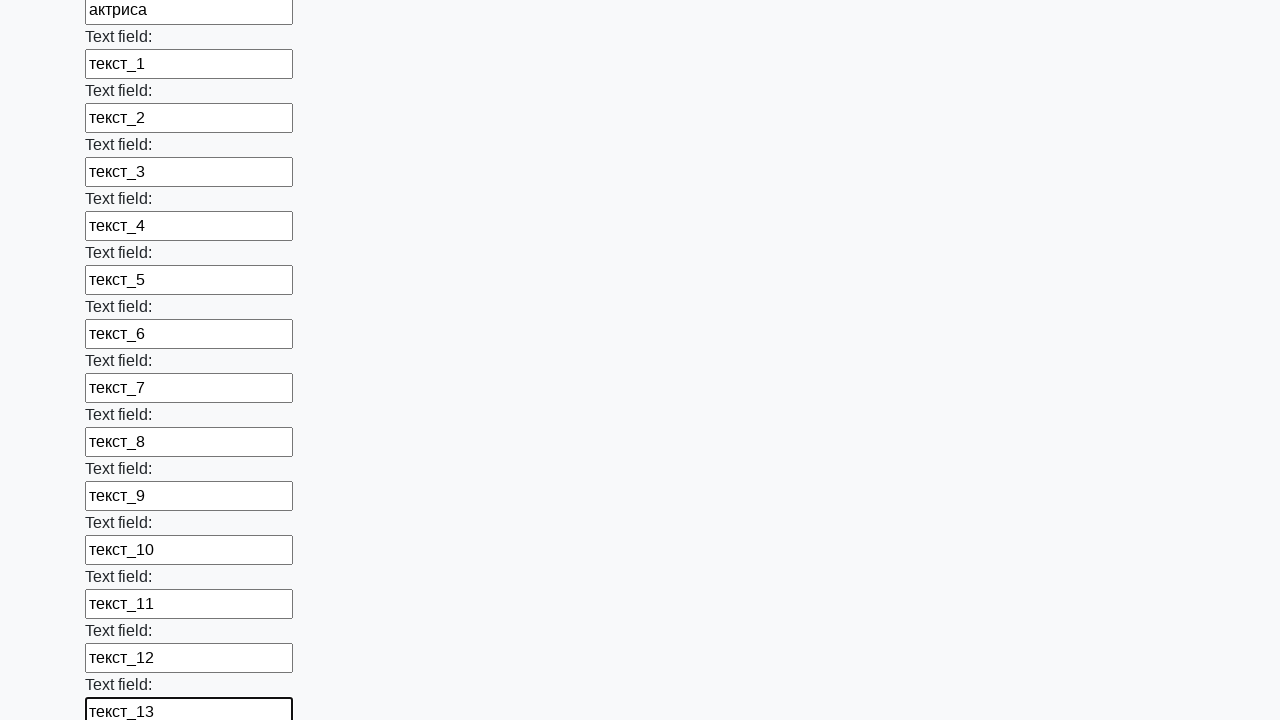

Filled input field 40 with value 'текст_14' on input[type="text"] >> nth=39
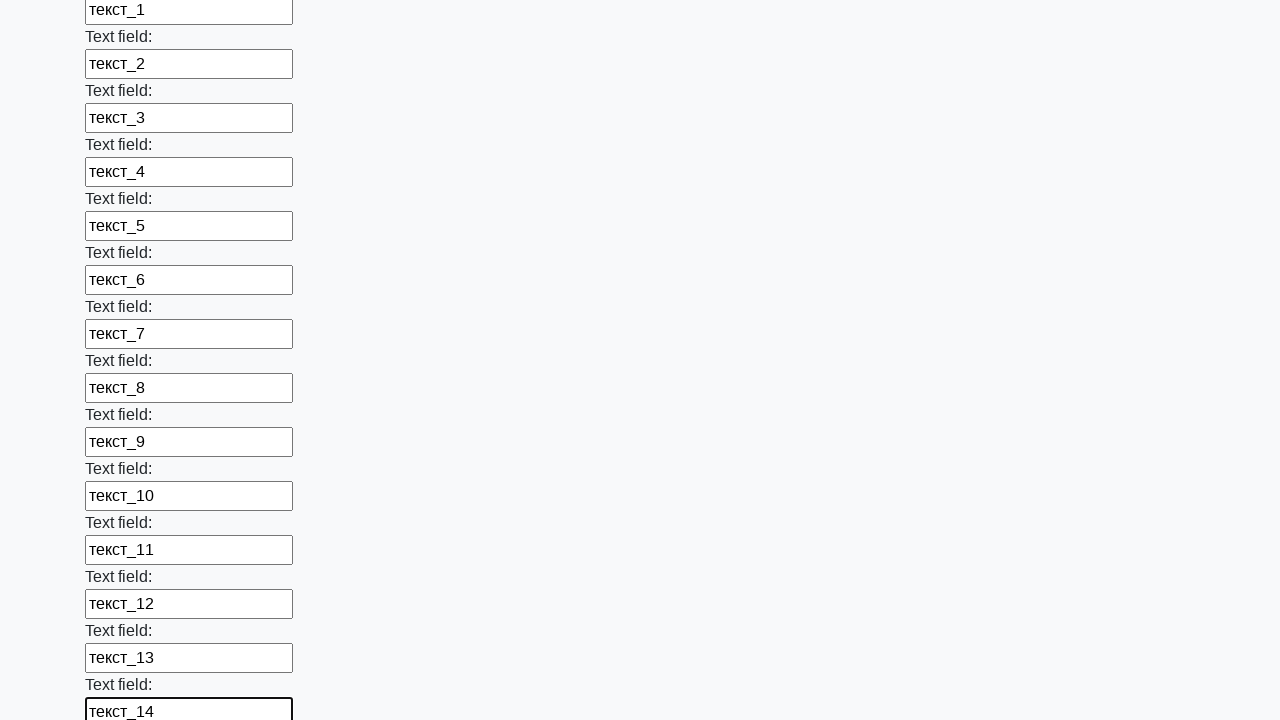

Filled input field 41 with value 'текст_15' on input[type="text"] >> nth=40
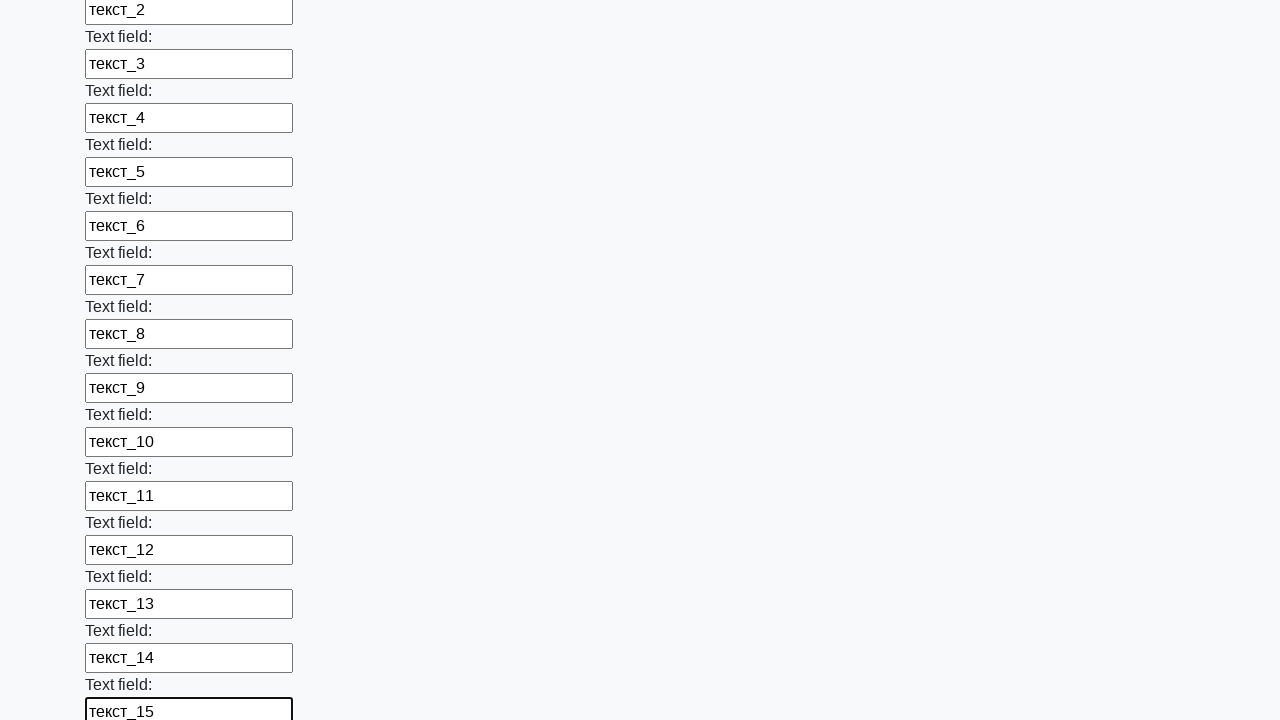

Filled input field 42 with value 'текст_16' on input[type="text"] >> nth=41
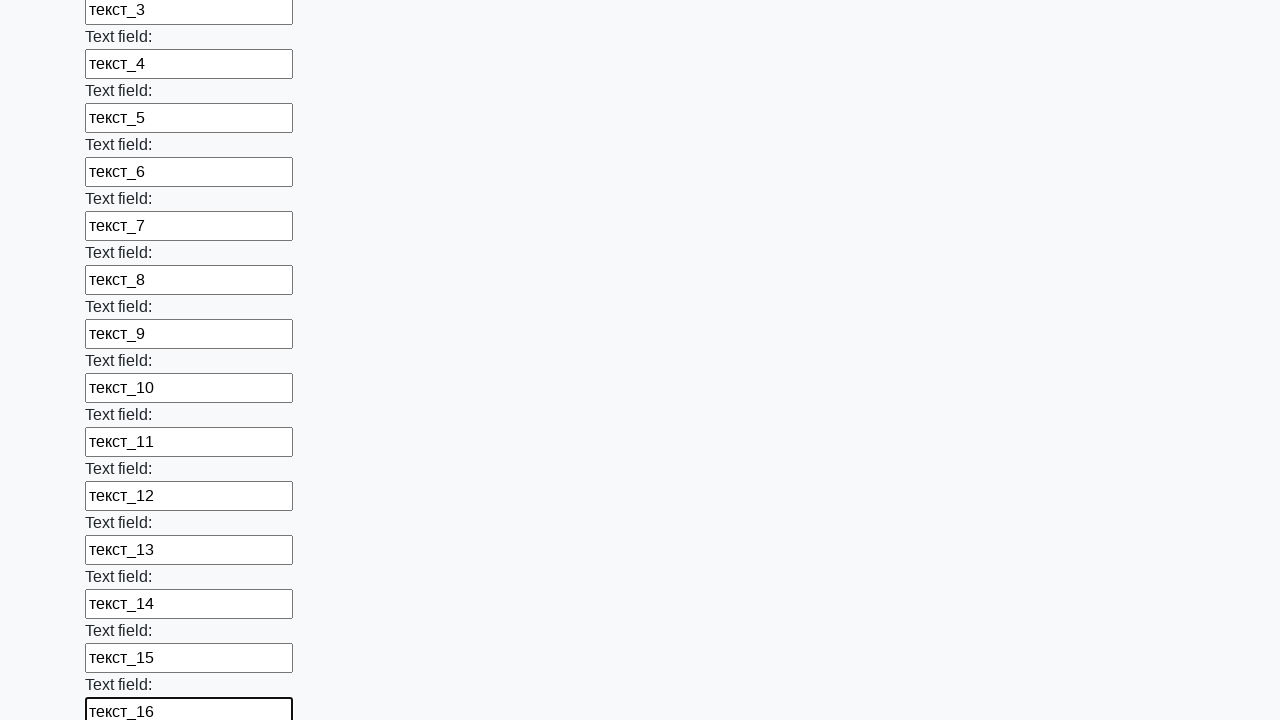

Filled input field 43 with value 'текст_17' on input[type="text"] >> nth=42
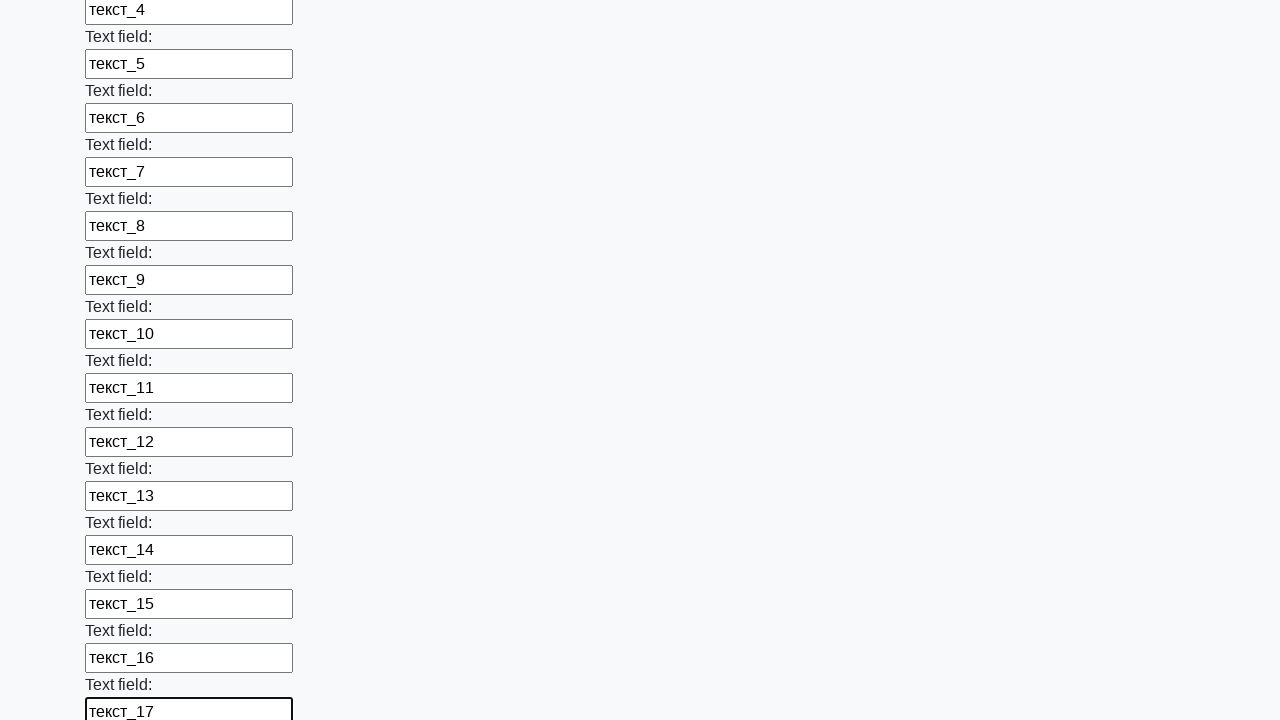

Filled input field 44 with value 'текст_18' on input[type="text"] >> nth=43
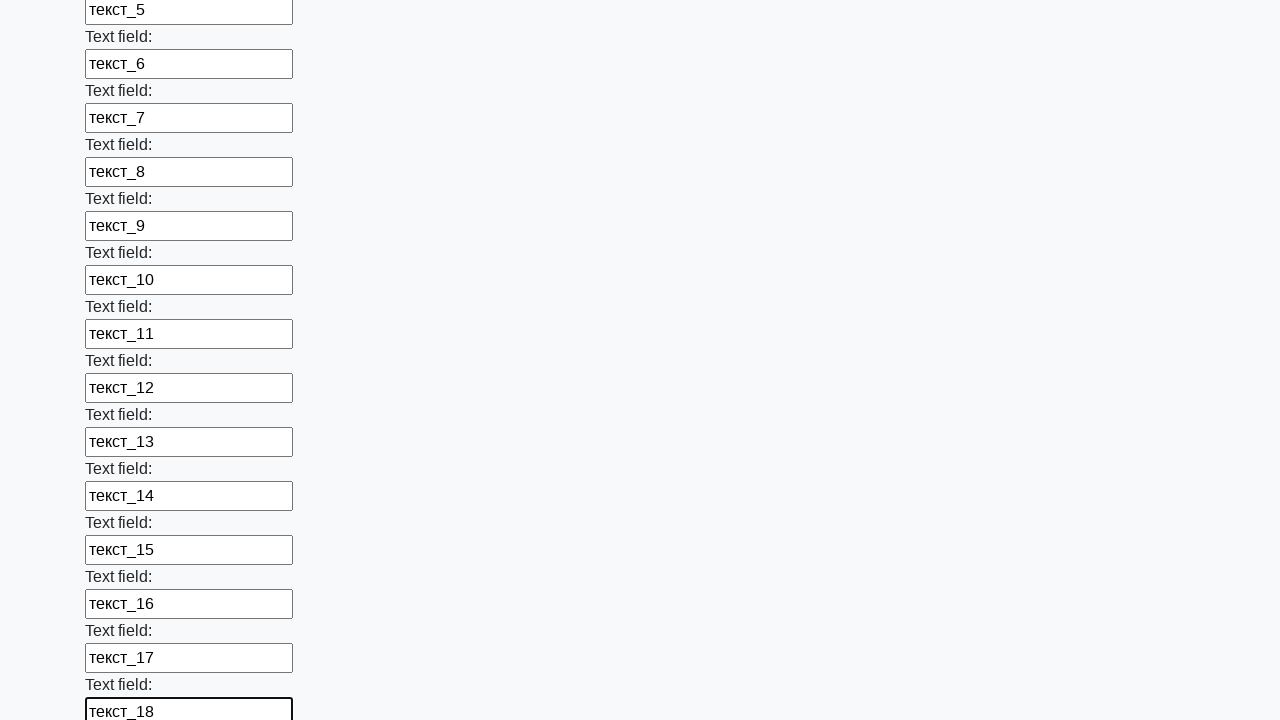

Filled input field 45 with value 'текст_19' on input[type="text"] >> nth=44
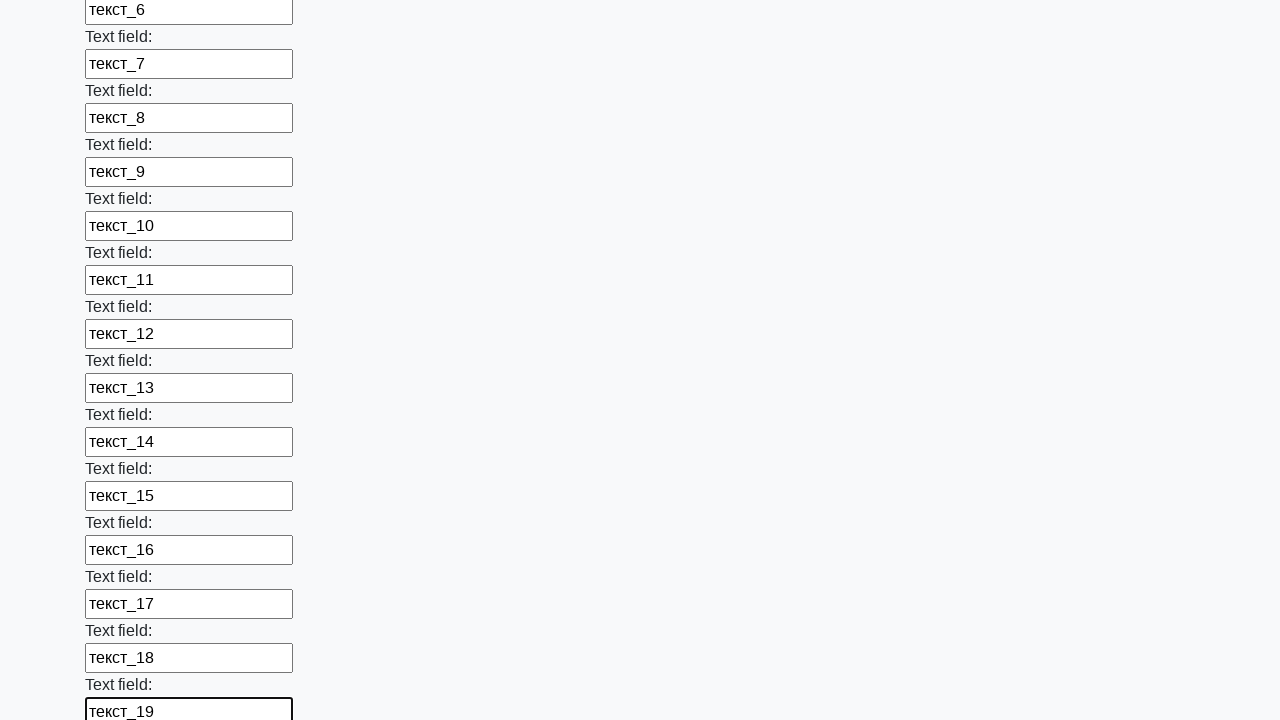

Filled input field 46 with value 'текст_20' on input[type="text"] >> nth=45
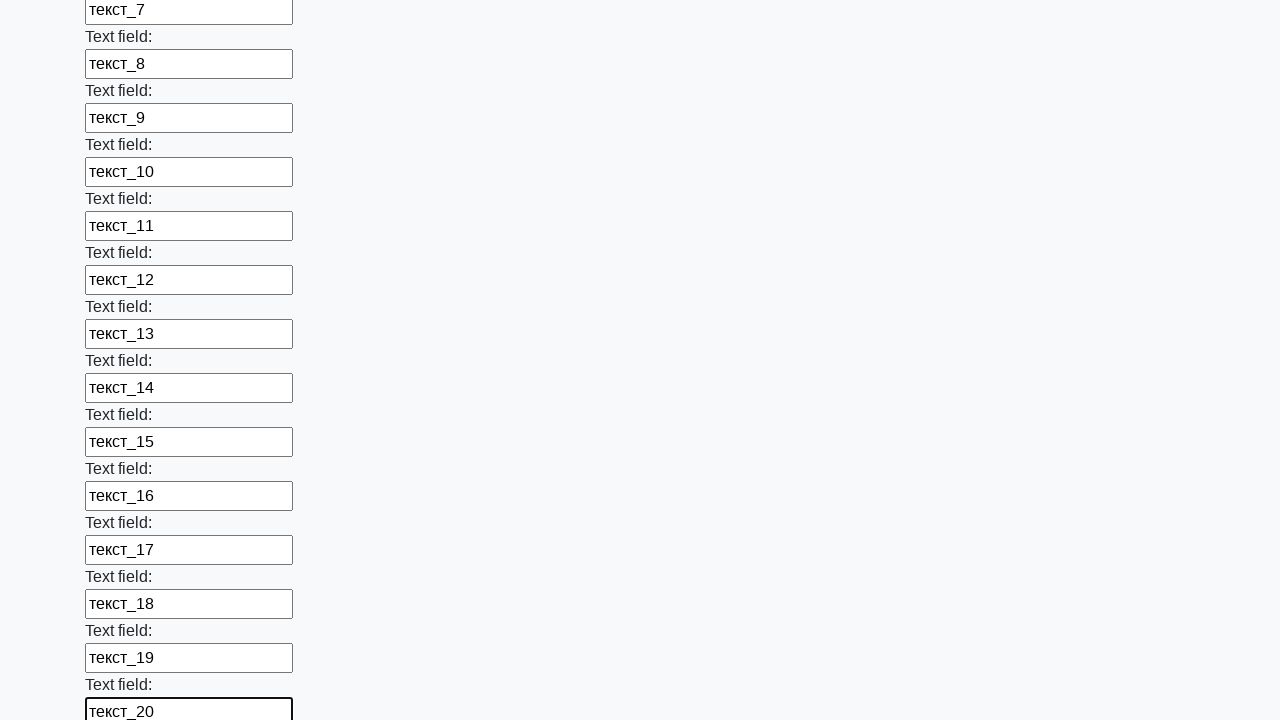

Filled input field 47 with value 'текст_21' on input[type="text"] >> nth=46
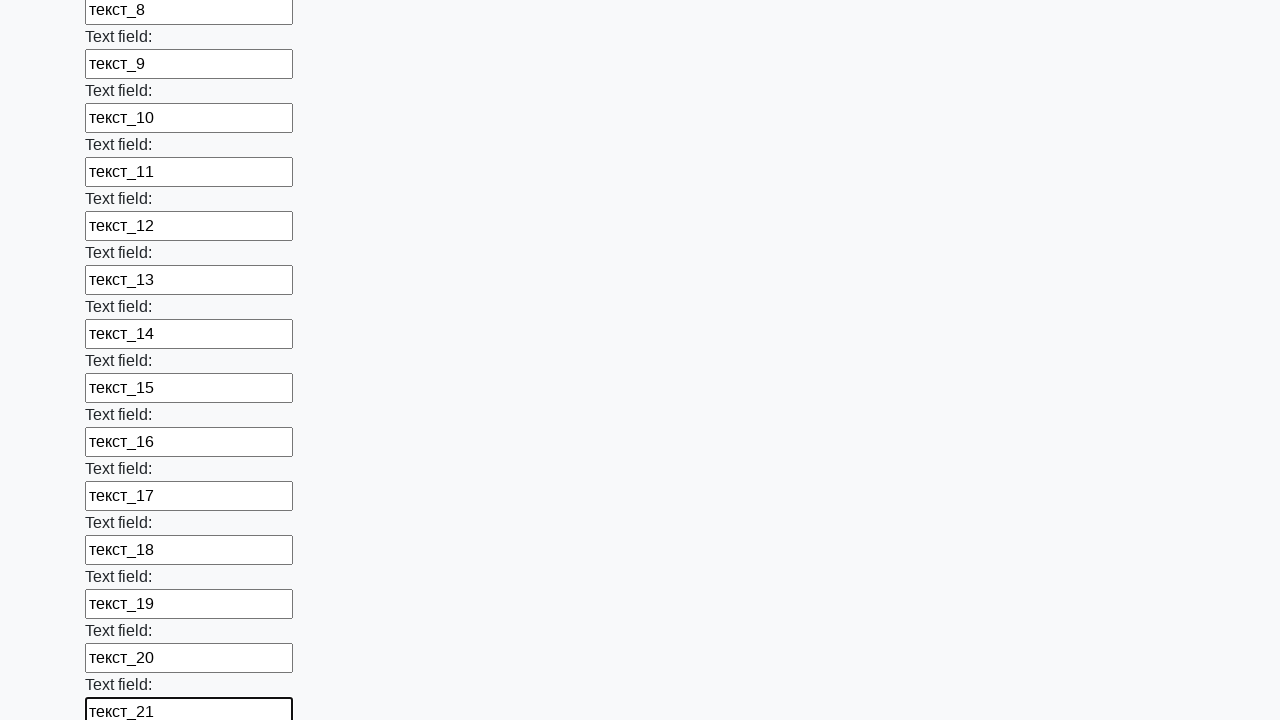

Filled input field 48 with value 'текст_22' on input[type="text"] >> nth=47
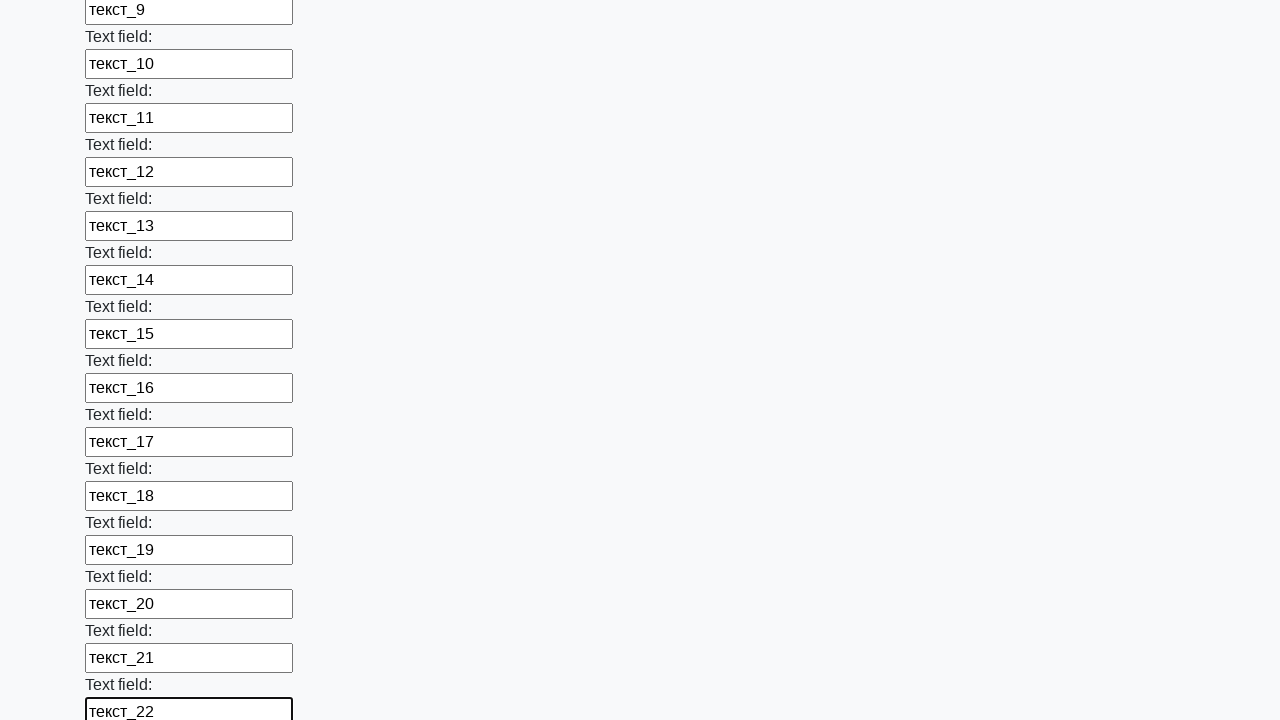

Filled input field 49 with value 'текст_23' on input[type="text"] >> nth=48
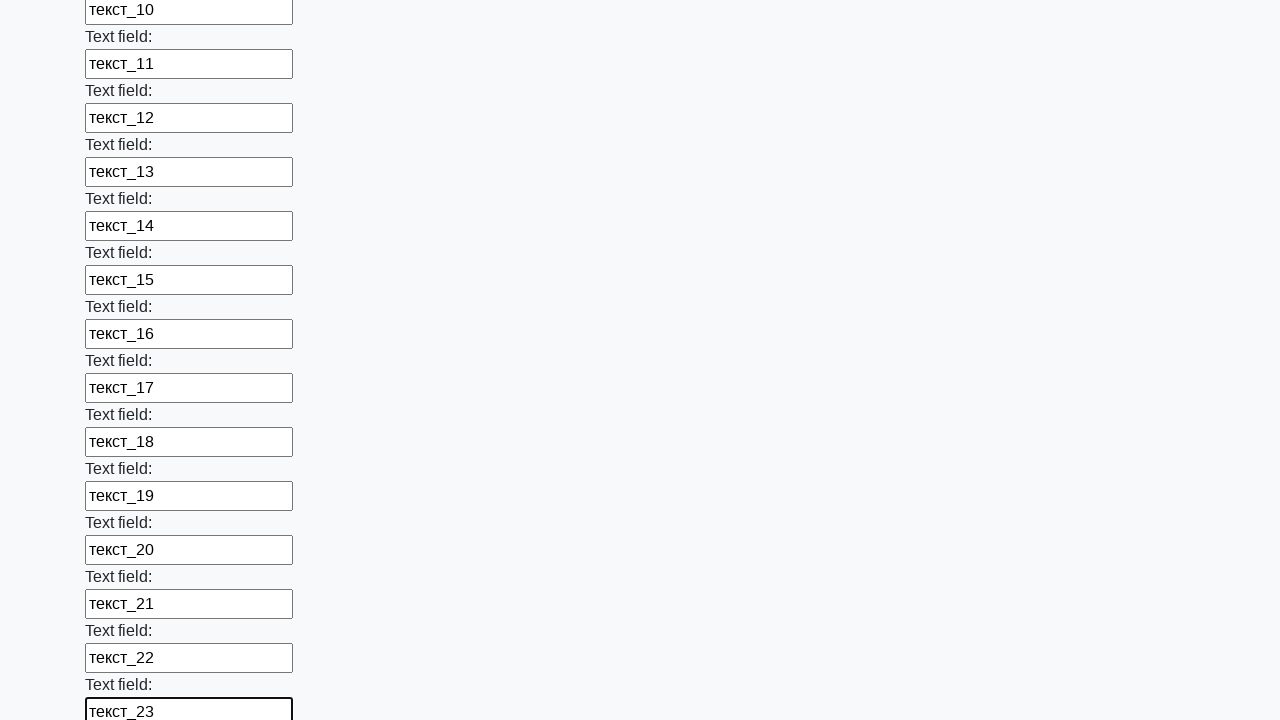

Filled input field 50 with value 'текст_24' on input[type="text"] >> nth=49
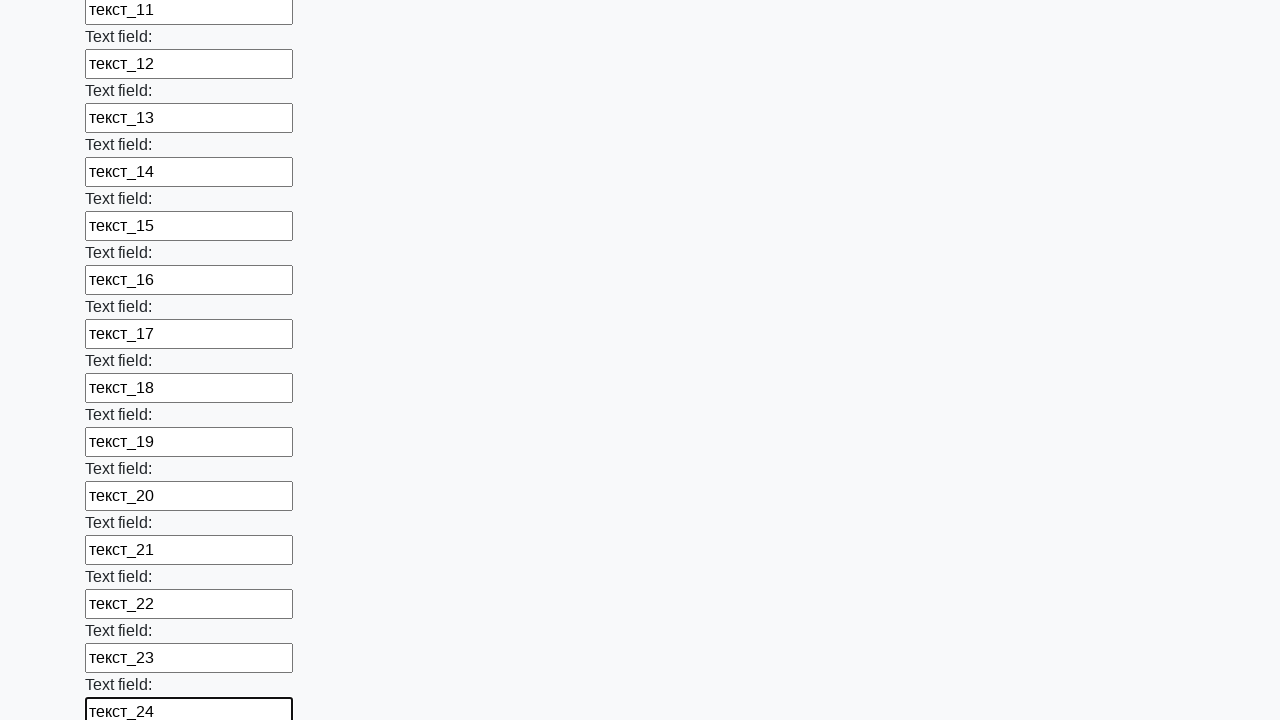

Filled input field 51 with value 'текст_25' on input[type="text"] >> nth=50
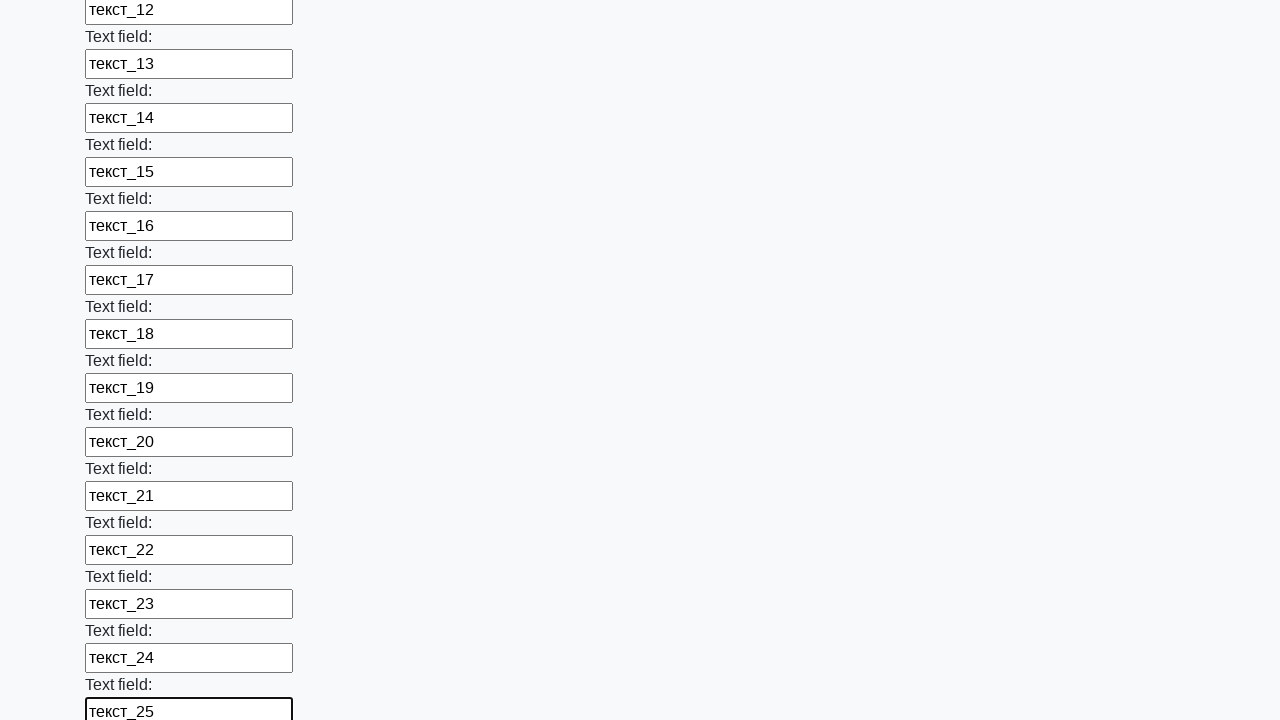

Filled input field 52 with value 'текст_26' on input[type="text"] >> nth=51
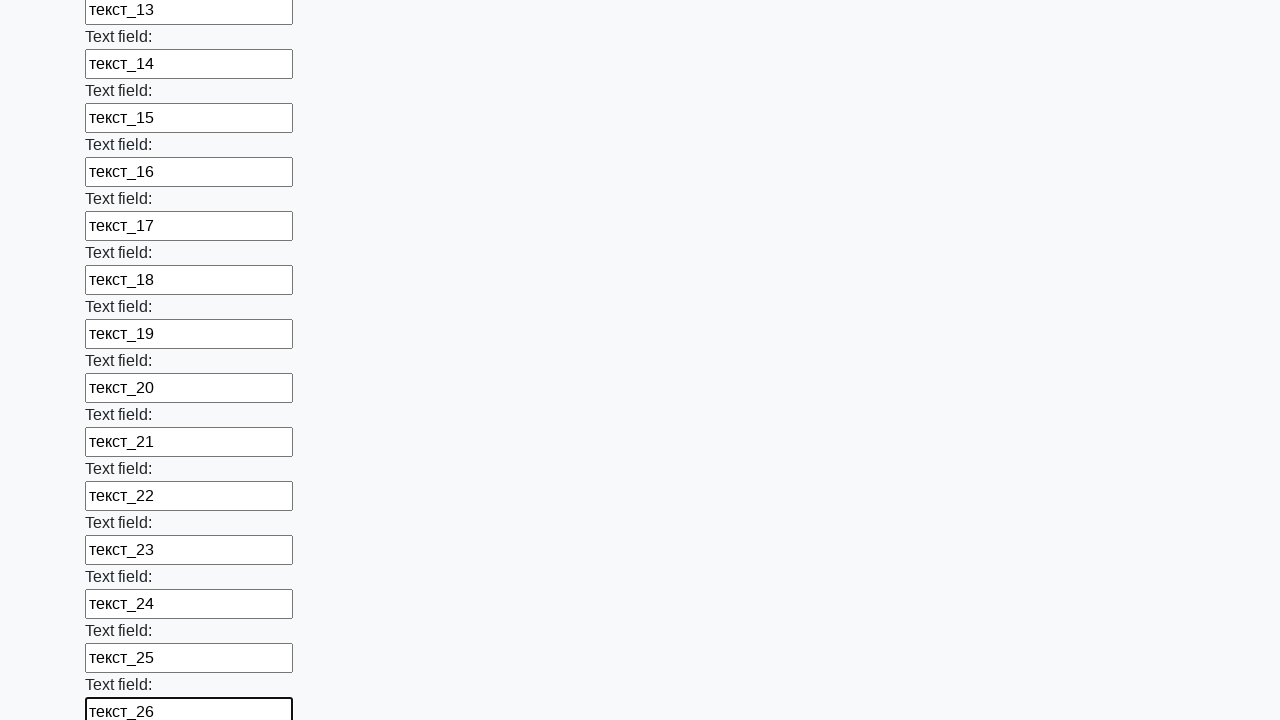

Filled input field 53 with value 'текст_27' on input[type="text"] >> nth=52
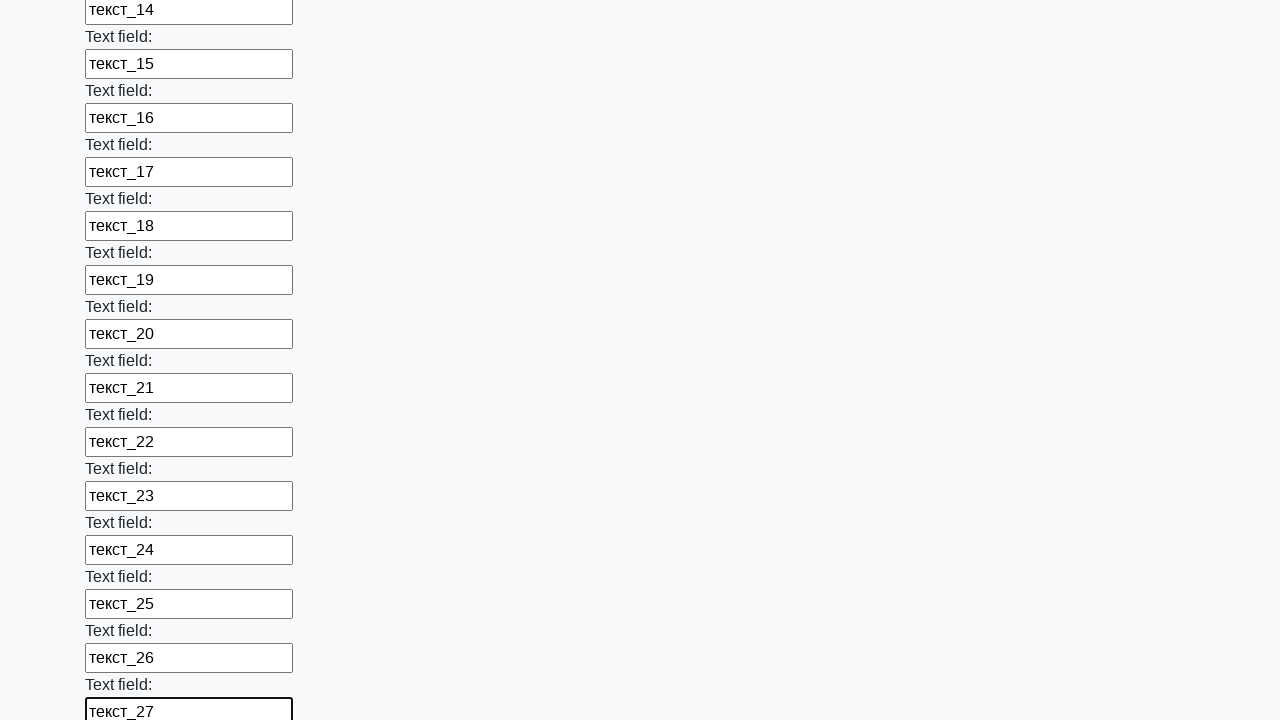

Filled input field 54 with value 'текст_28' on input[type="text"] >> nth=53
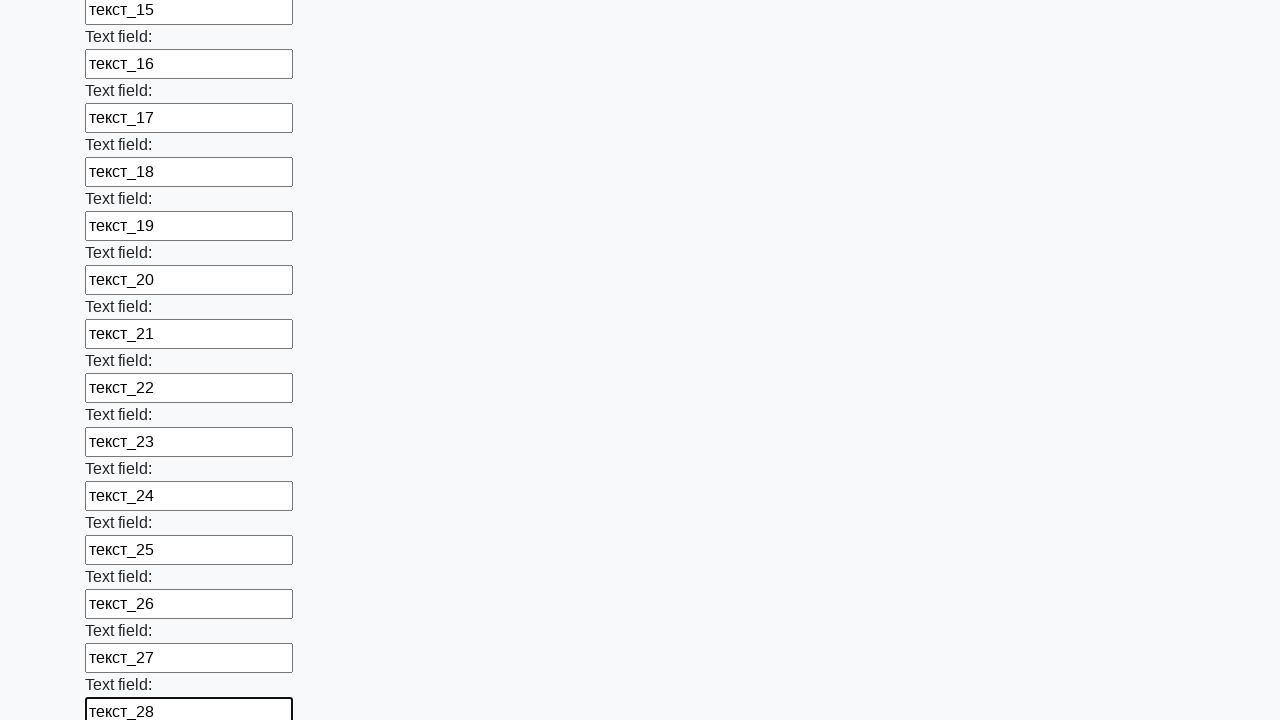

Filled input field 55 with value 'текст_29' on input[type="text"] >> nth=54
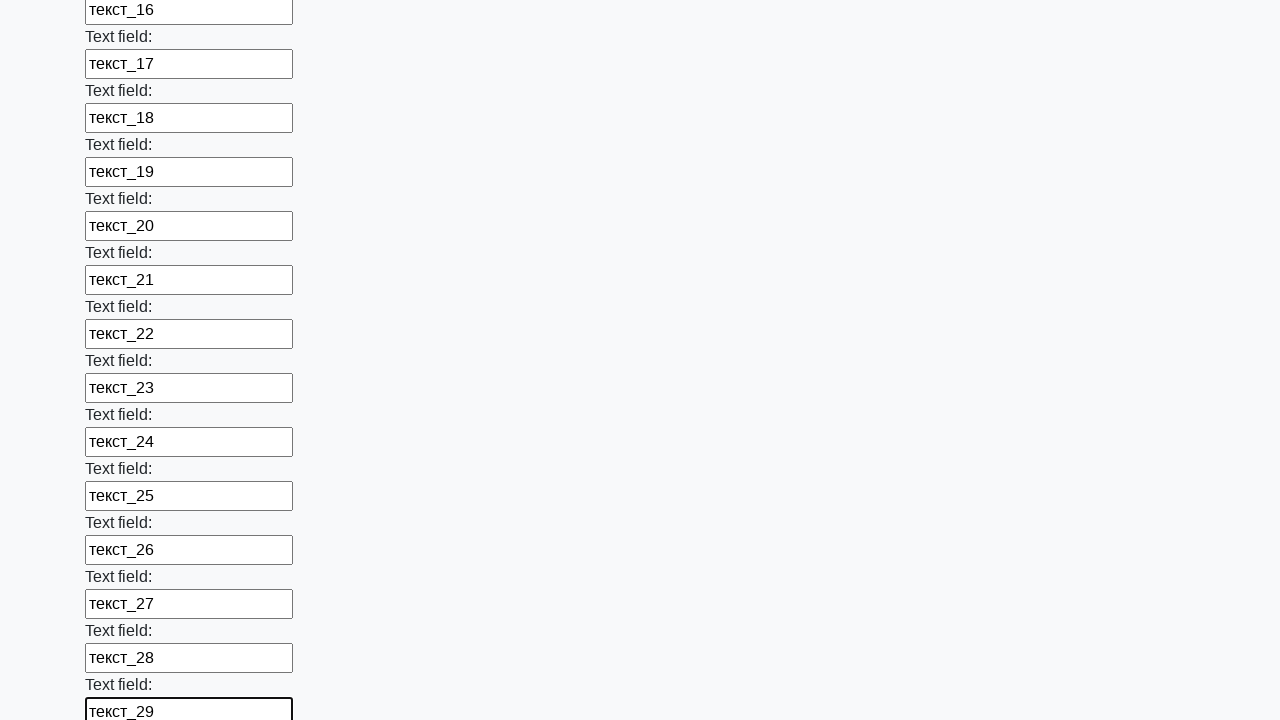

Filled input field 56 with value 'текст_30' on input[type="text"] >> nth=55
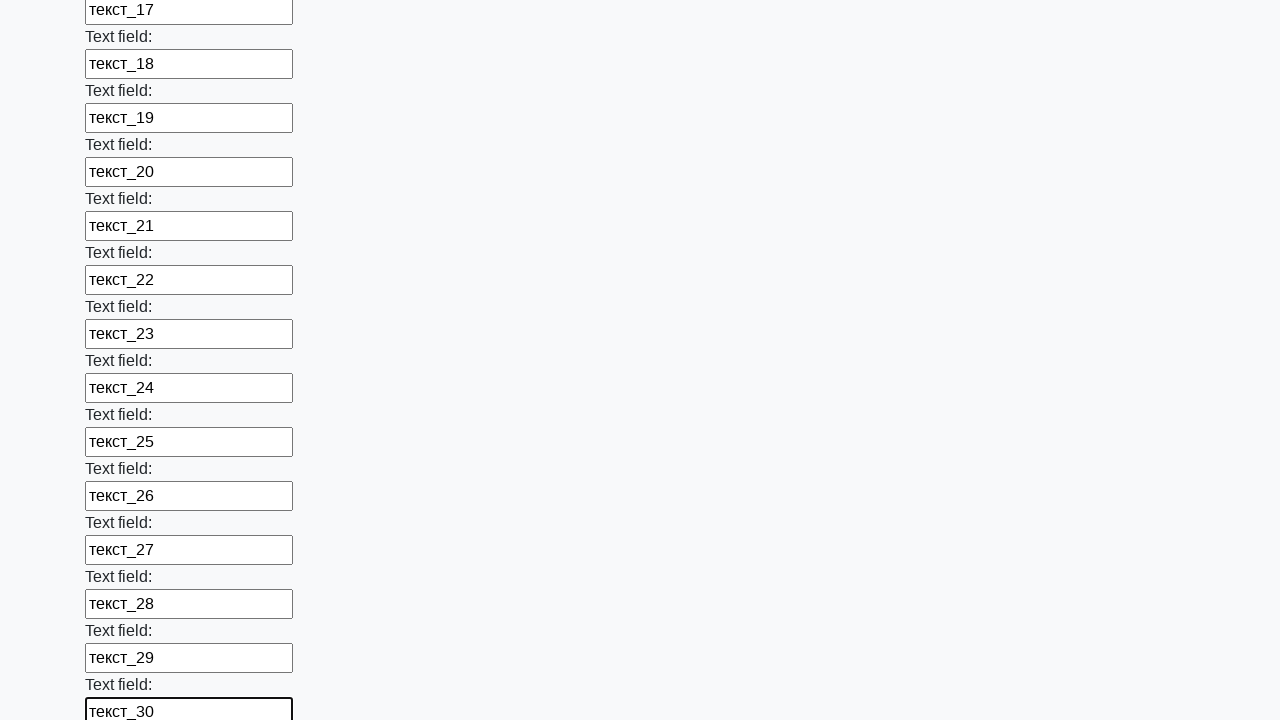

Filled input field 57 with value 'текст_31' on input[type="text"] >> nth=56
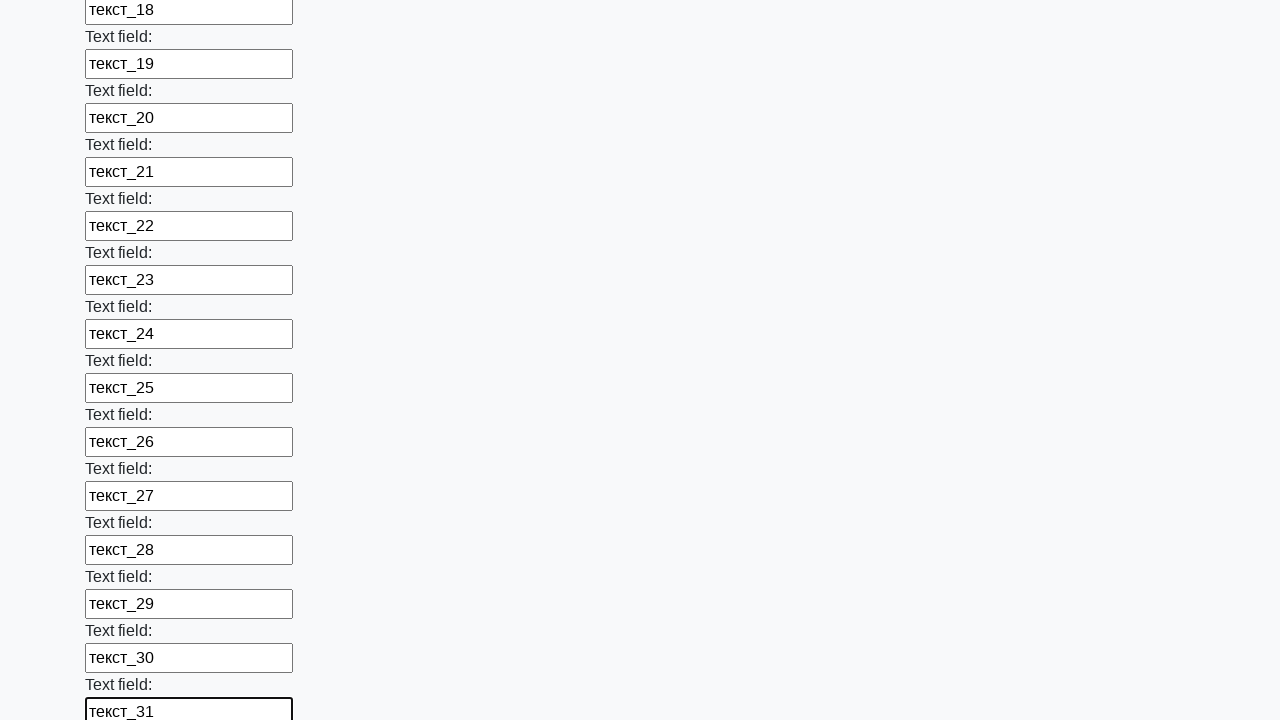

Filled input field 58 with value 'текст_32' on input[type="text"] >> nth=57
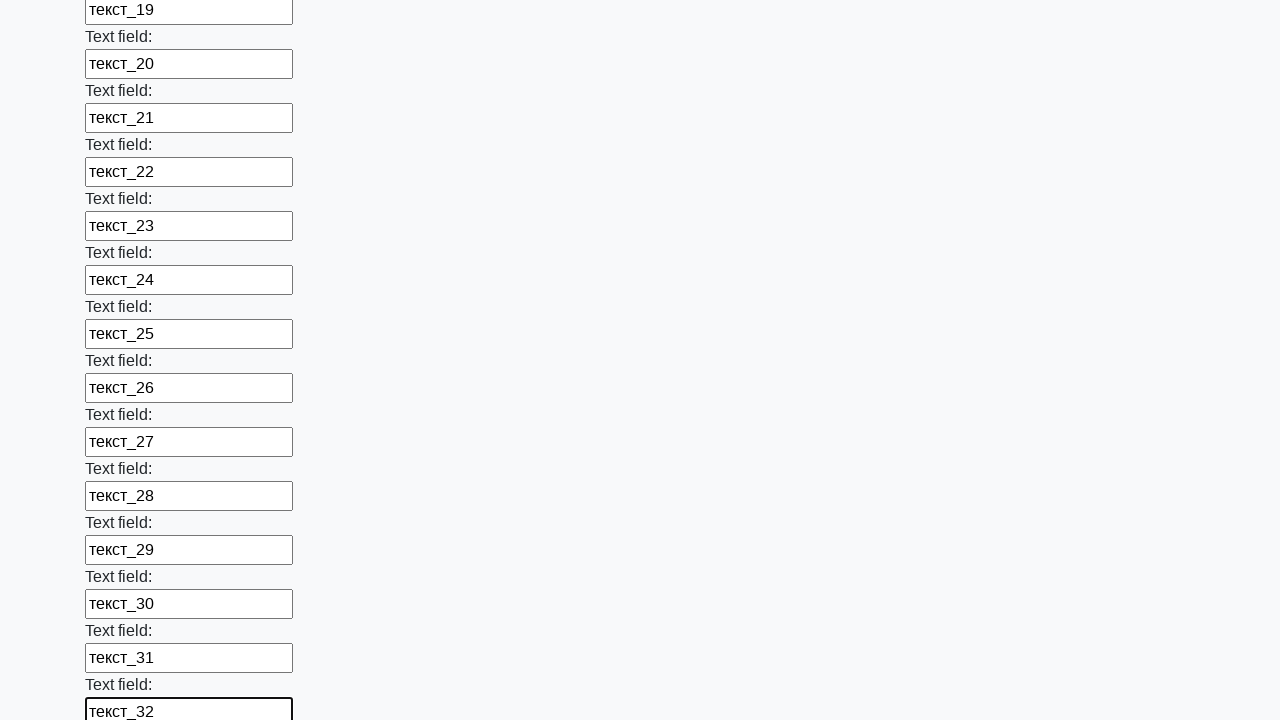

Filled input field 59 with value 'текст_33' on input[type="text"] >> nth=58
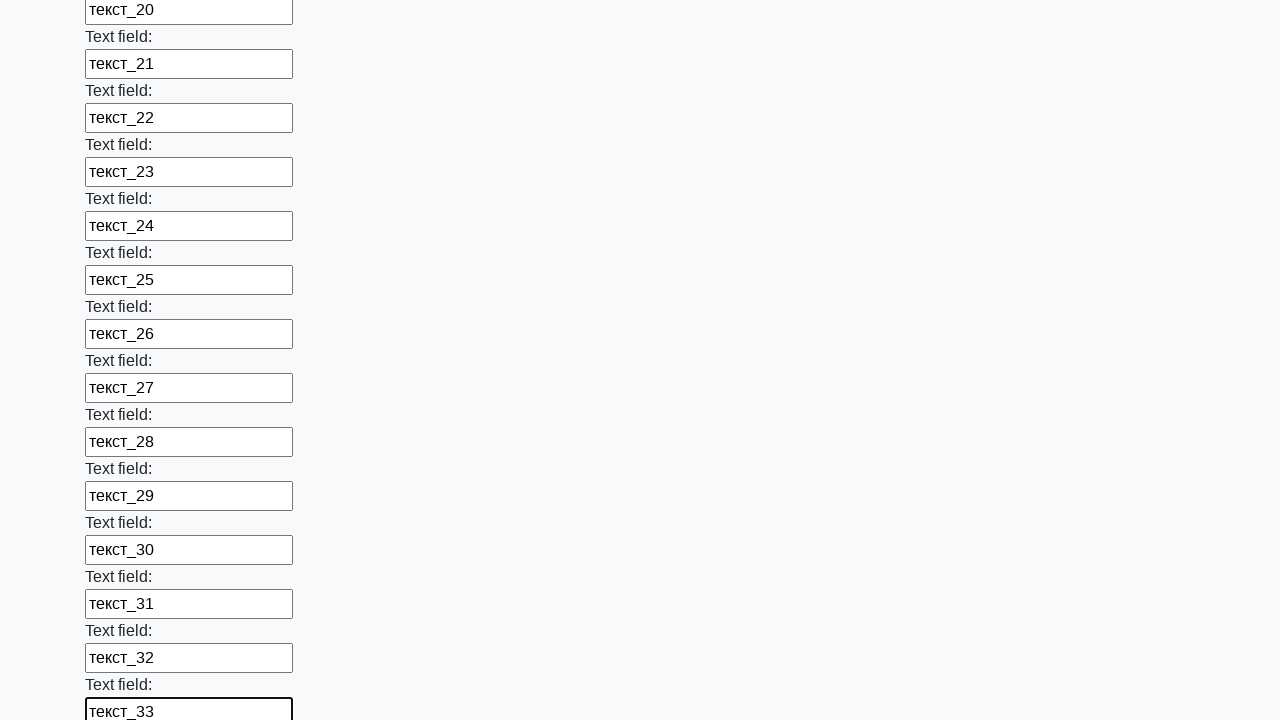

Filled input field 60 with value 'текст_34' on input[type="text"] >> nth=59
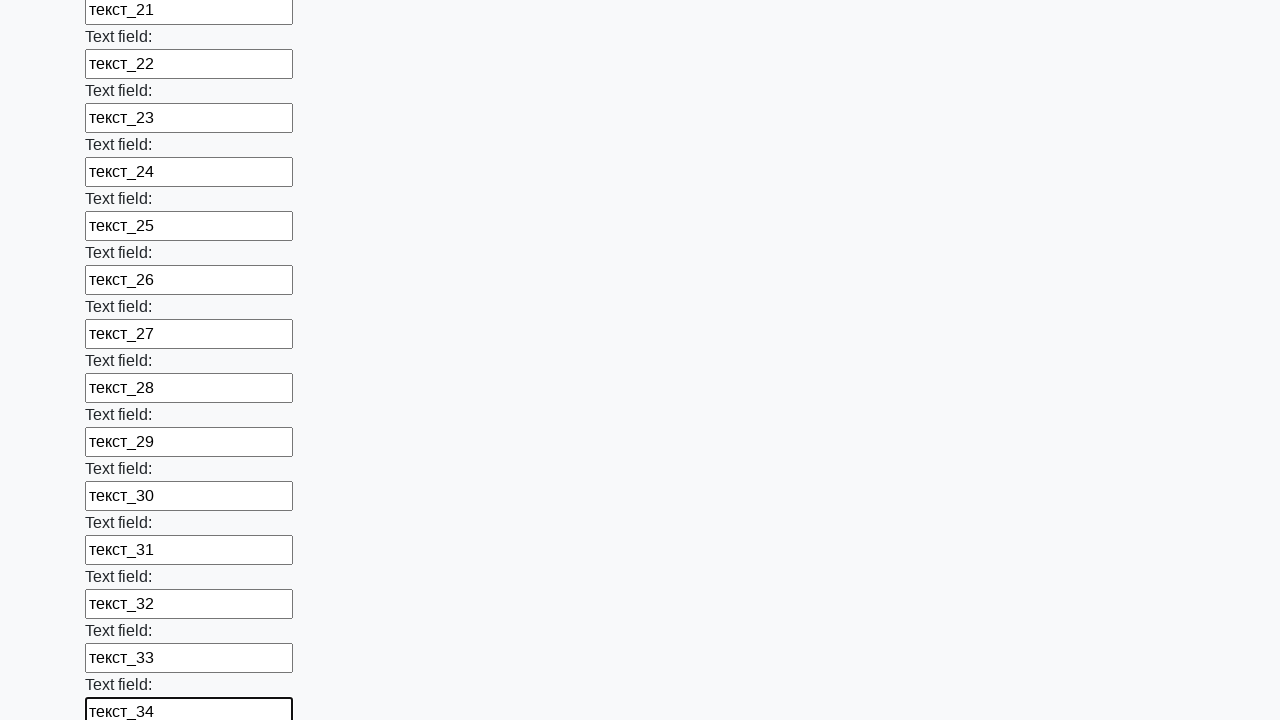

Filled input field 61 with value 'текст_35' on input[type="text"] >> nth=60
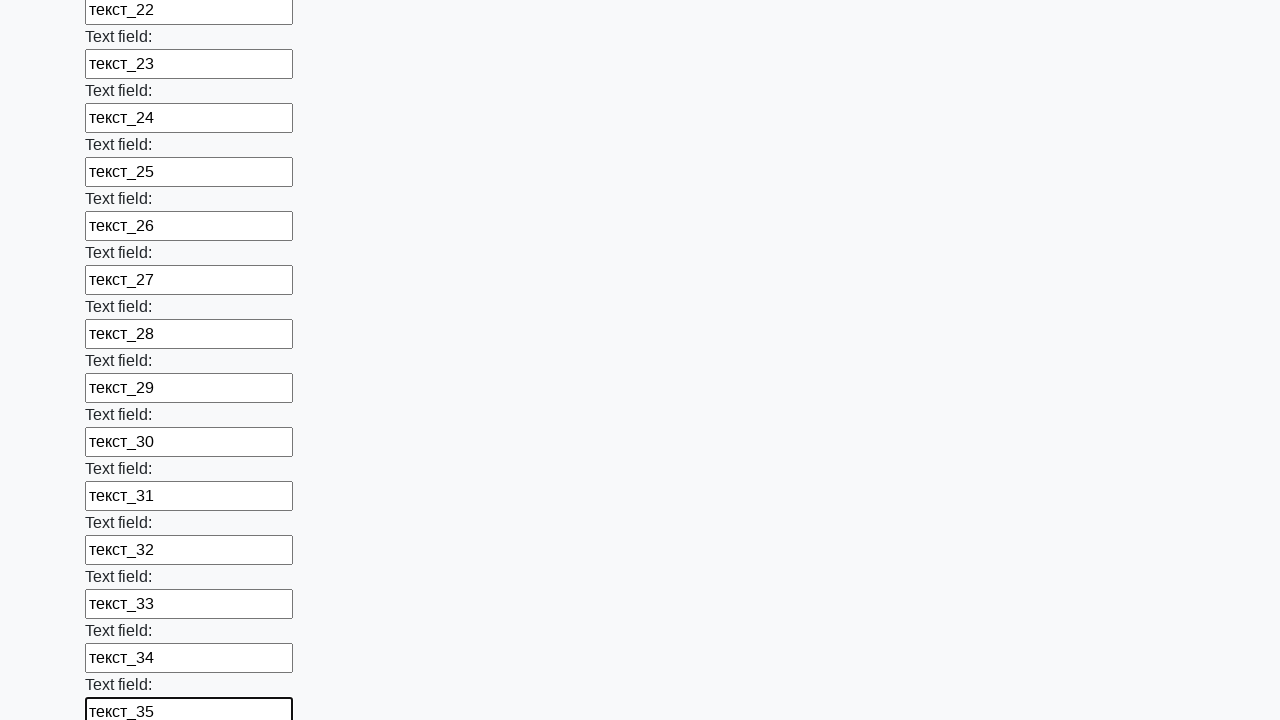

Filled input field 62 with value 'текст_36' on input[type="text"] >> nth=61
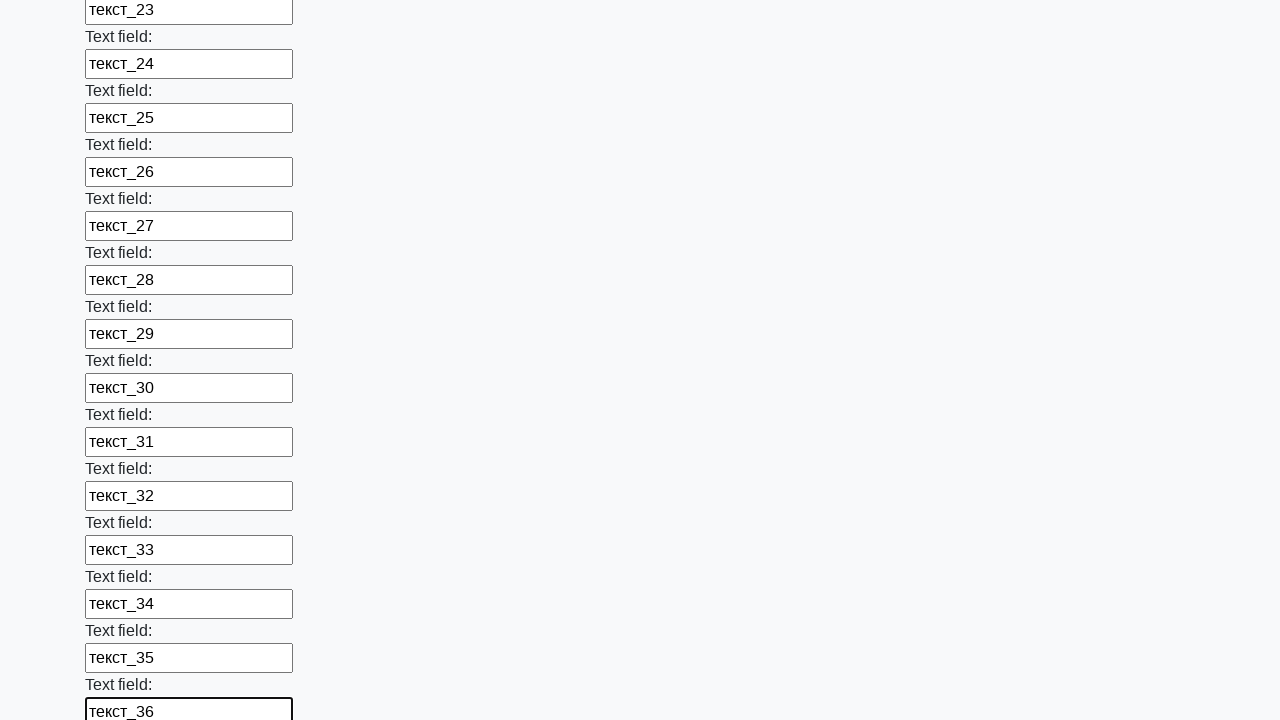

Filled input field 63 with value 'текст_37' on input[type="text"] >> nth=62
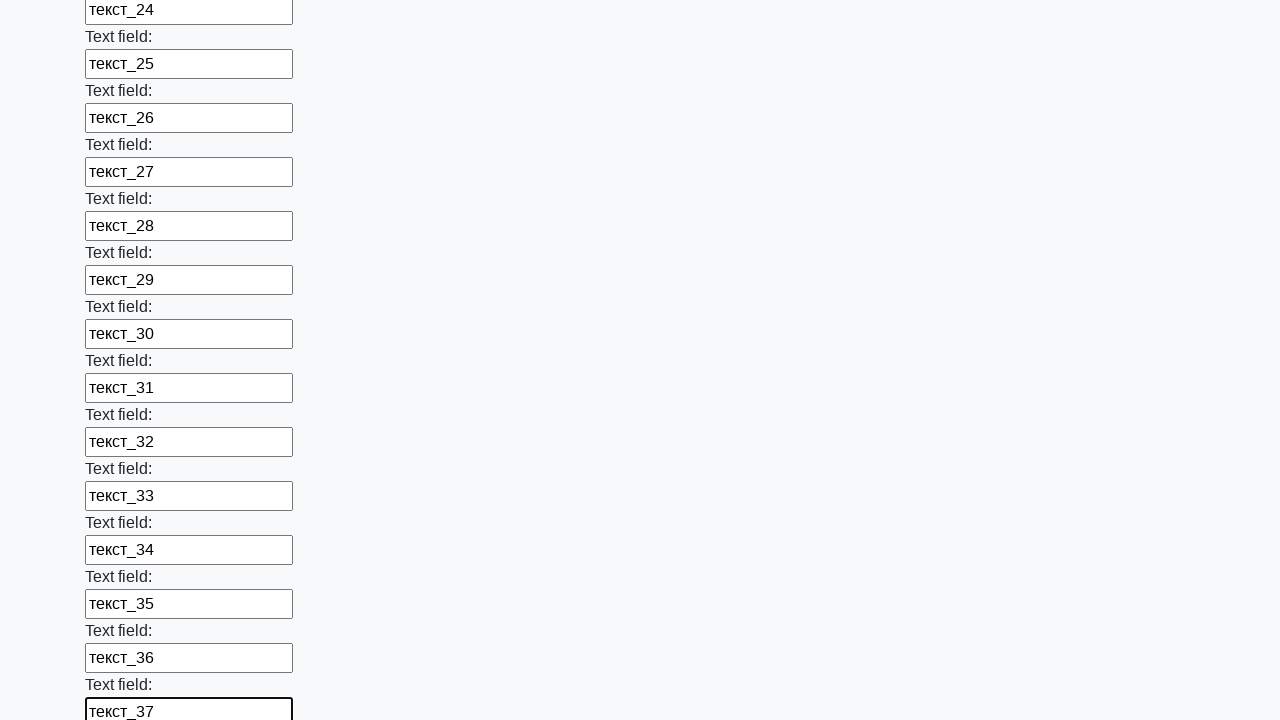

Filled input field 64 with value 'текст_38' on input[type="text"] >> nth=63
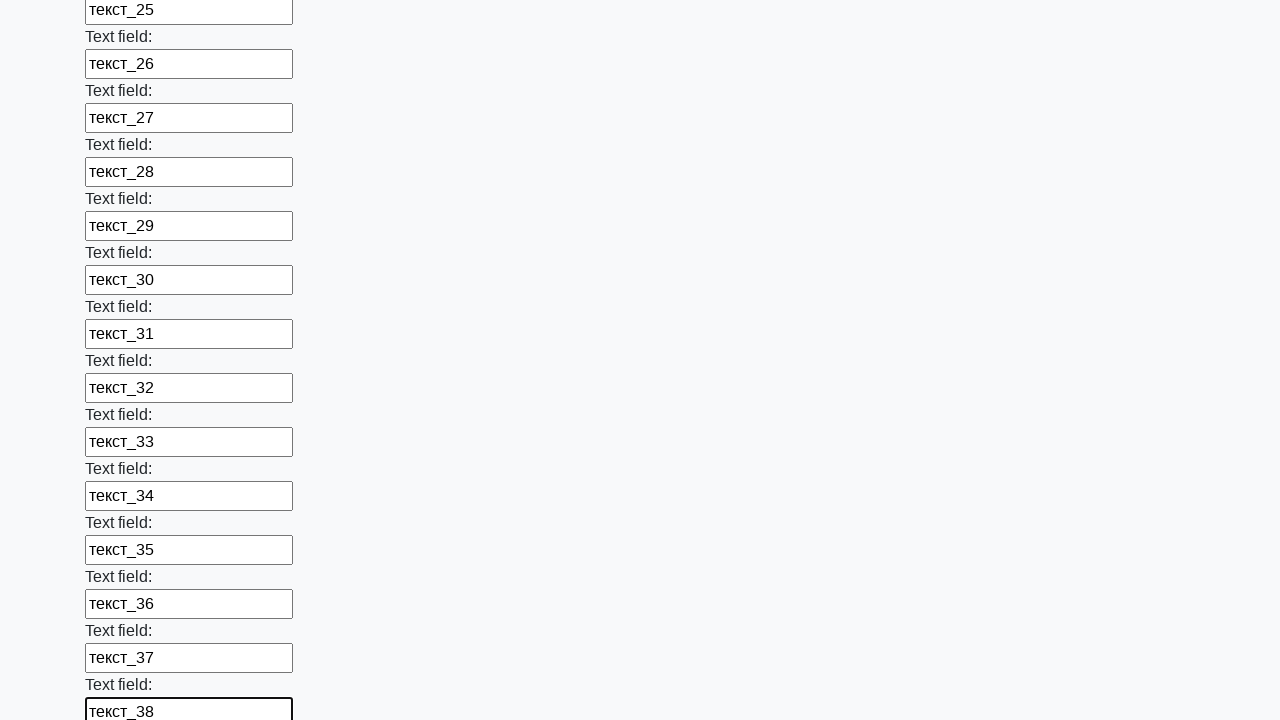

Filled input field 65 with value 'текст_39' on input[type="text"] >> nth=64
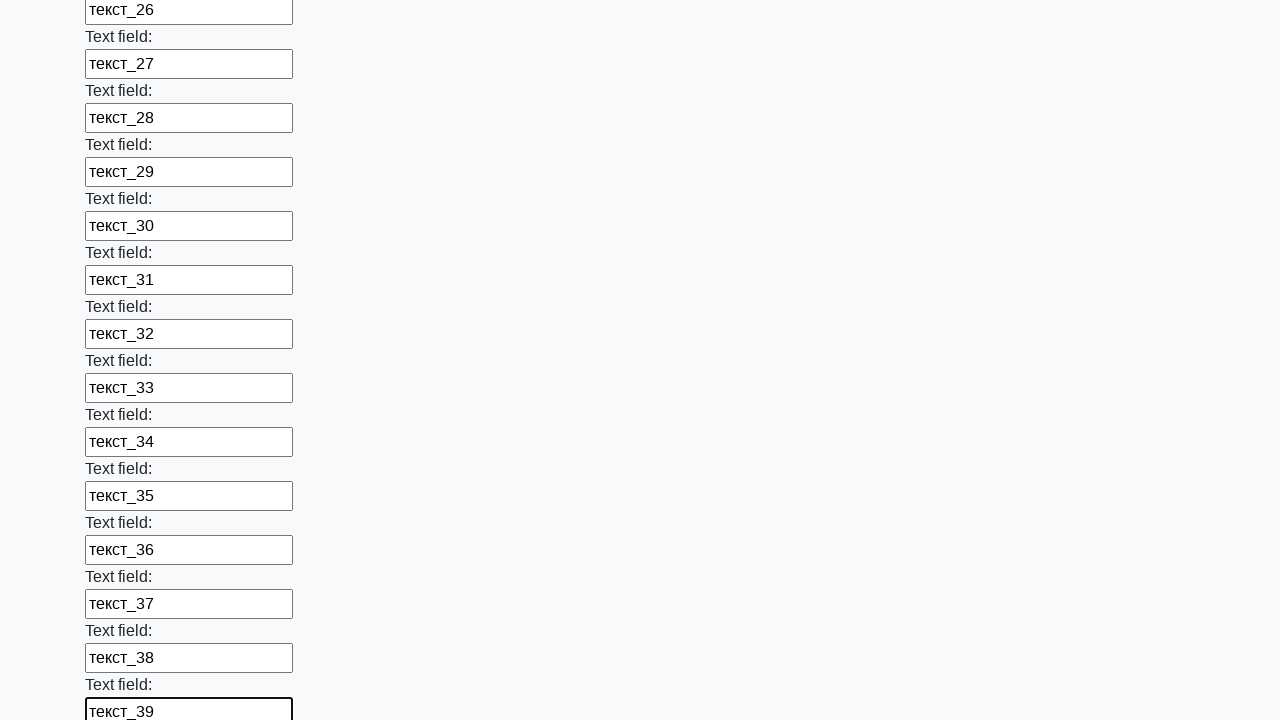

Filled input field 66 with value 'текст_40' on input[type="text"] >> nth=65
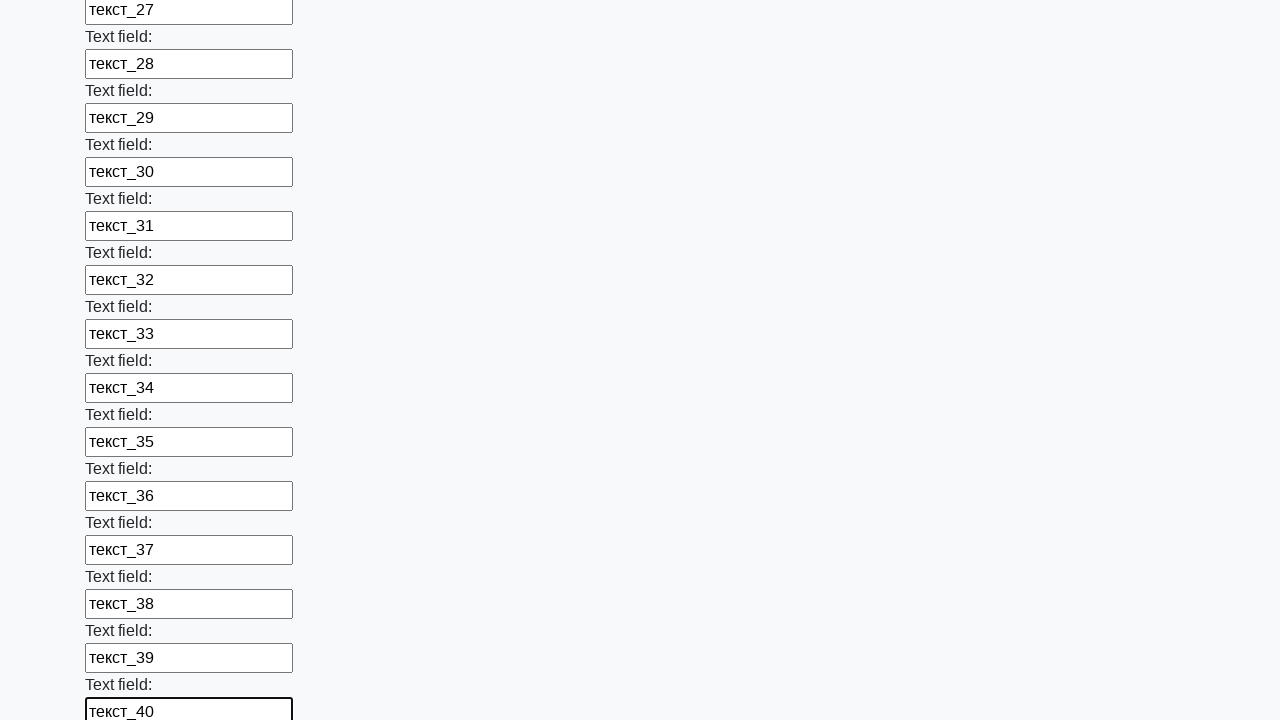

Filled input field 67 with value 'текст_41' on input[type="text"] >> nth=66
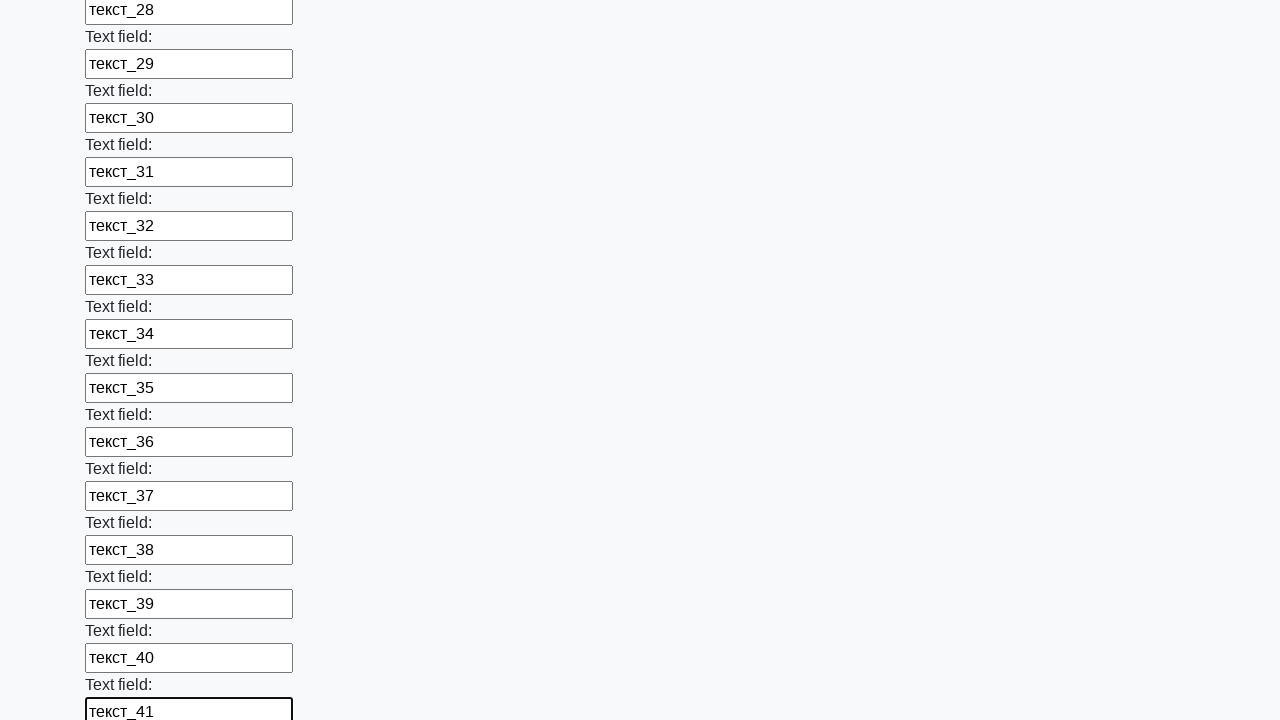

Filled input field 68 with value 'текст_42' on input[type="text"] >> nth=67
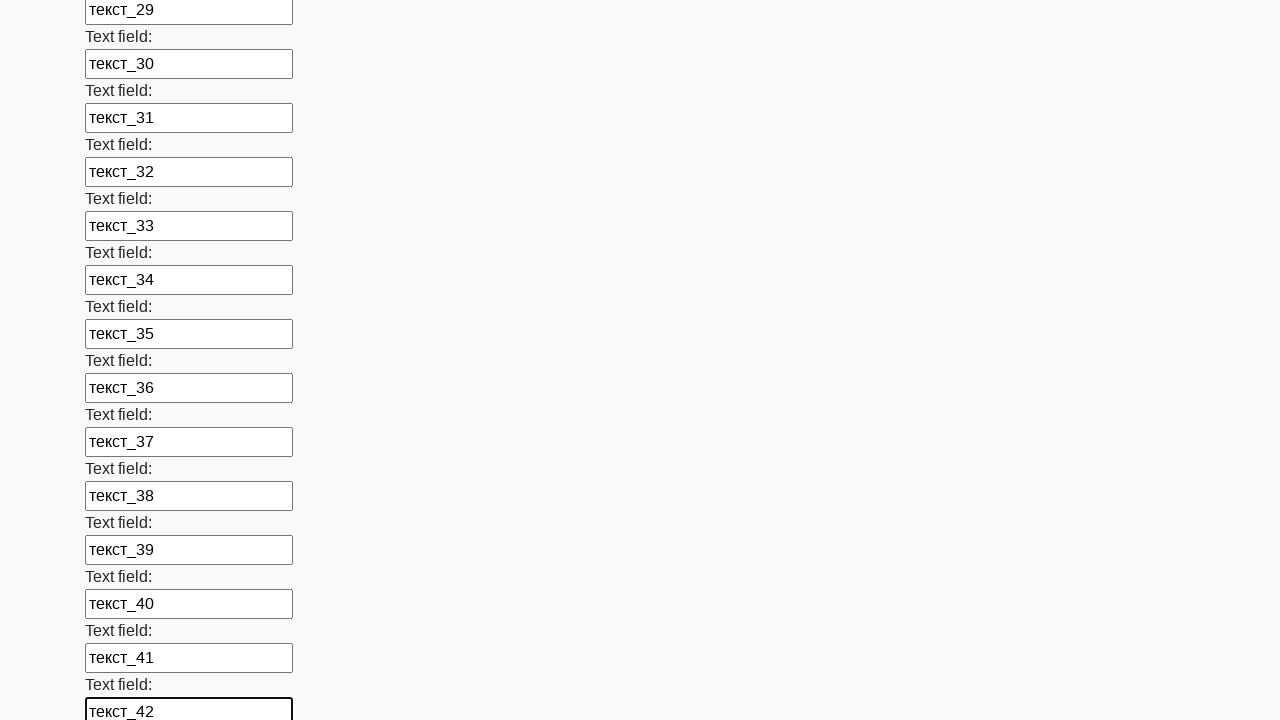

Filled input field 69 with value 'текст_43' on input[type="text"] >> nth=68
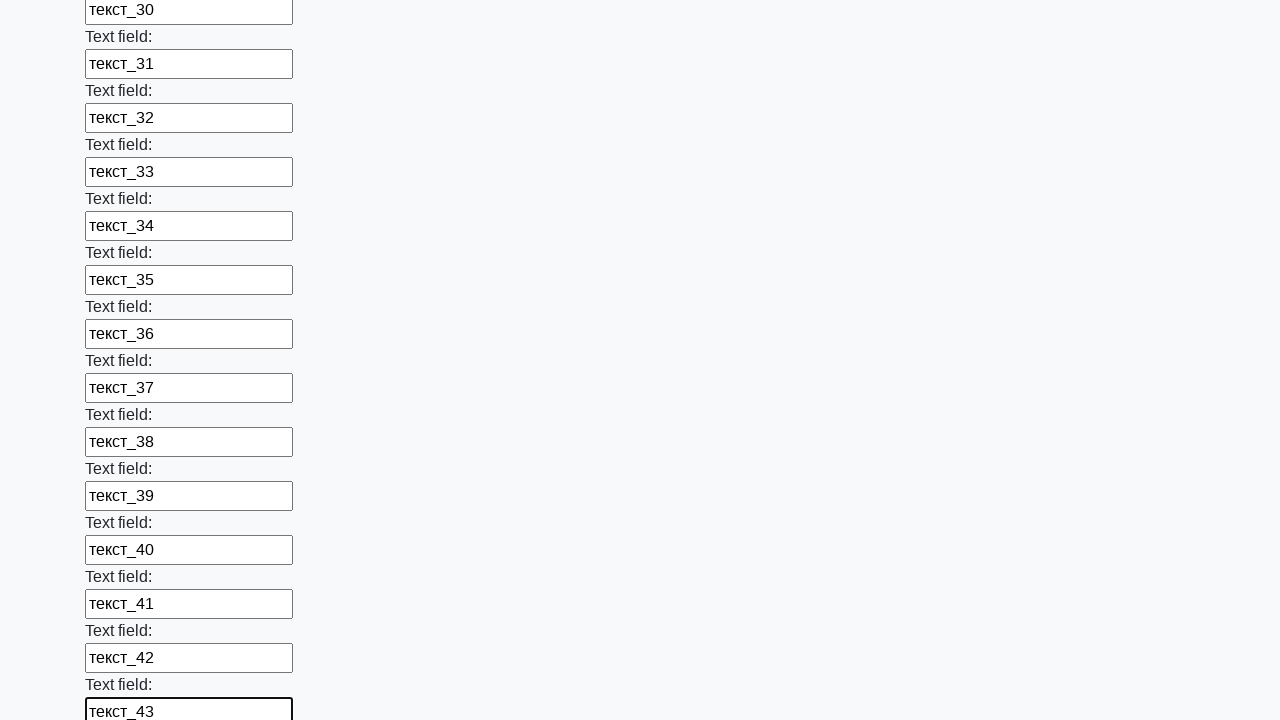

Filled input field 70 with value 'текст_44' on input[type="text"] >> nth=69
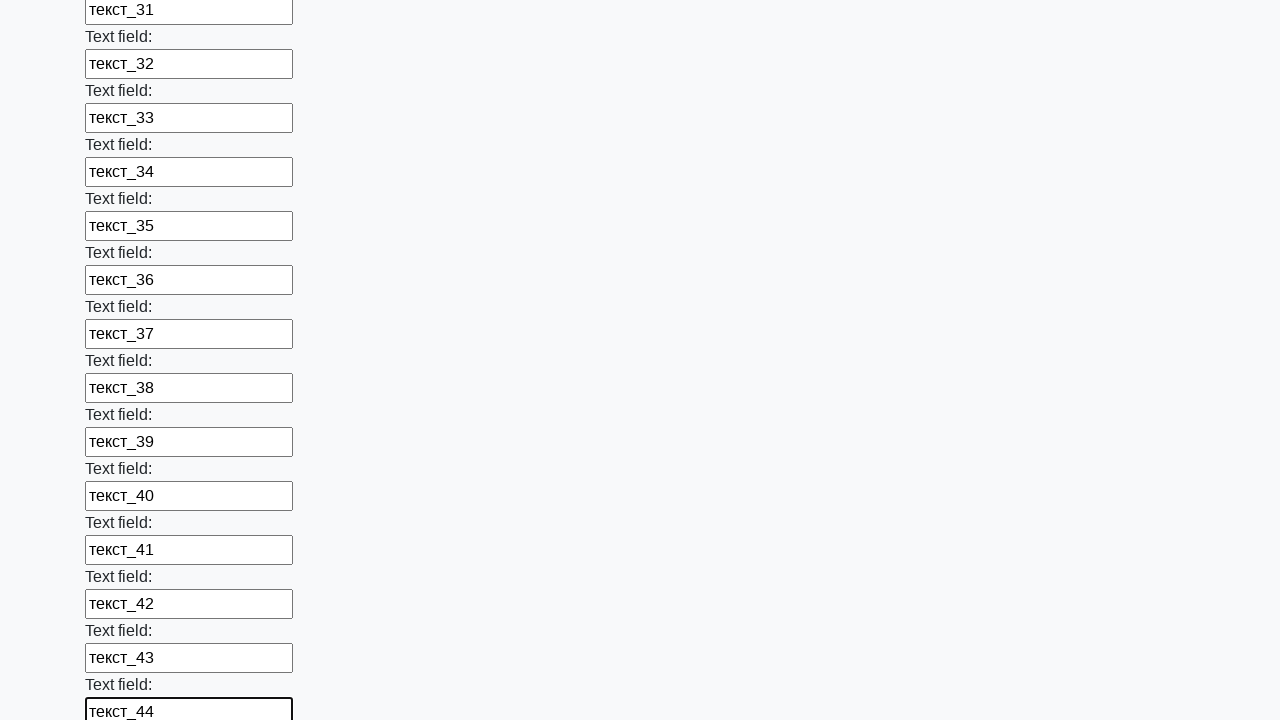

Filled input field 71 with value 'текст_45' on input[type="text"] >> nth=70
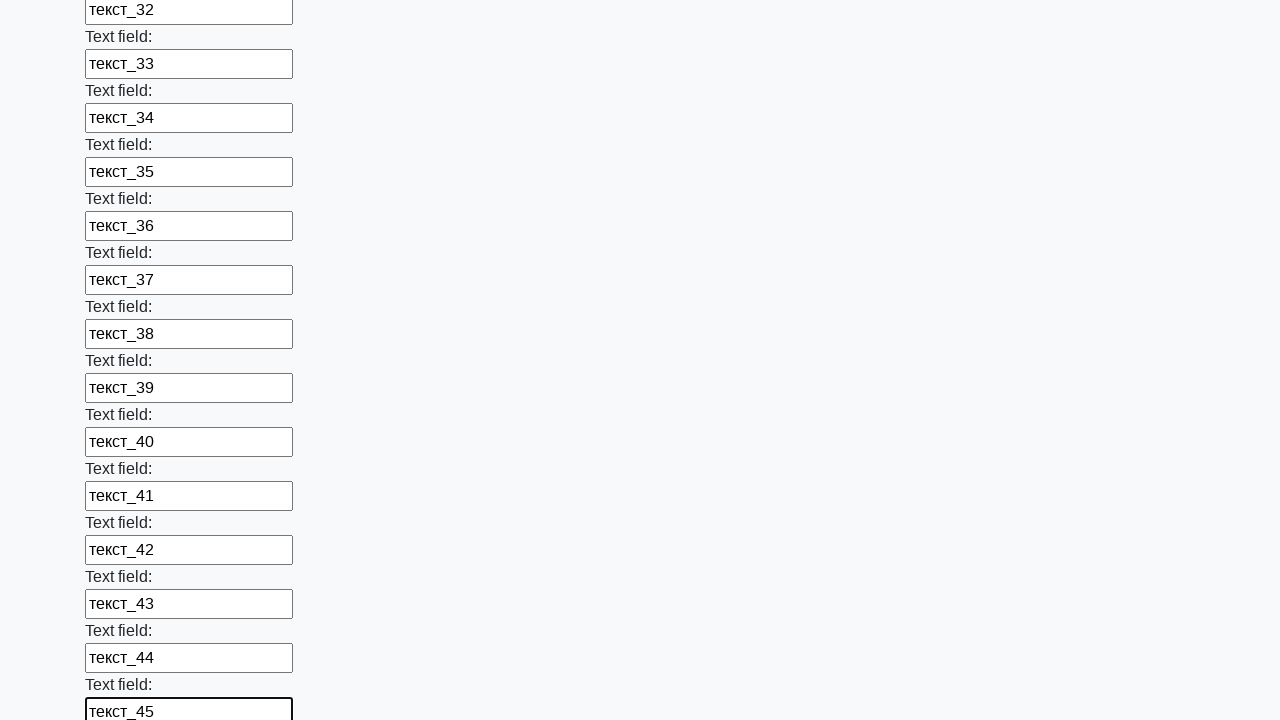

Filled input field 72 with value 'текст_46' on input[type="text"] >> nth=71
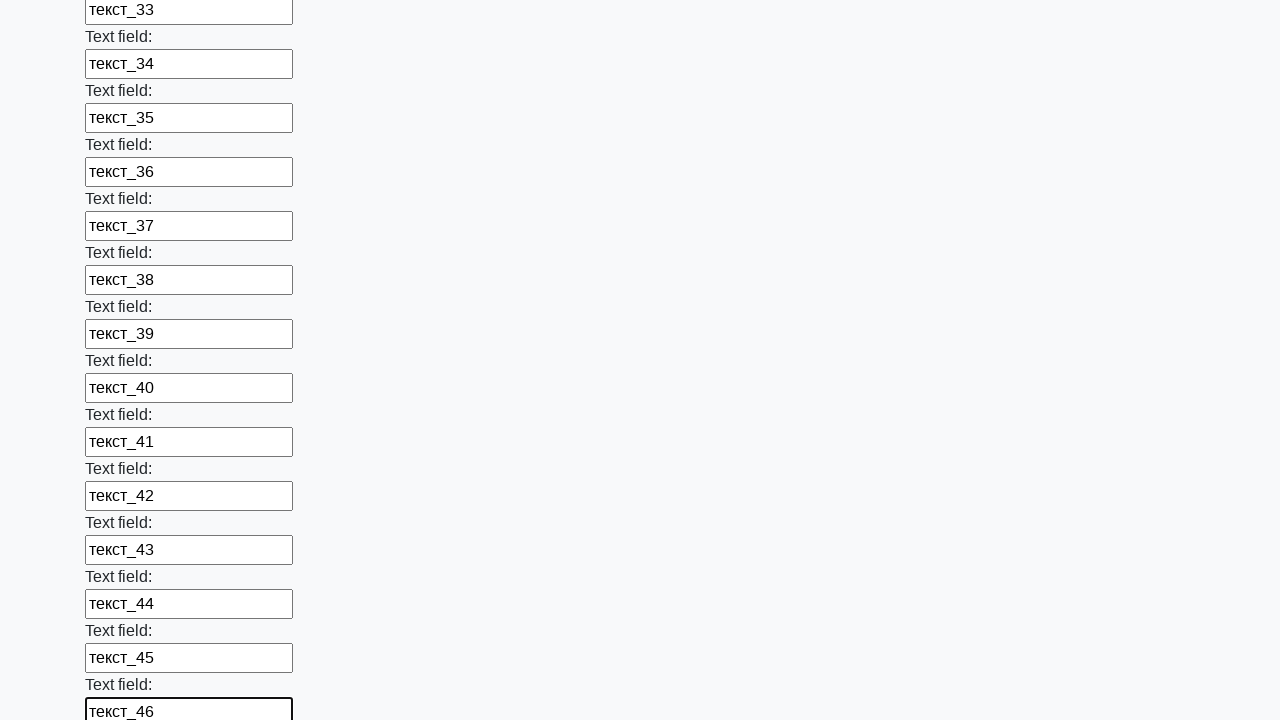

Filled input field 73 with value 'текст_47' on input[type="text"] >> nth=72
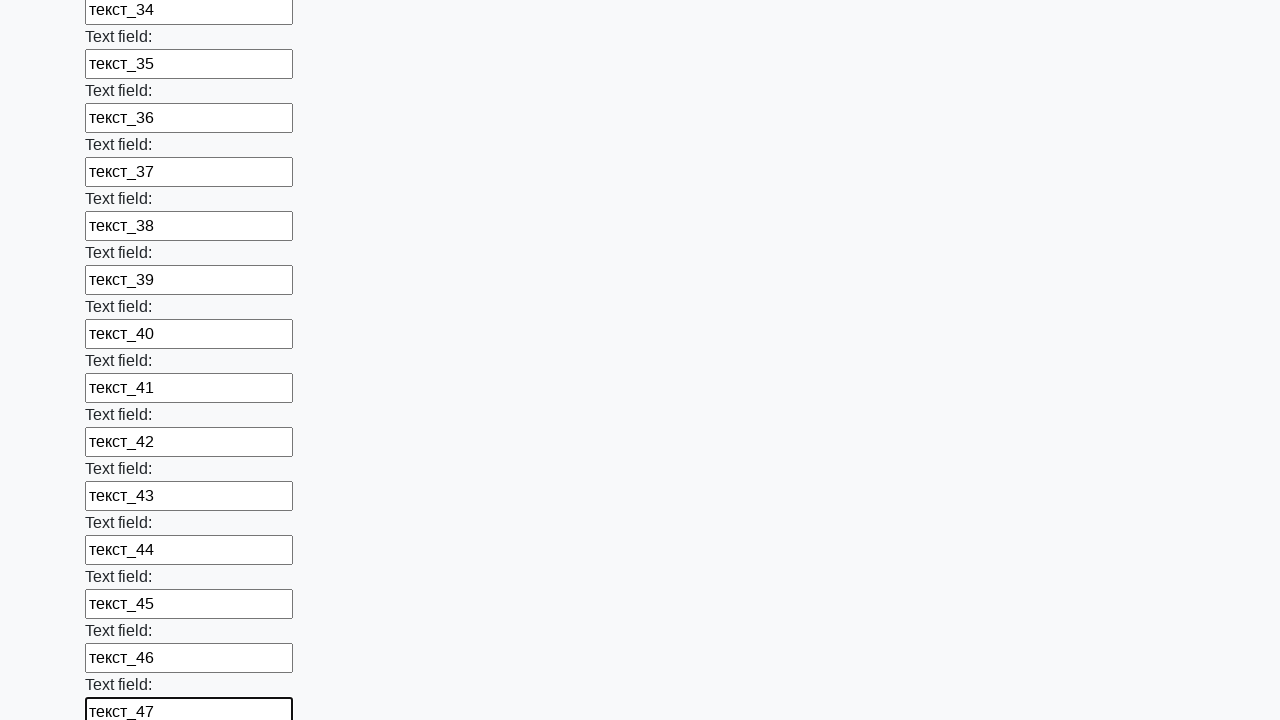

Filled input field 74 with value 'текст_48' on input[type="text"] >> nth=73
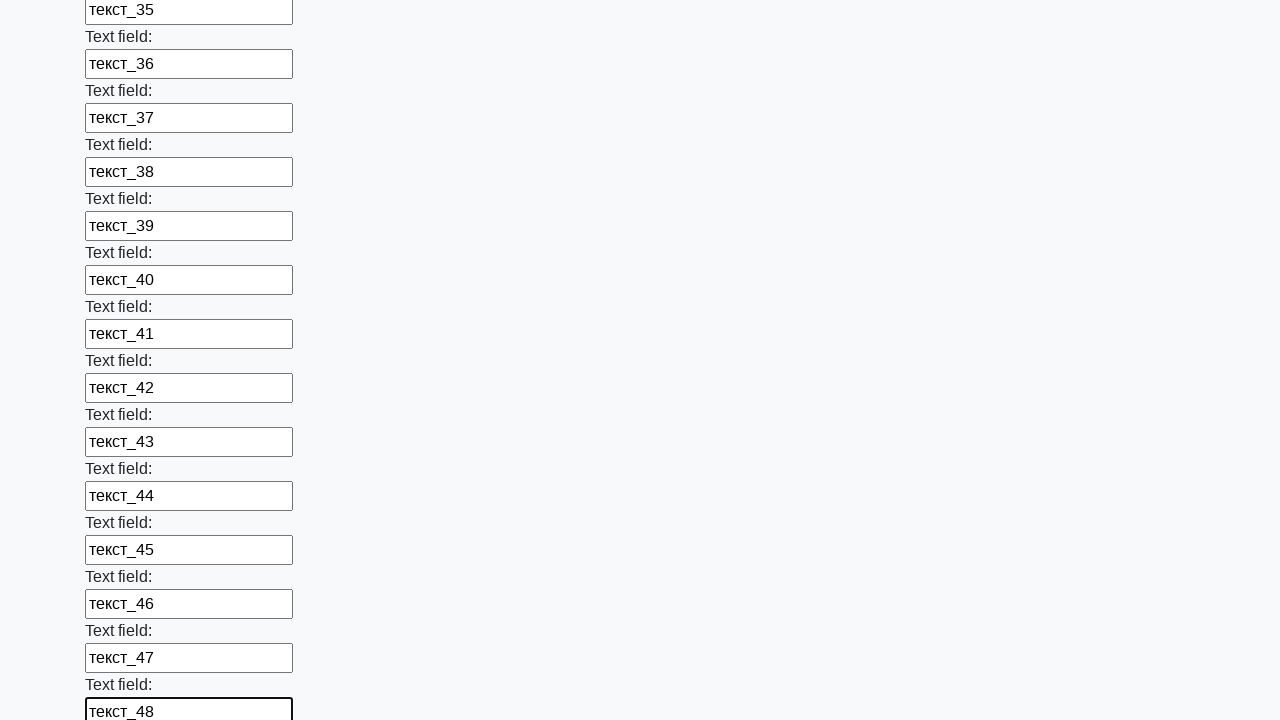

Filled input field 75 with value 'текст_49' on input[type="text"] >> nth=74
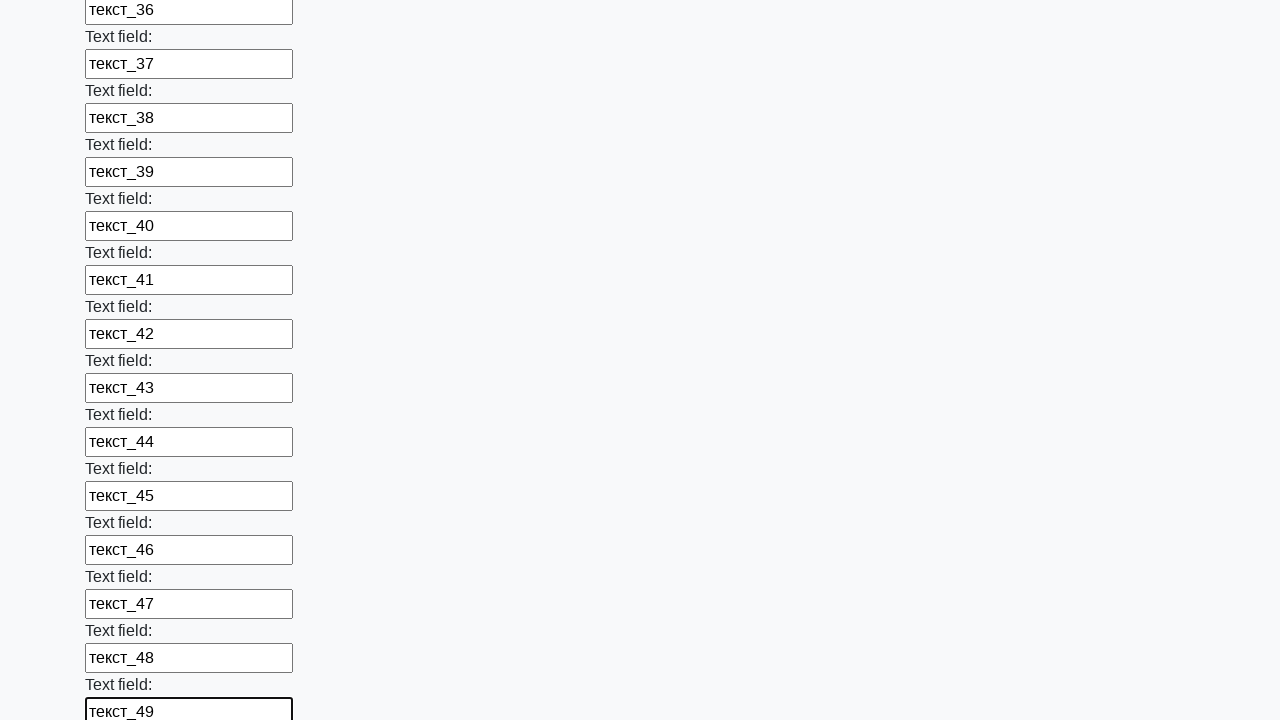

Filled input field 76 with value 'текст_50' on input[type="text"] >> nth=75
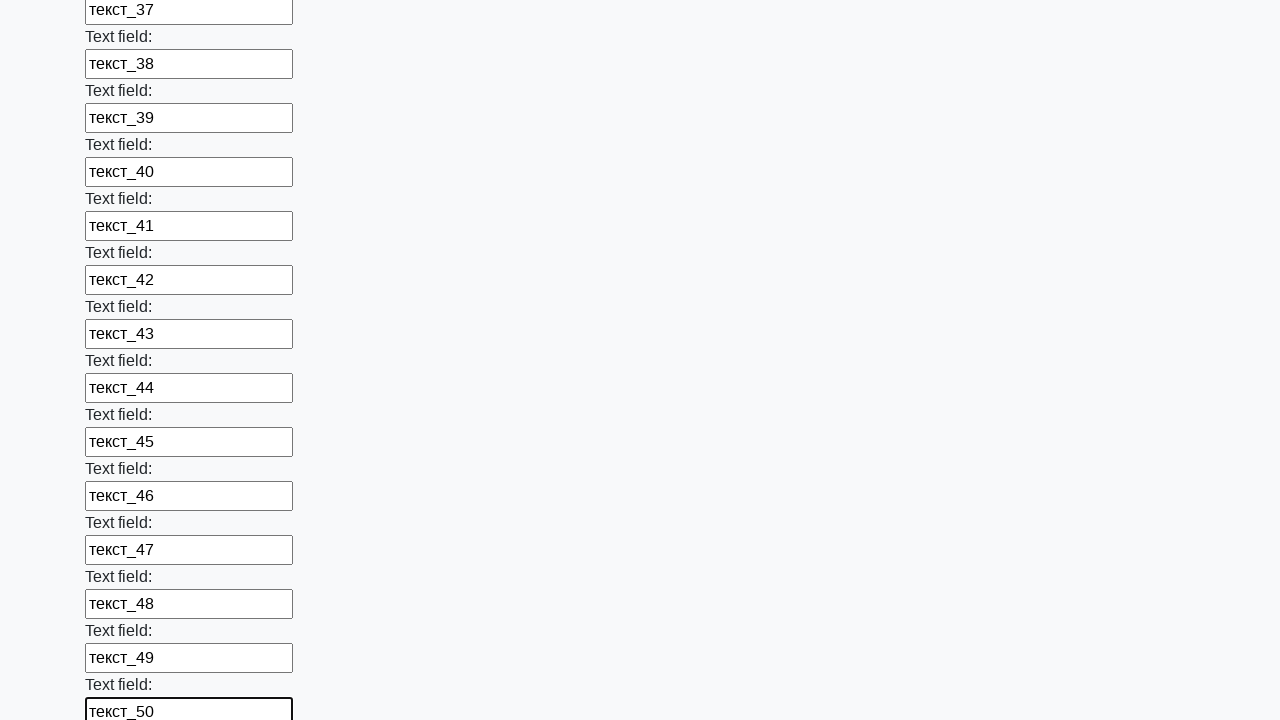

Filled input field 77 with value 'текст_51' on input[type="text"] >> nth=76
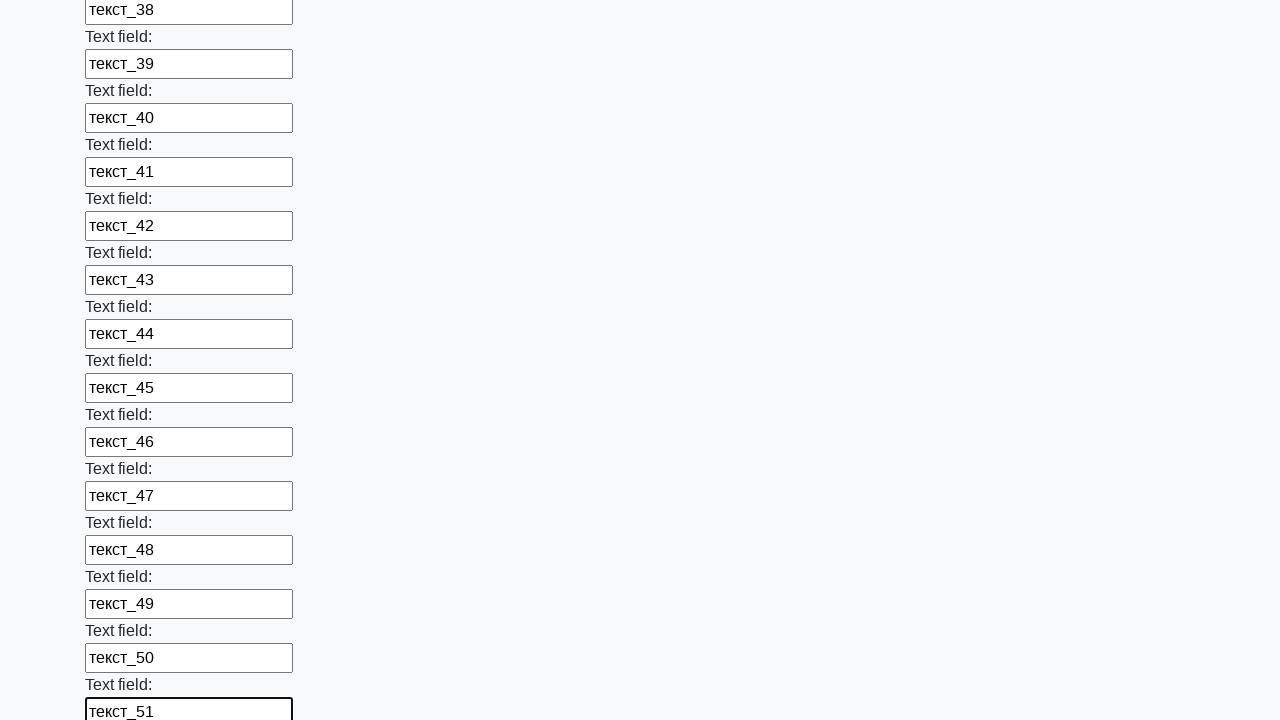

Filled input field 78 with value 'текст_52' on input[type="text"] >> nth=77
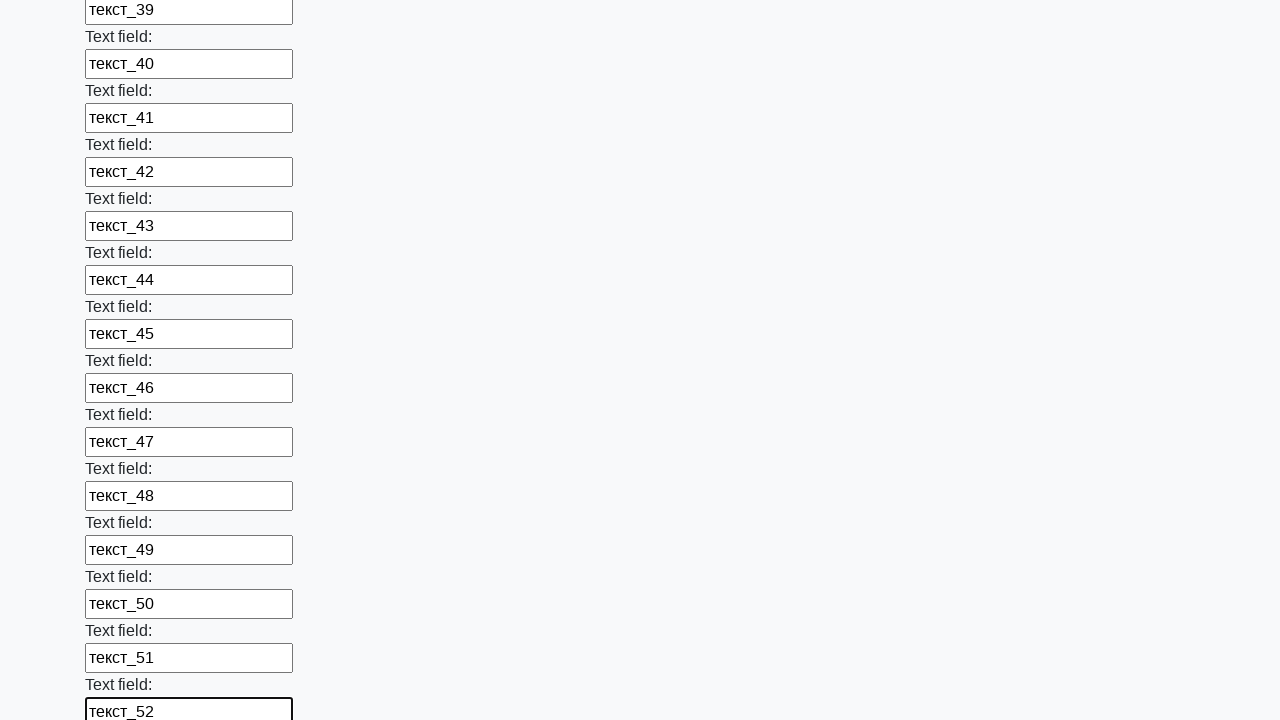

Filled input field 79 with value 'текст_53' on input[type="text"] >> nth=78
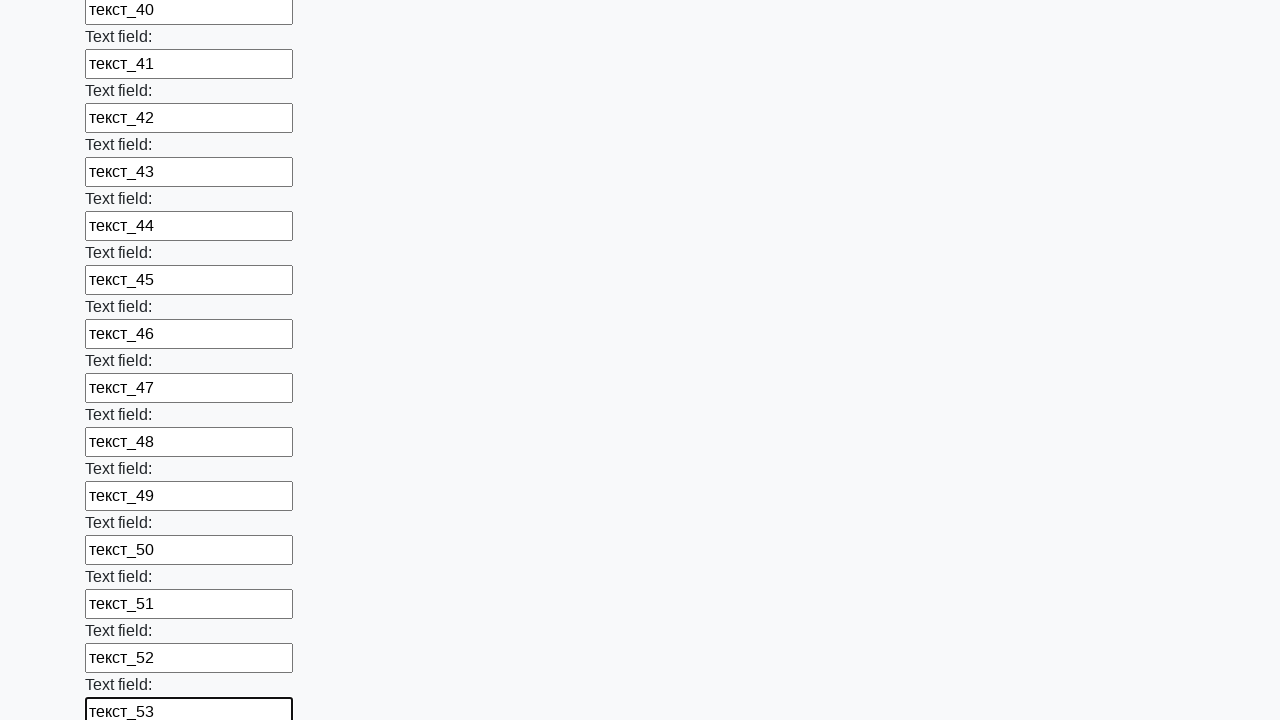

Filled input field 80 with value 'текст_54' on input[type="text"] >> nth=79
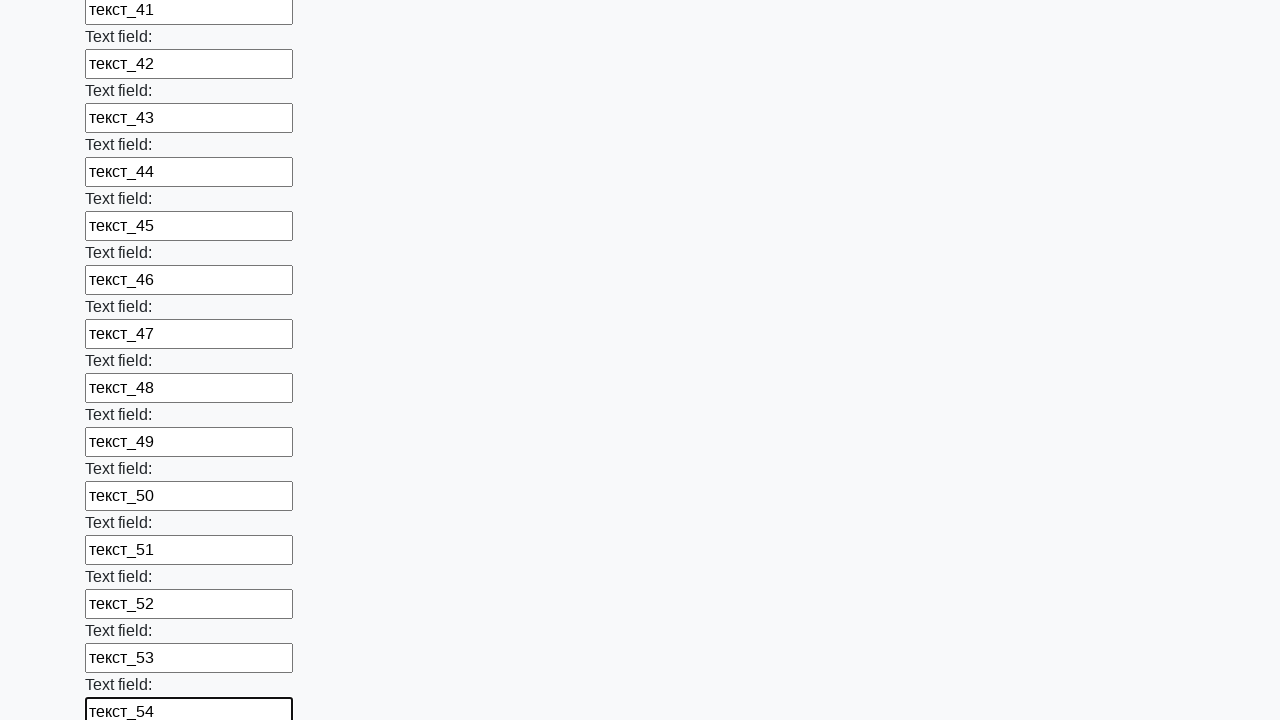

Filled input field 81 with value 'текст_55' on input[type="text"] >> nth=80
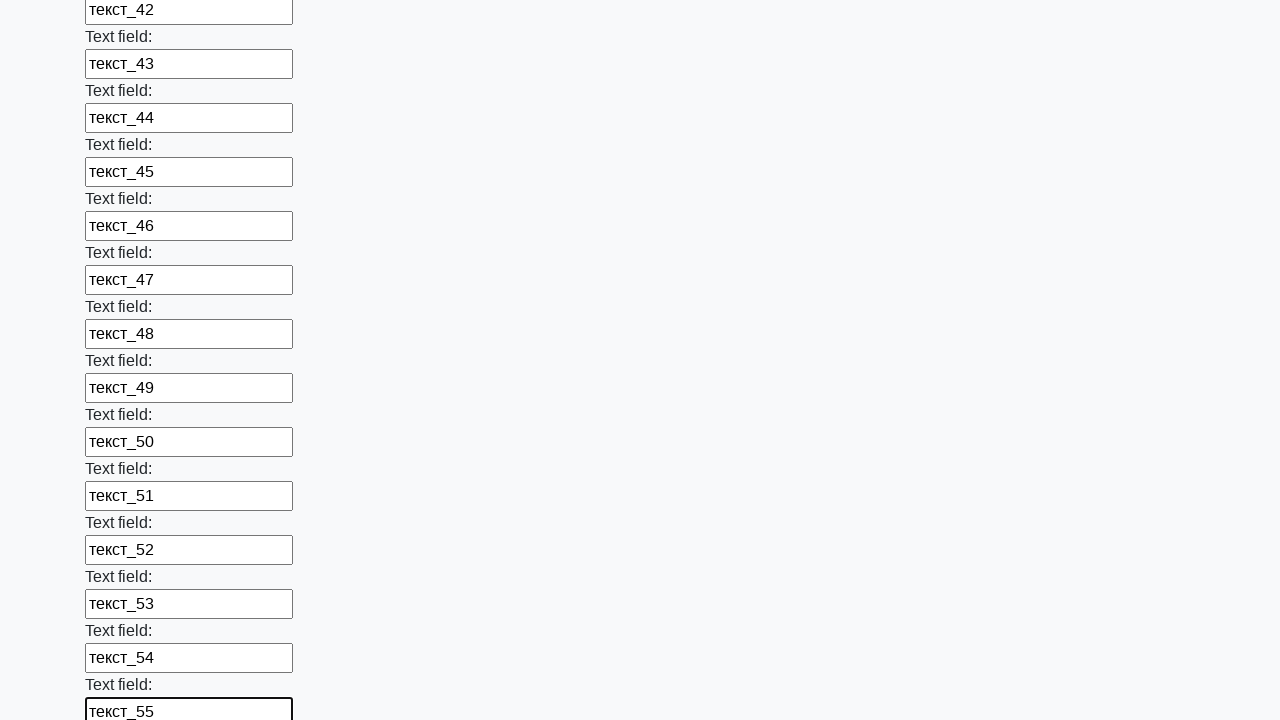

Filled input field 82 with value 'текст_56' on input[type="text"] >> nth=81
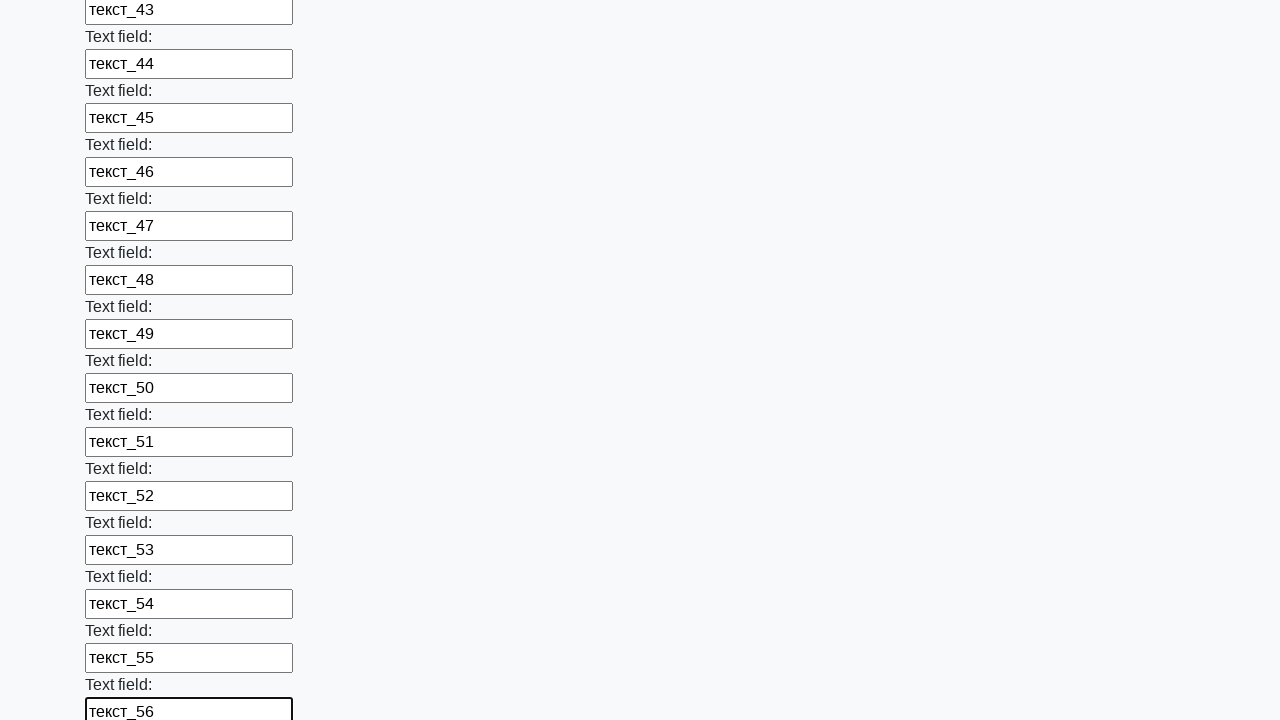

Filled input field 83 with value 'текст_57' on input[type="text"] >> nth=82
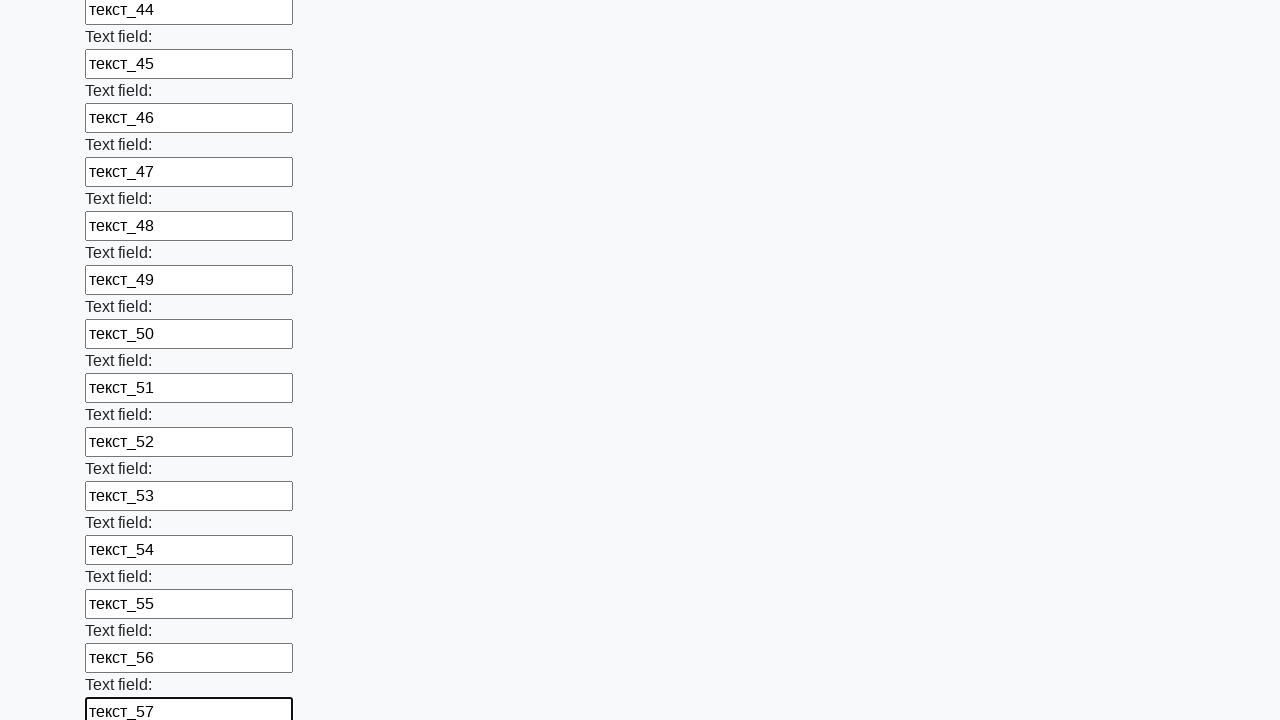

Filled input field 84 with value 'текст_58' on input[type="text"] >> nth=83
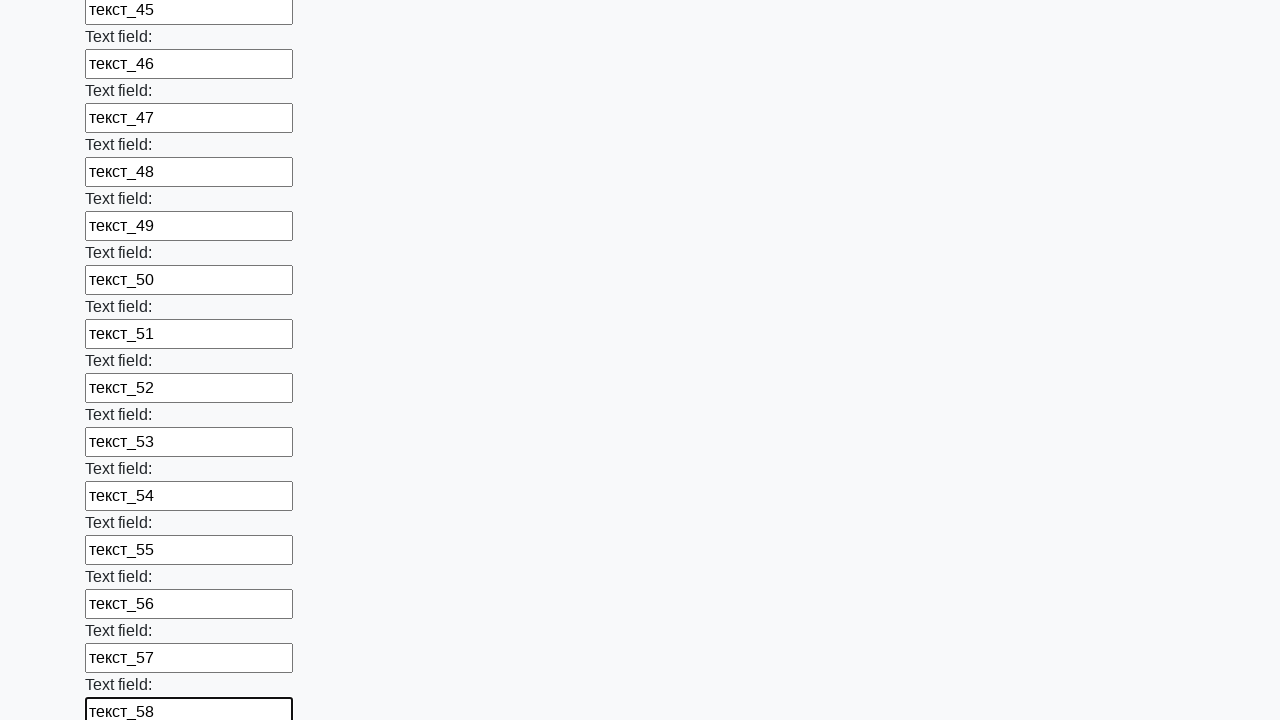

Filled input field 85 with value 'текст_59' on input[type="text"] >> nth=84
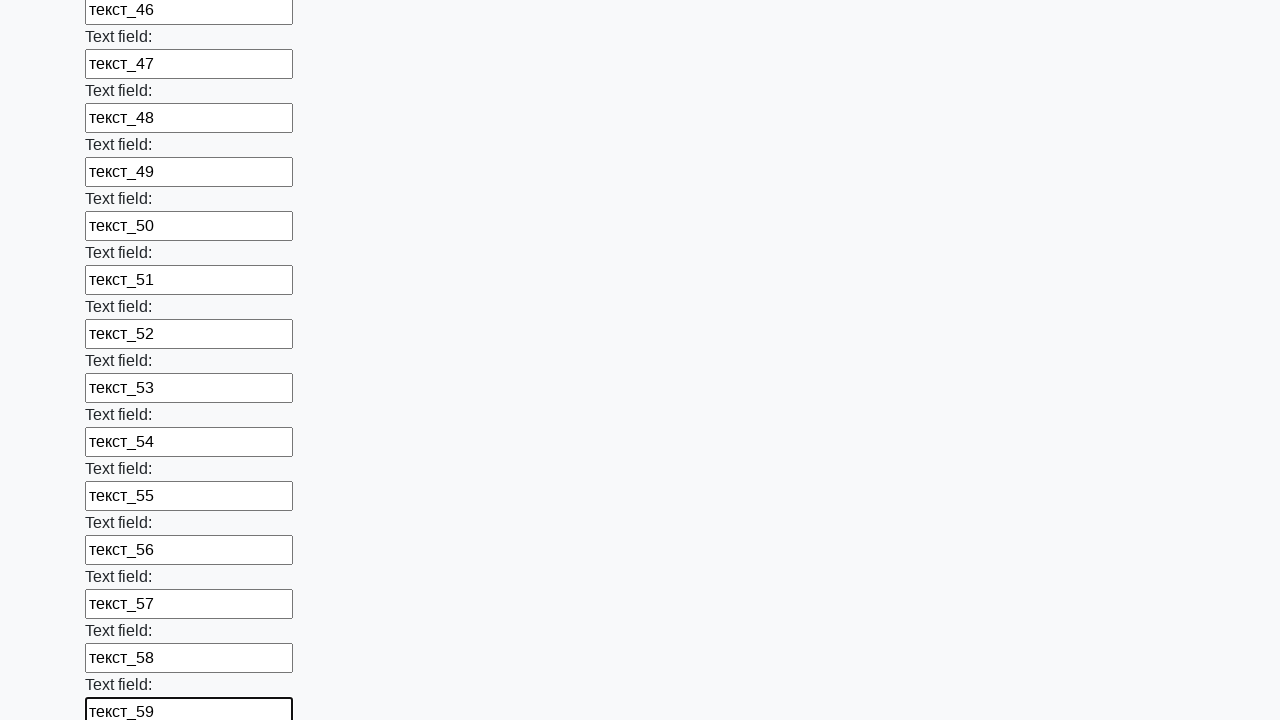

Filled input field 86 with value 'текст_60' on input[type="text"] >> nth=85
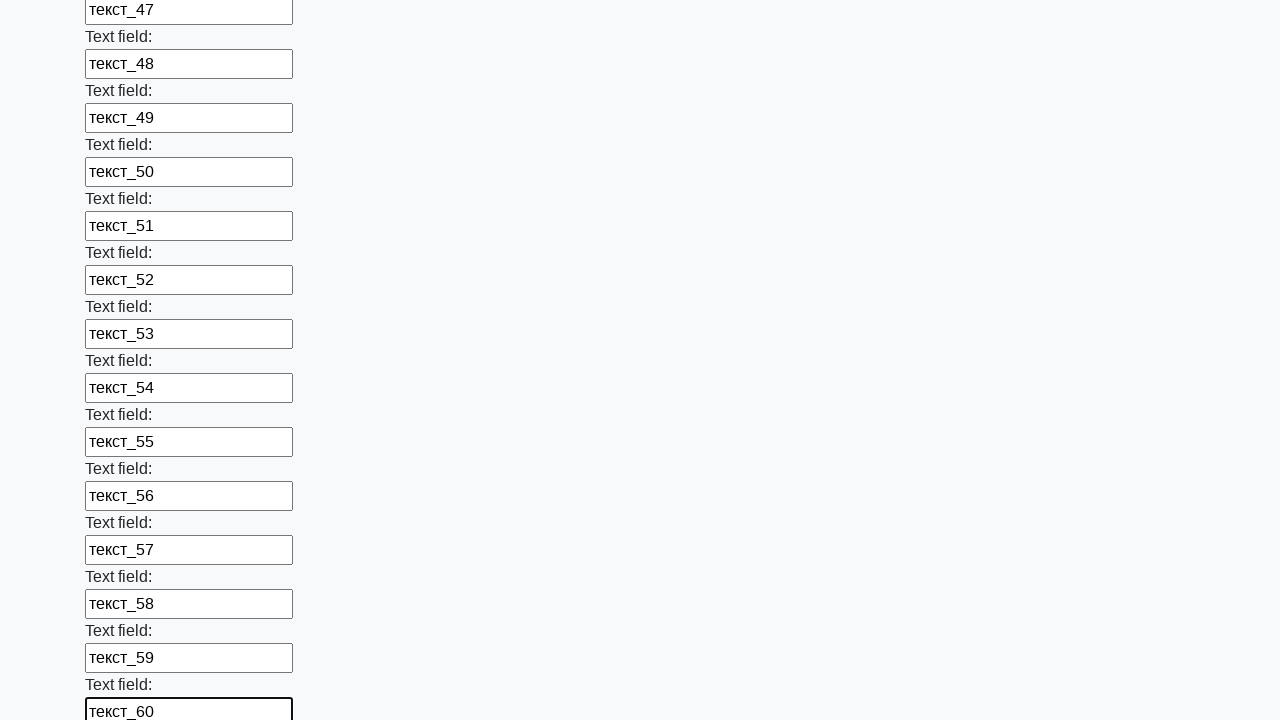

Filled input field 87 with value 'текст_61' on input[type="text"] >> nth=86
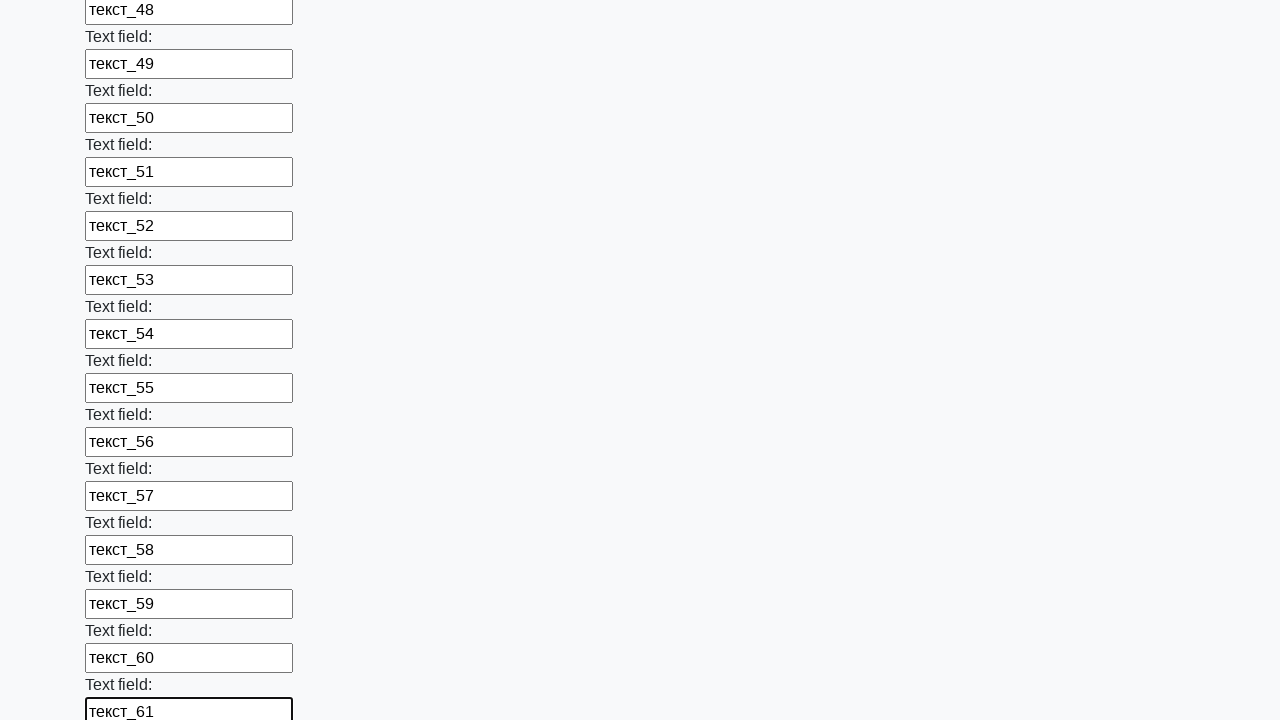

Filled input field 88 with value 'QA/QC' on input[type="text"] >> nth=87
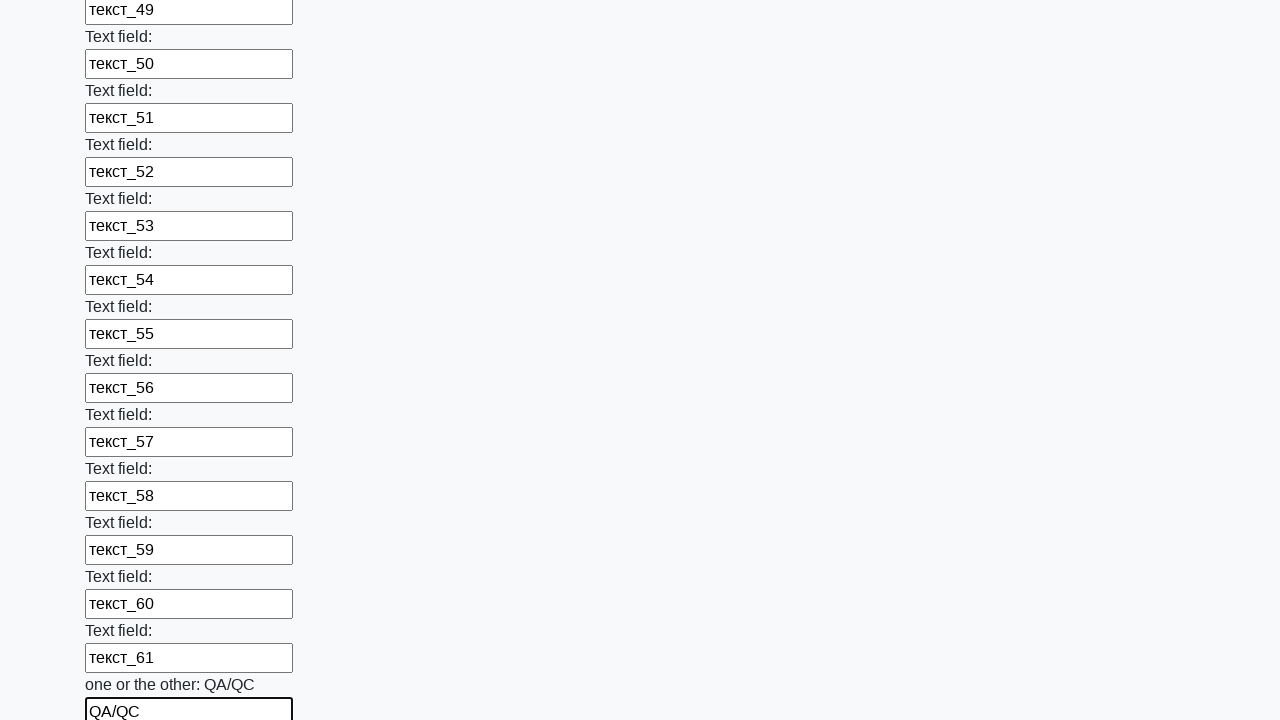

Filled input field 89 with value 'jira/teamcity' on input[type="text"] >> nth=88
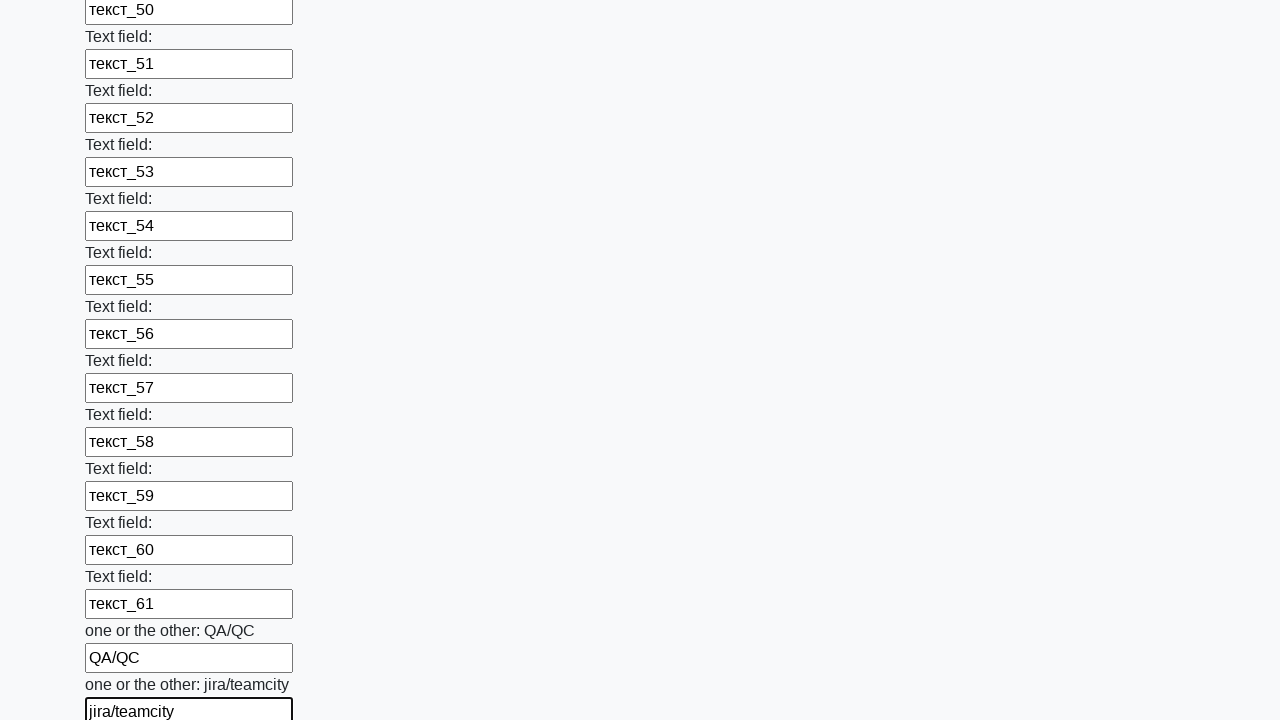

Filled input field 90 with value 'severity/priority' on input[type="text"] >> nth=89
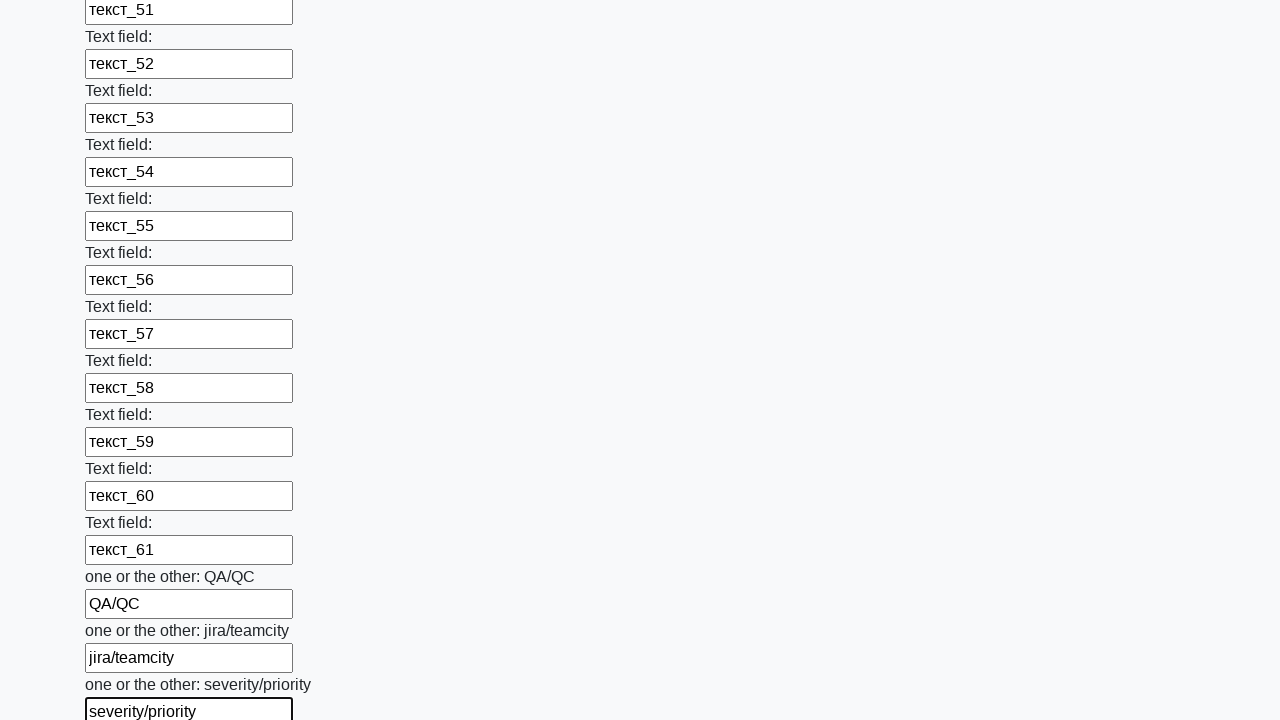

Filled input field 91 with value 'bug/defect' on input[type="text"] >> nth=90
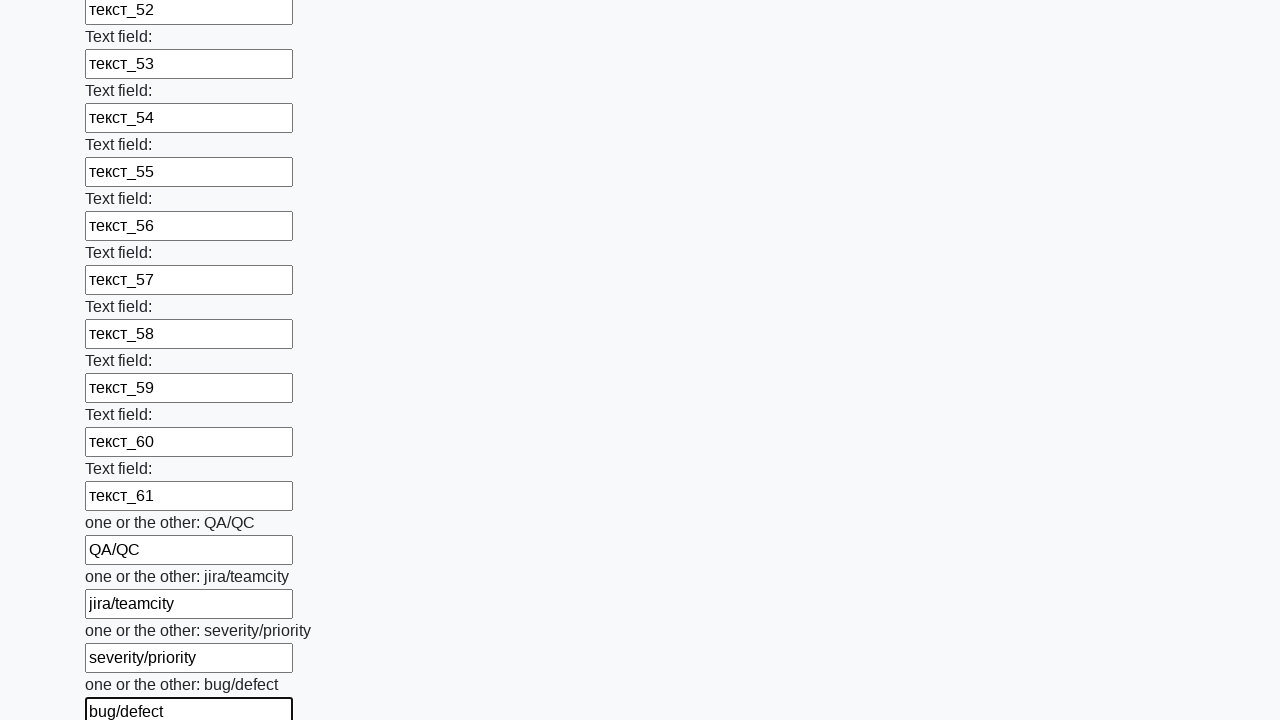

Filled input field 92 with value 'python/java' on input[type="text"] >> nth=91
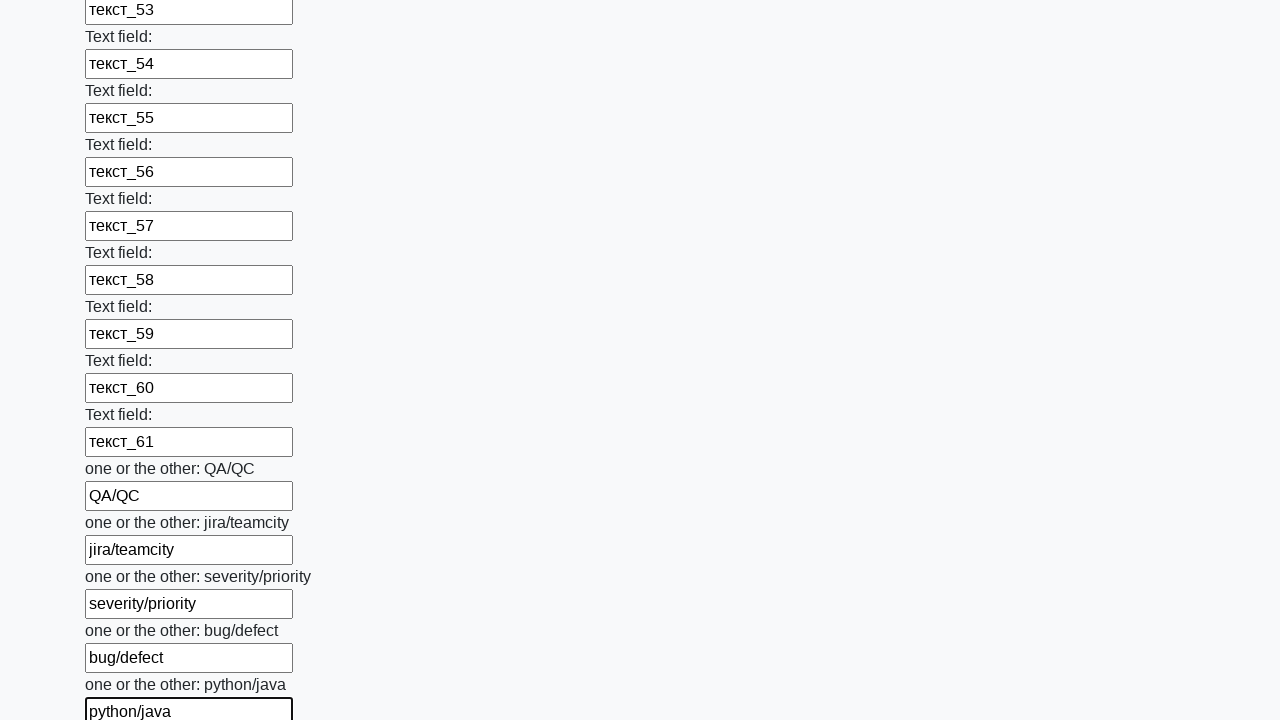

Filled input field 93 with value 'python' on input[type="text"] >> nth=92
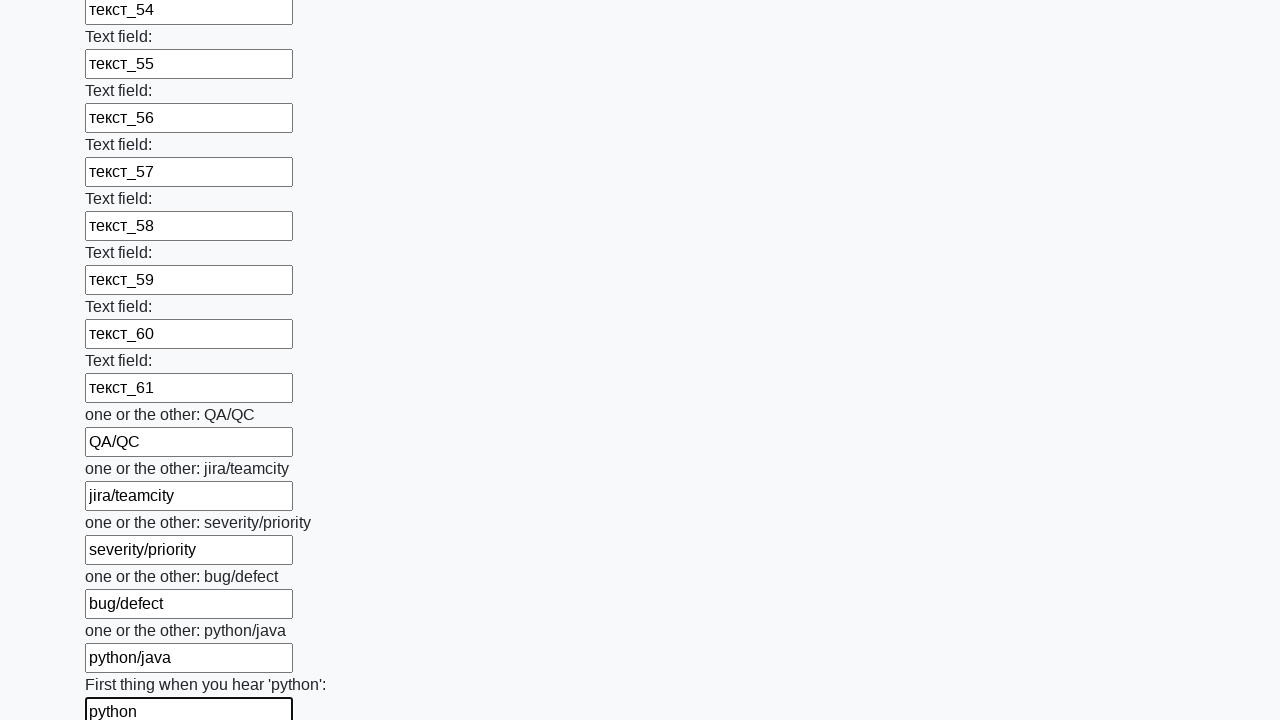

Filled input field 94 with value 'selenium' on input[type="text"] >> nth=93
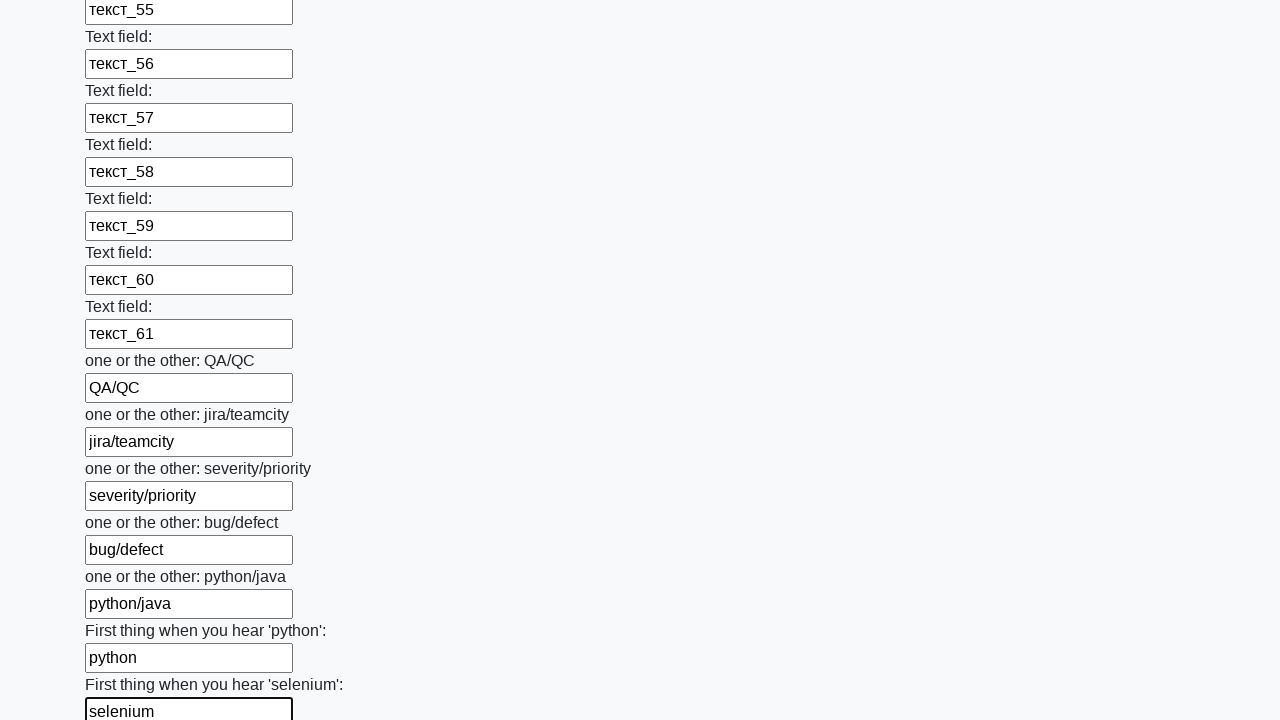

Filled input field 95 with value 'pigeons' on input[type="text"] >> nth=94
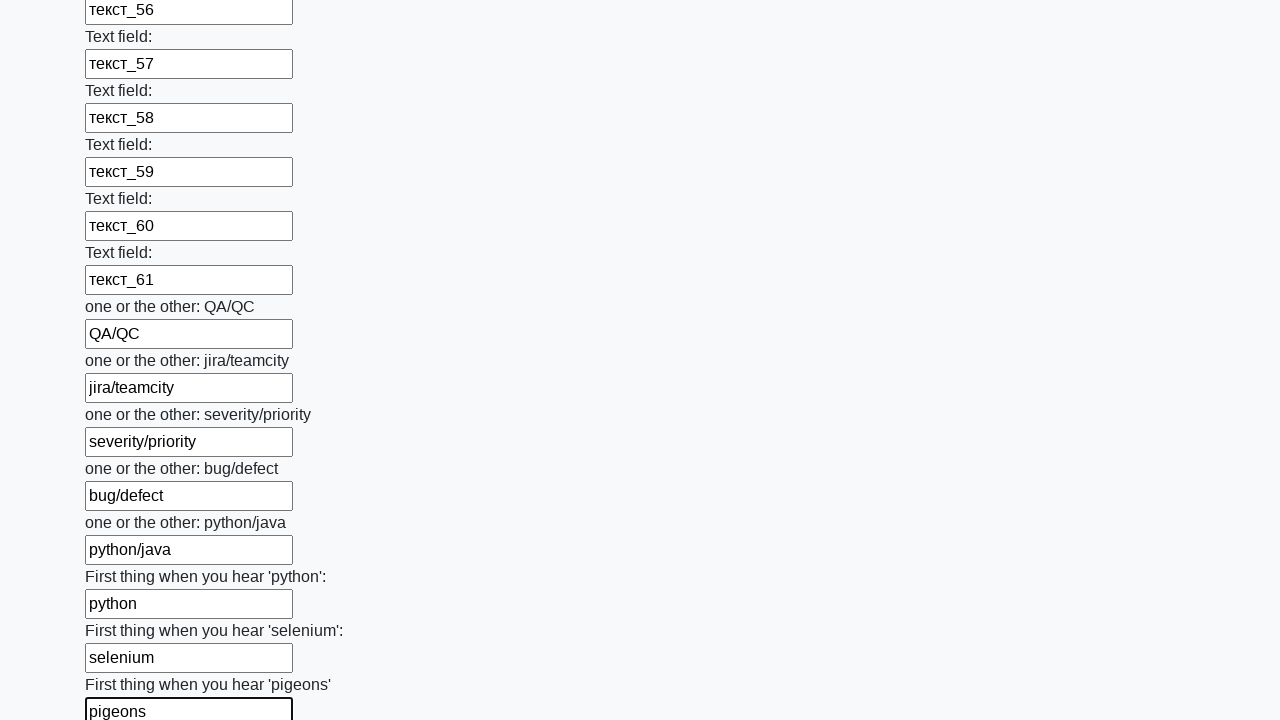

Filled input field 96 with value 'pinguins' on input[type="text"] >> nth=95
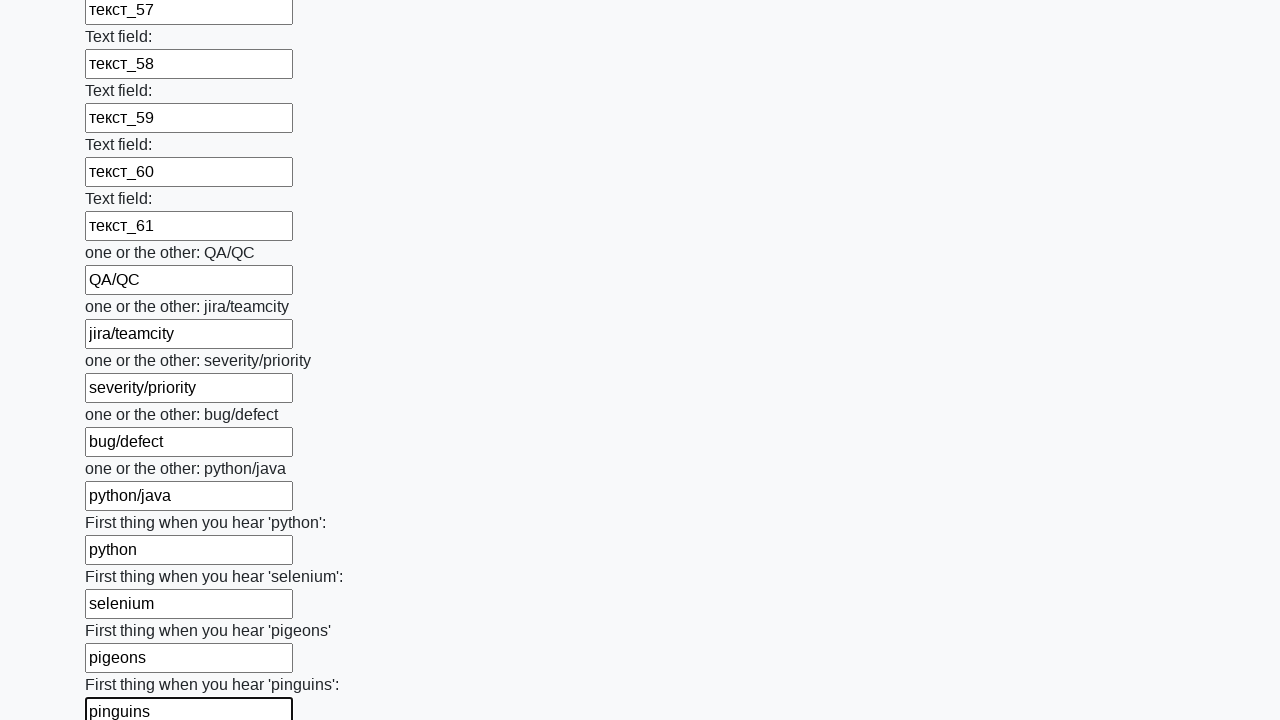

Filled input field 97 with value 'Trump' on input[type="text"] >> nth=96
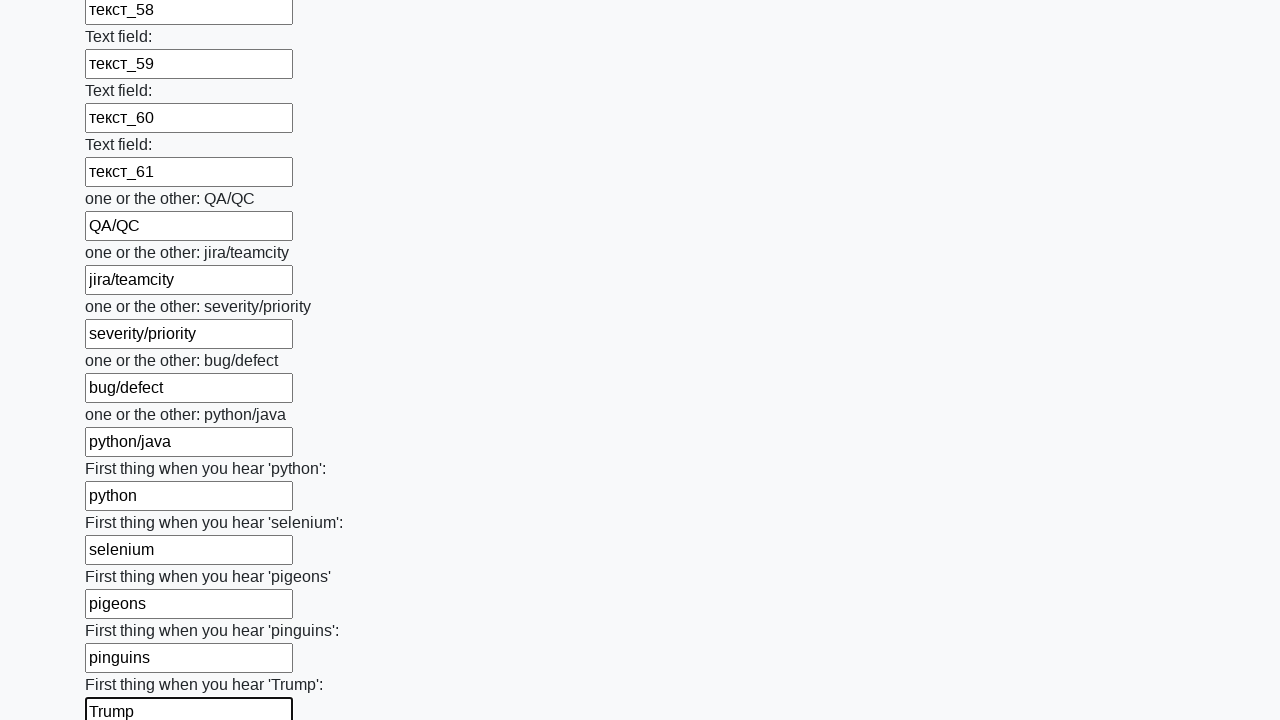

Filled input field 98 with value 'yellow' on input[type="text"] >> nth=97
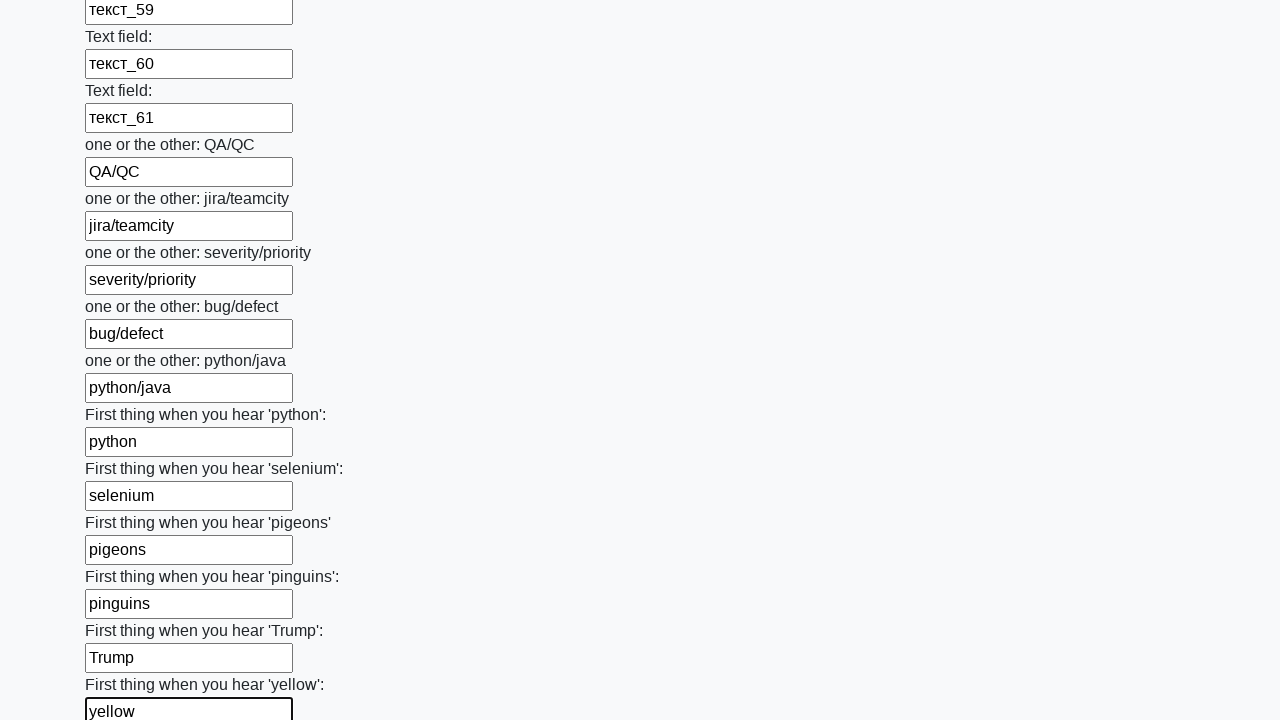

Filled input field 99 with value 'harry potter' on input[type="text"] >> nth=98
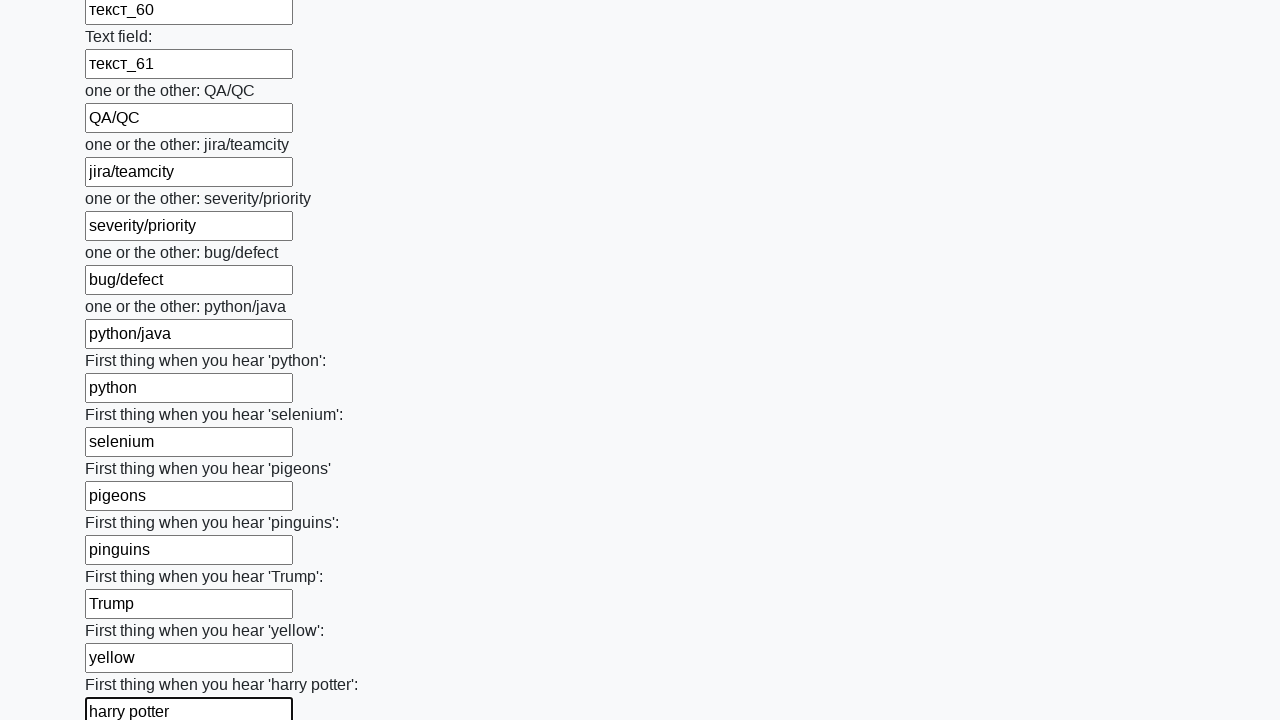

Filled input field 100 with value 'socks' on input[type="text"] >> nth=99
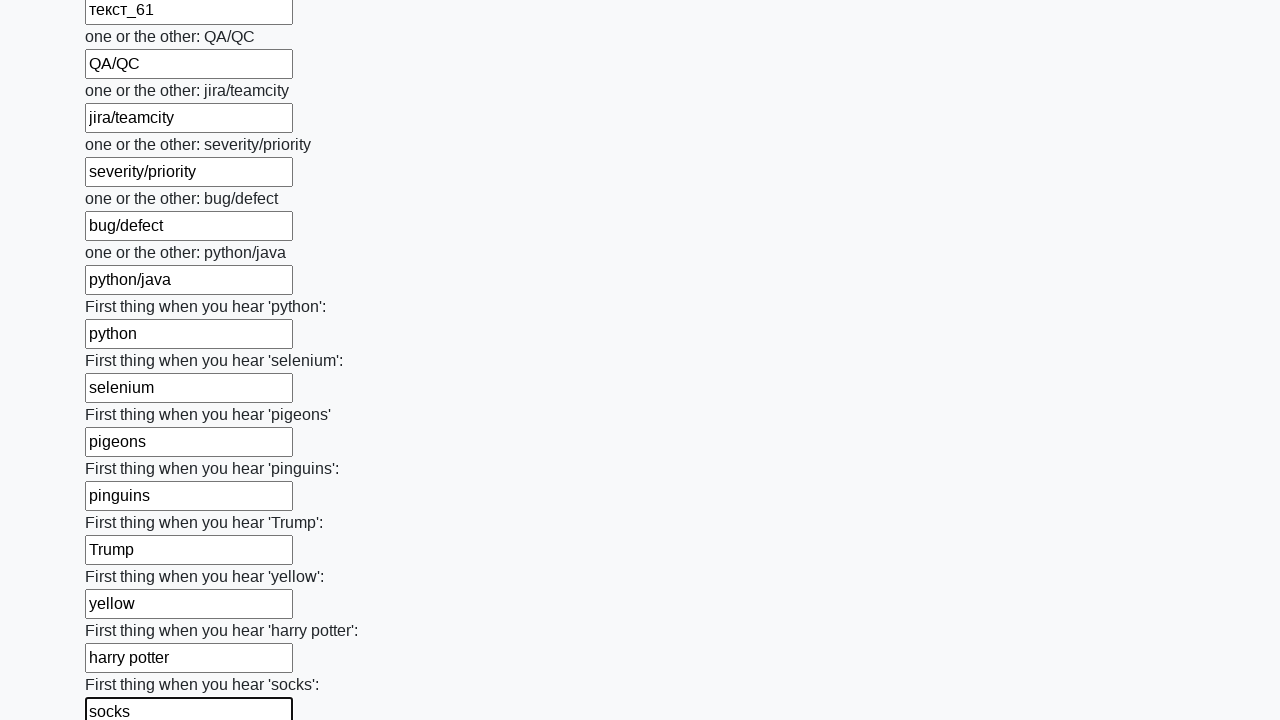

Clicked the submit button to submit the form at (123, 611) on button.btn
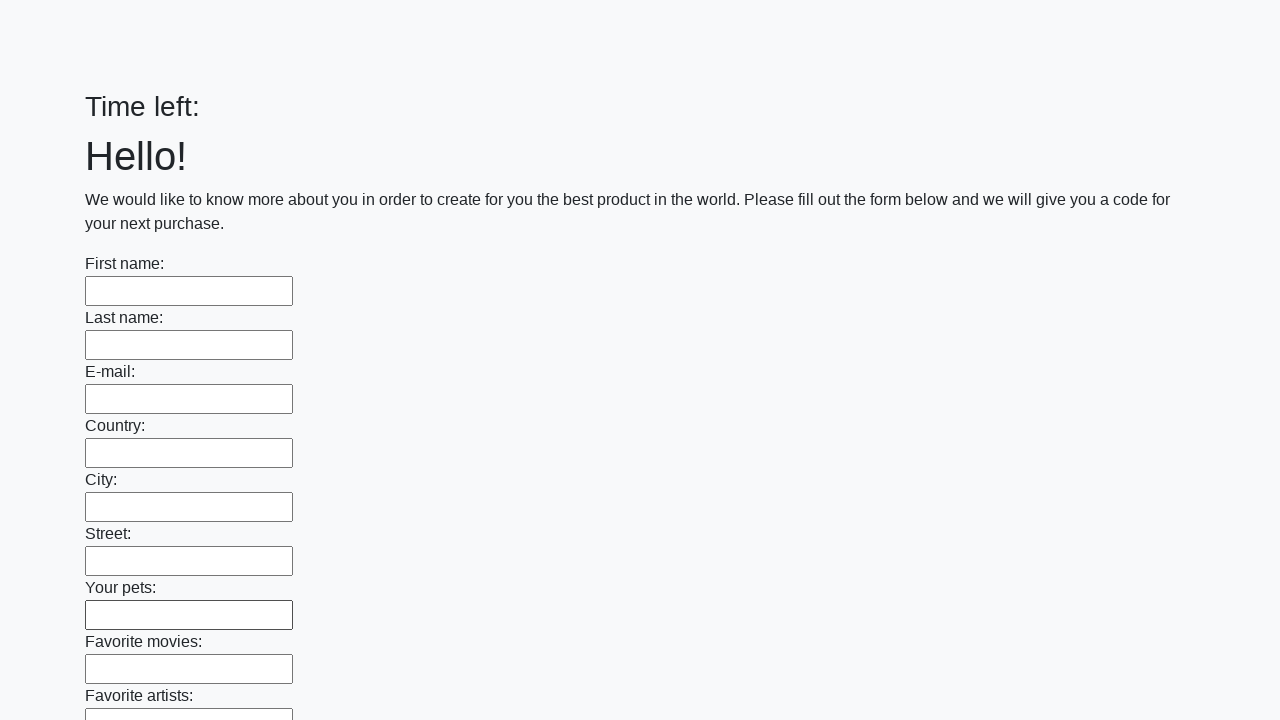

Alert dialog accepted after form submission
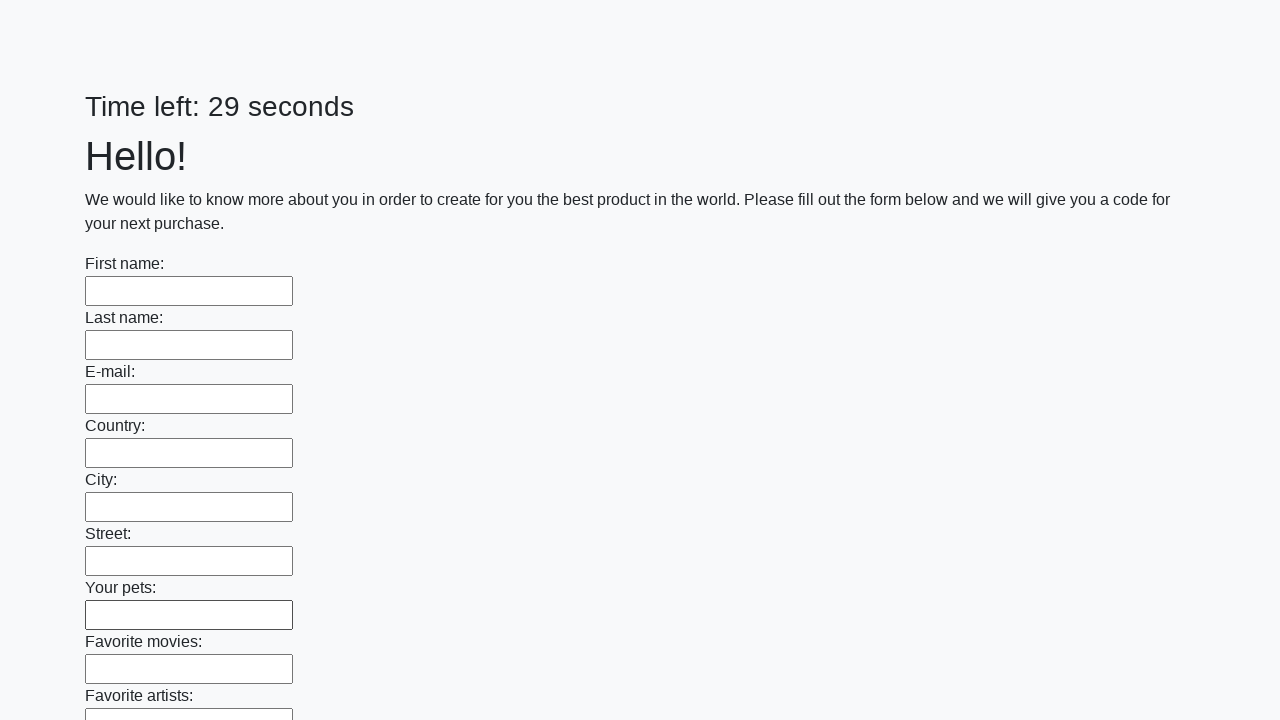

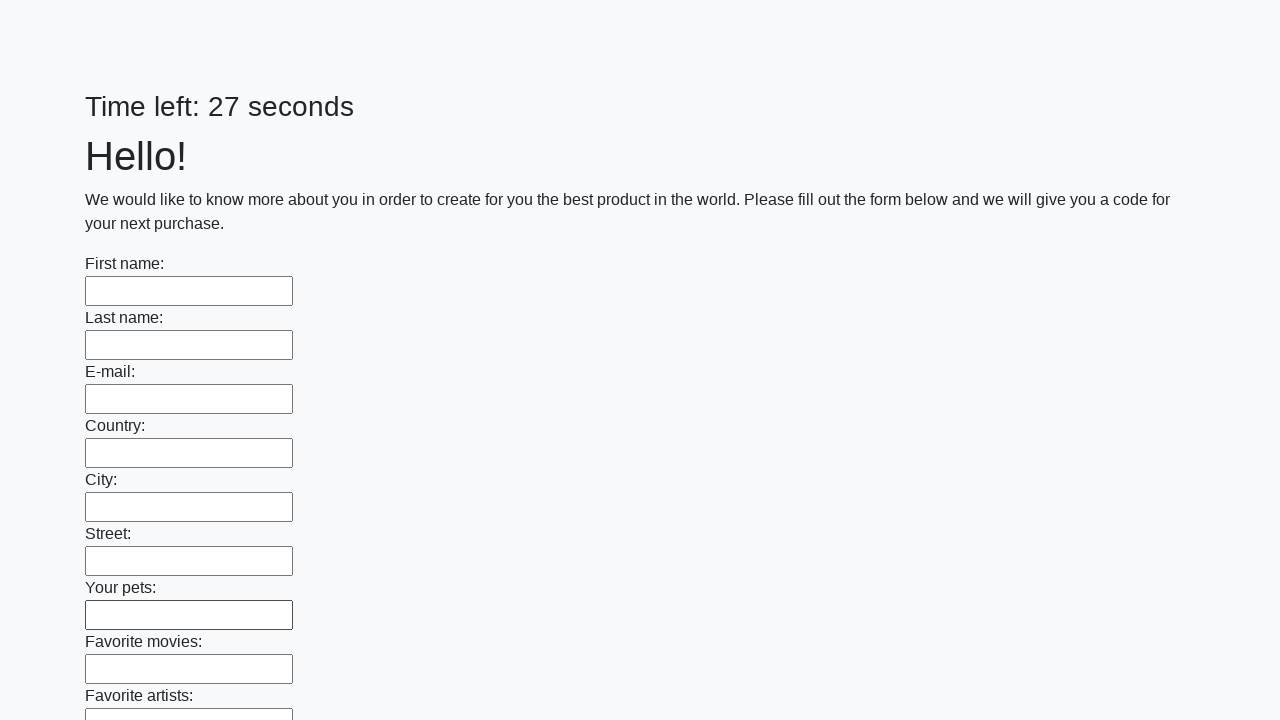